Tests noun selection functionality on the Heart Page by clicking each noun button and verifying selection behavior

Starting URL: https://hkbus.app/en

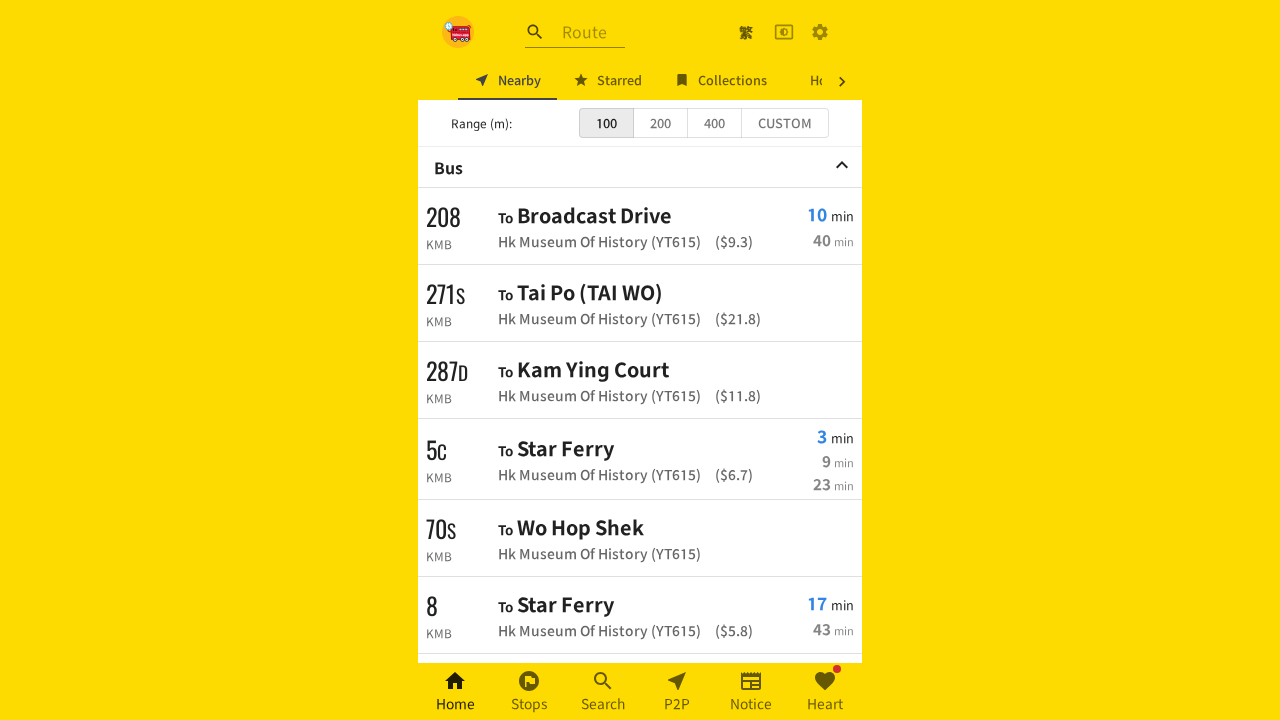

Clicked Heart Page navigation link at (825, 692) on xpath=//*[@id='root']/div/div[3]/a[6]
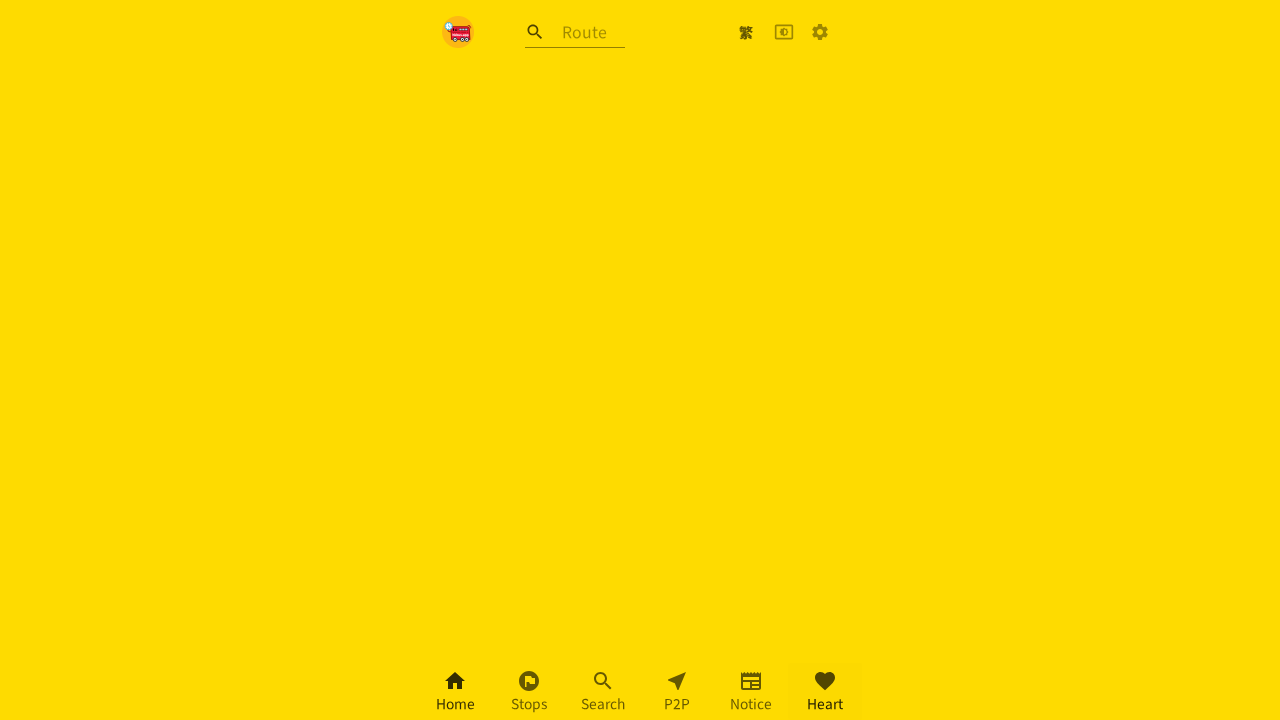

Waited 1000ms for Heart Page to load
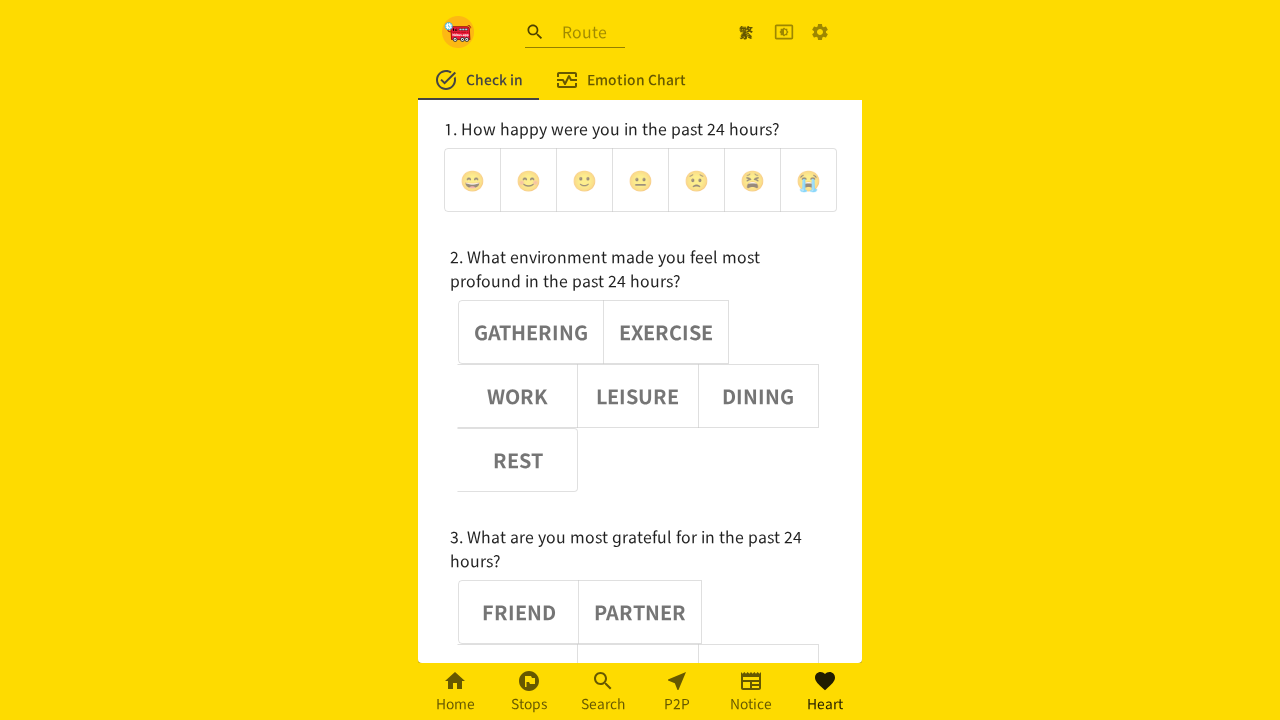

Located the noun options group
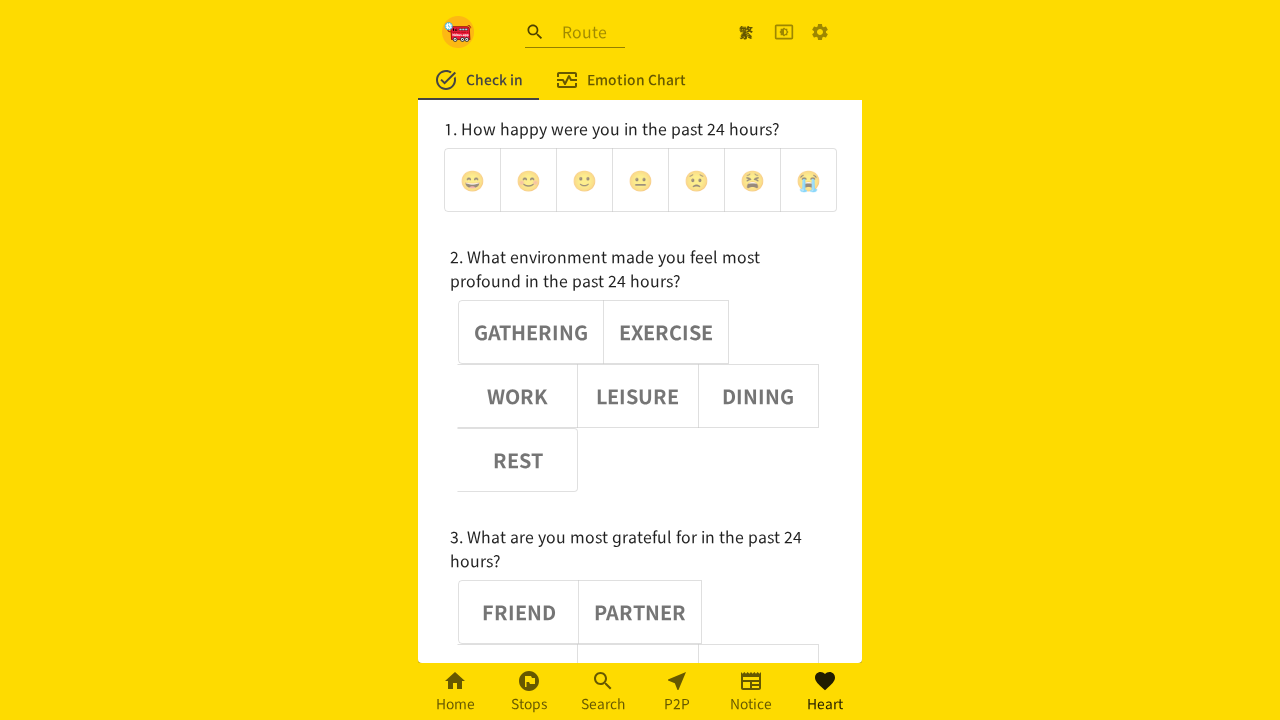

Waited 1000ms for noun group to be ready
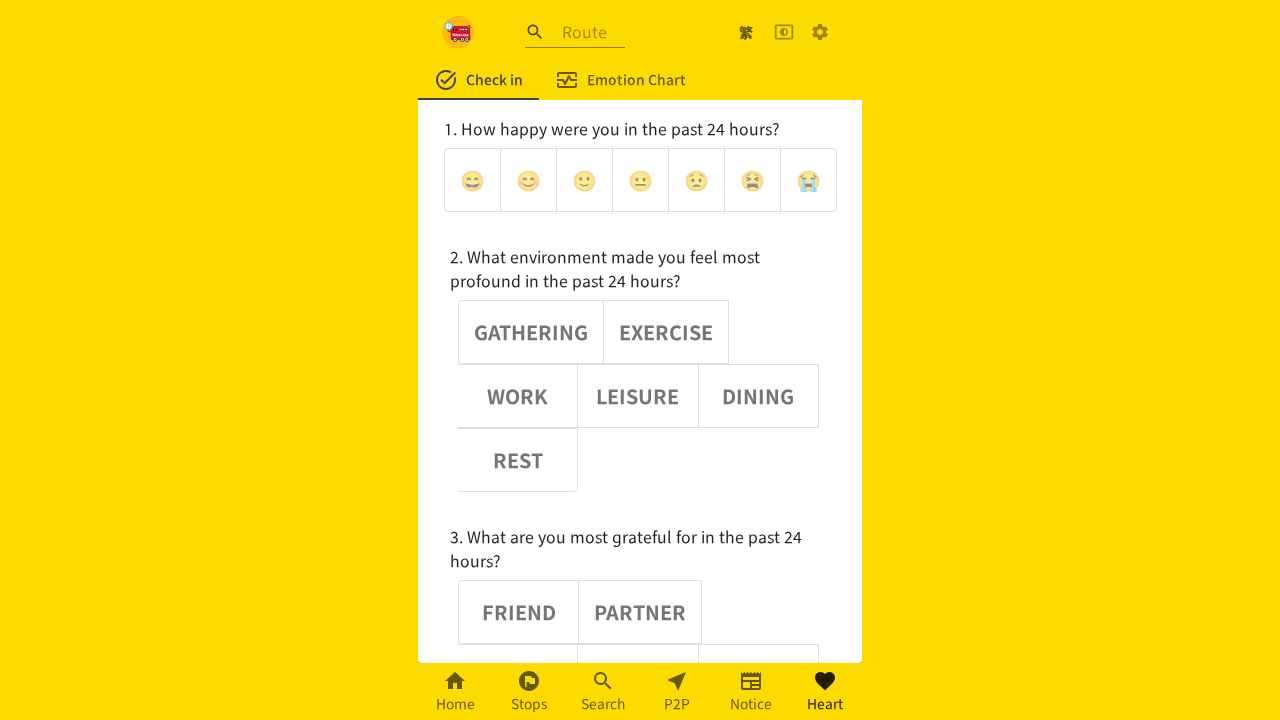

Located all noun buttons in the group
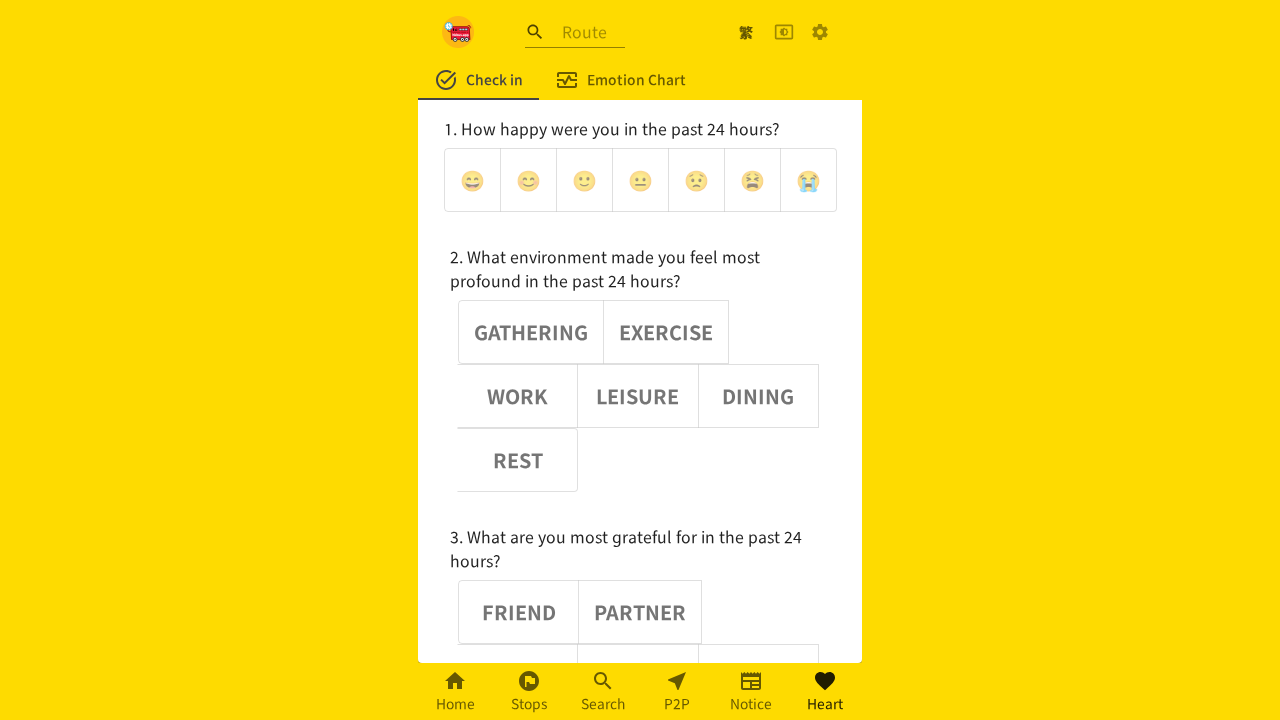

Waited 1000ms for noun buttons to be ready
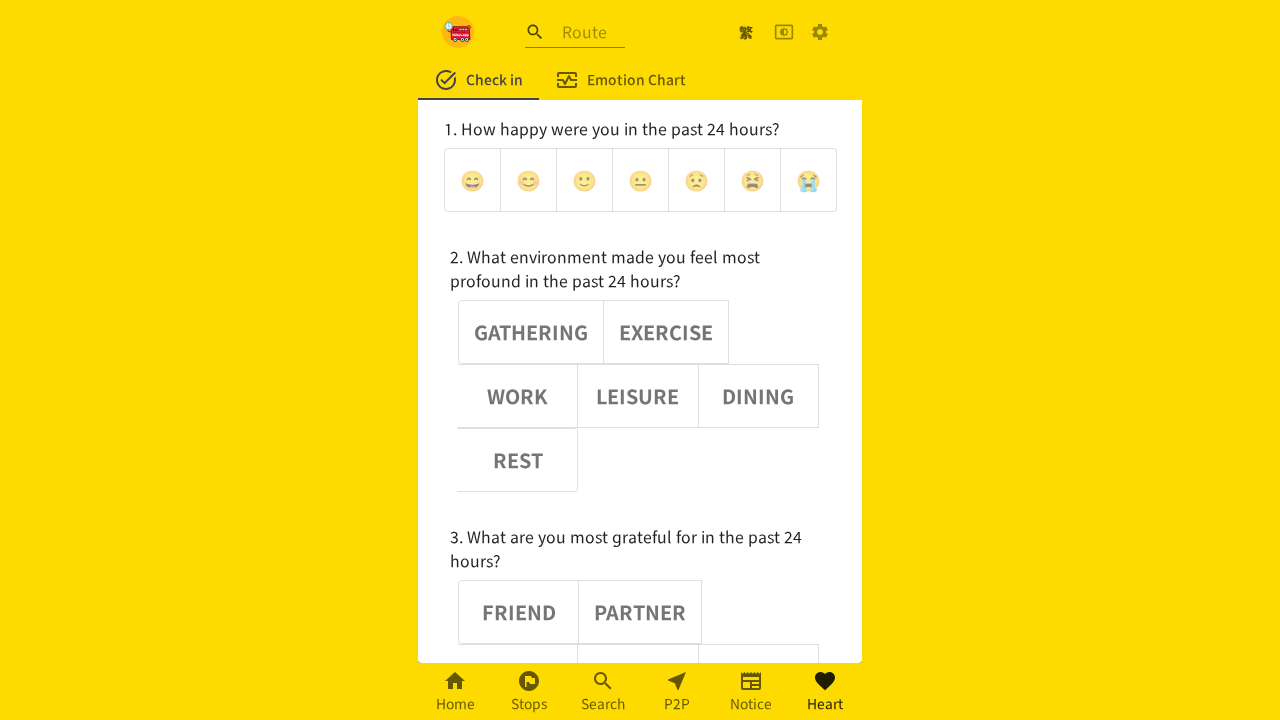

Retrieved noun button count: 6 buttons found
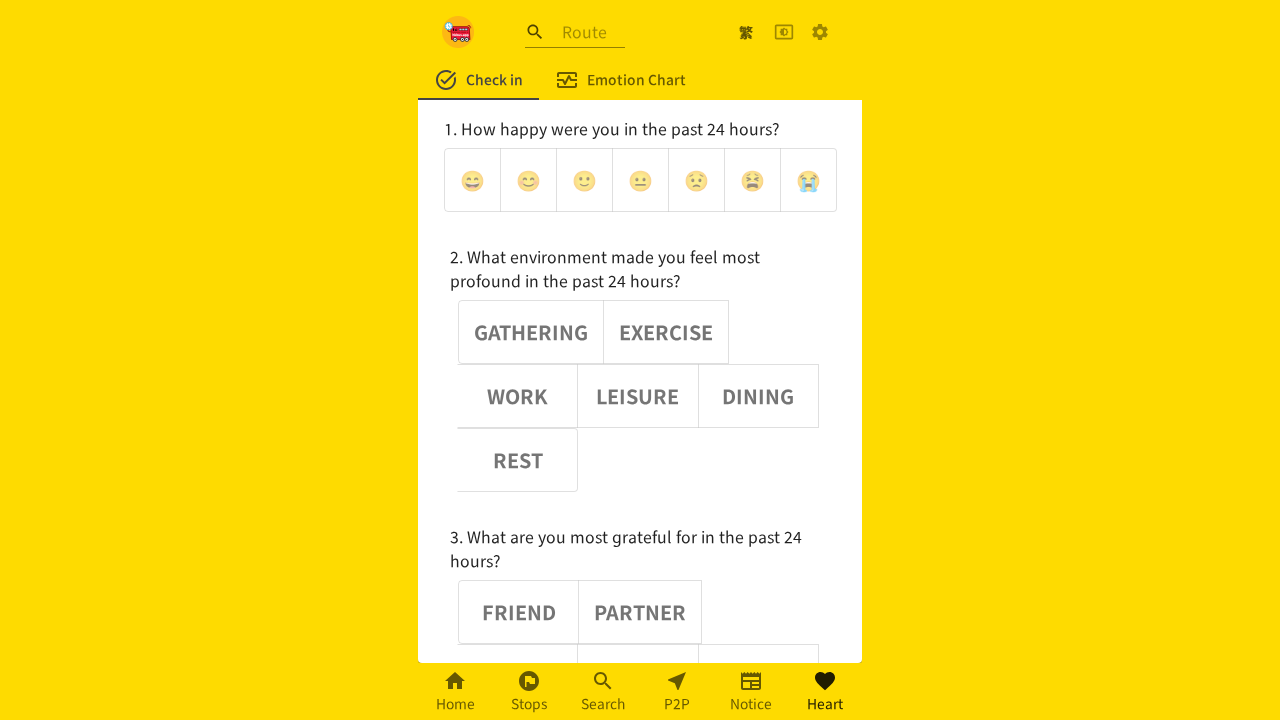

Clicked noun button 0 at (531, 332) on (//div[@role='group'])[2] >> button >> nth=0
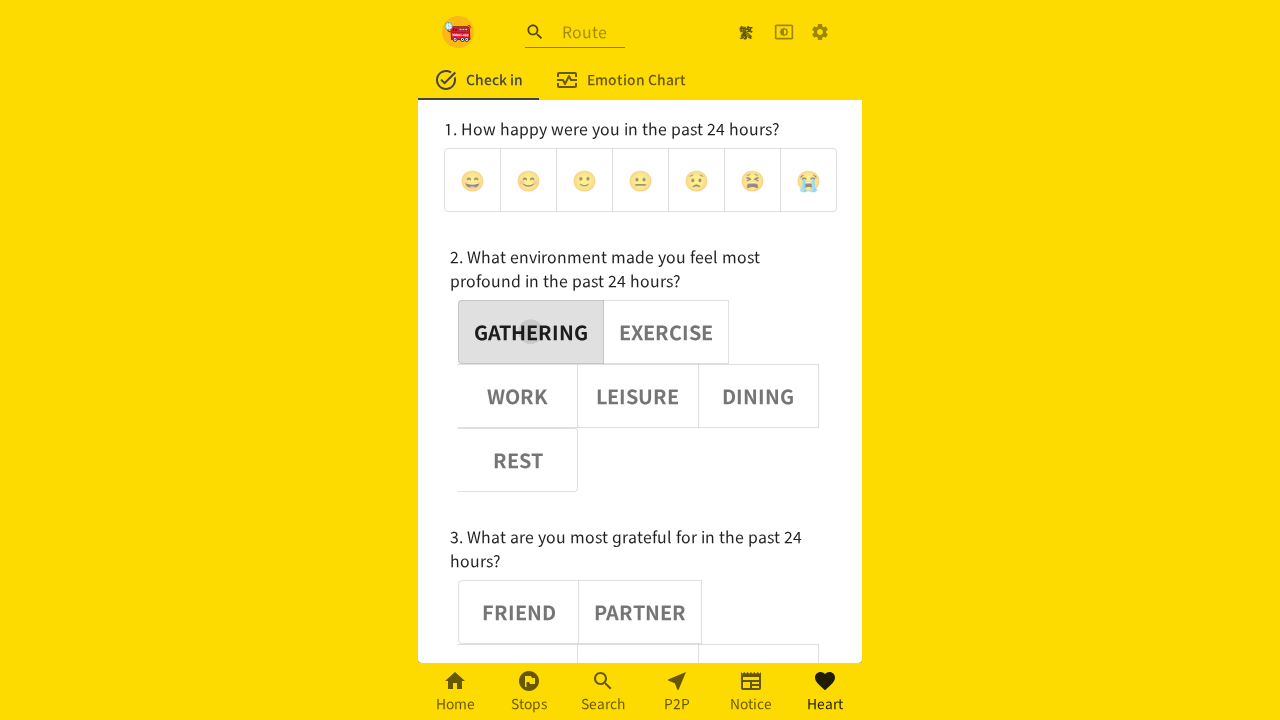

Waited 1000ms after clicking noun button 0
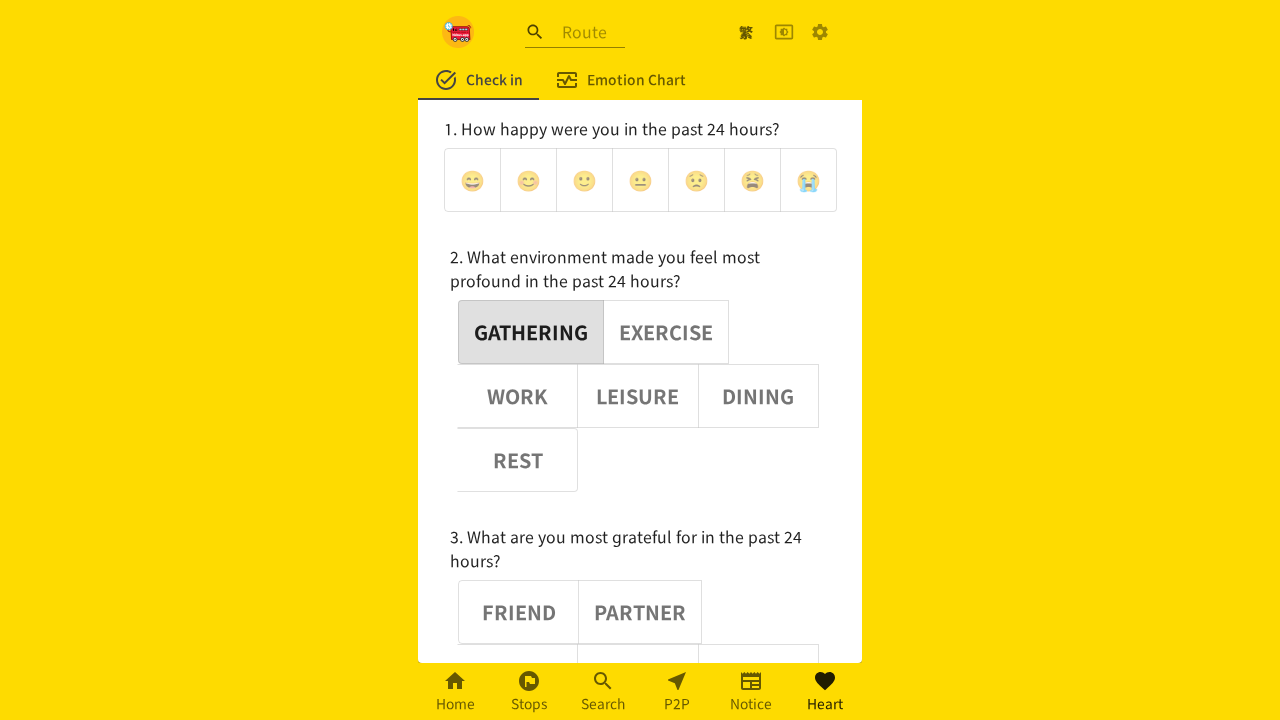

Verified noun button 0 has aria-pressed=true
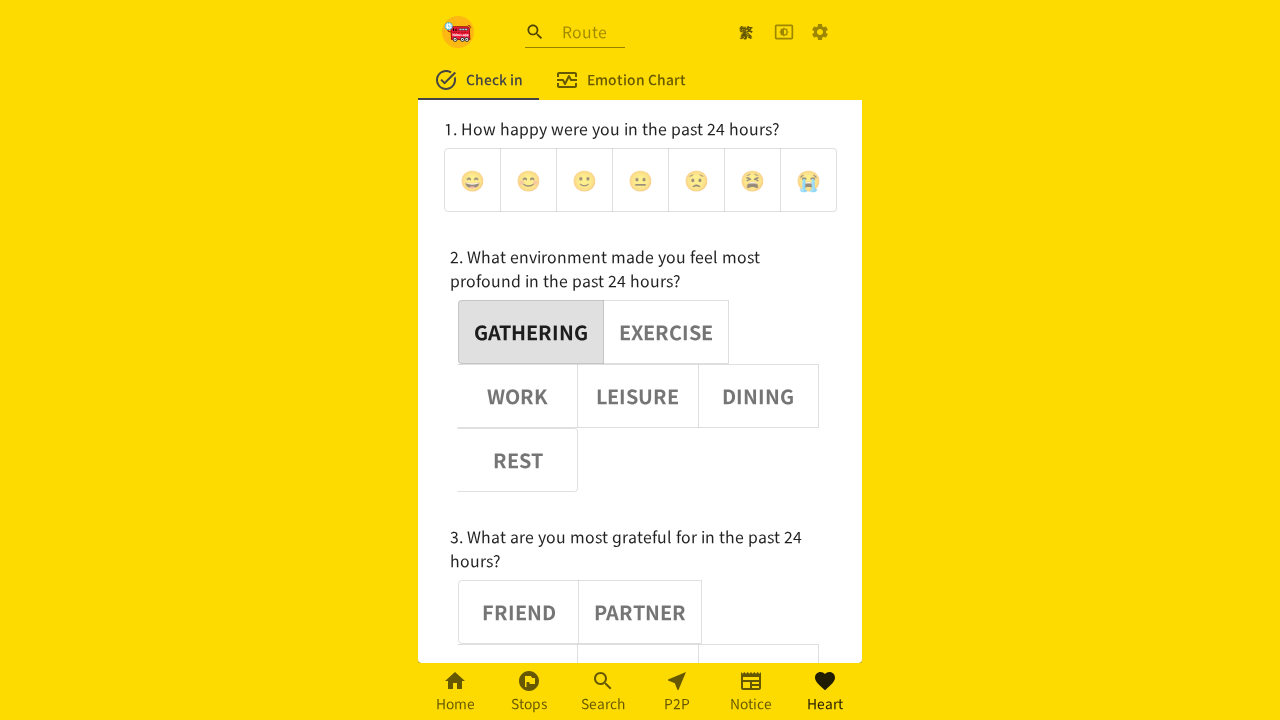

Assertion passed: Button 0 is selected
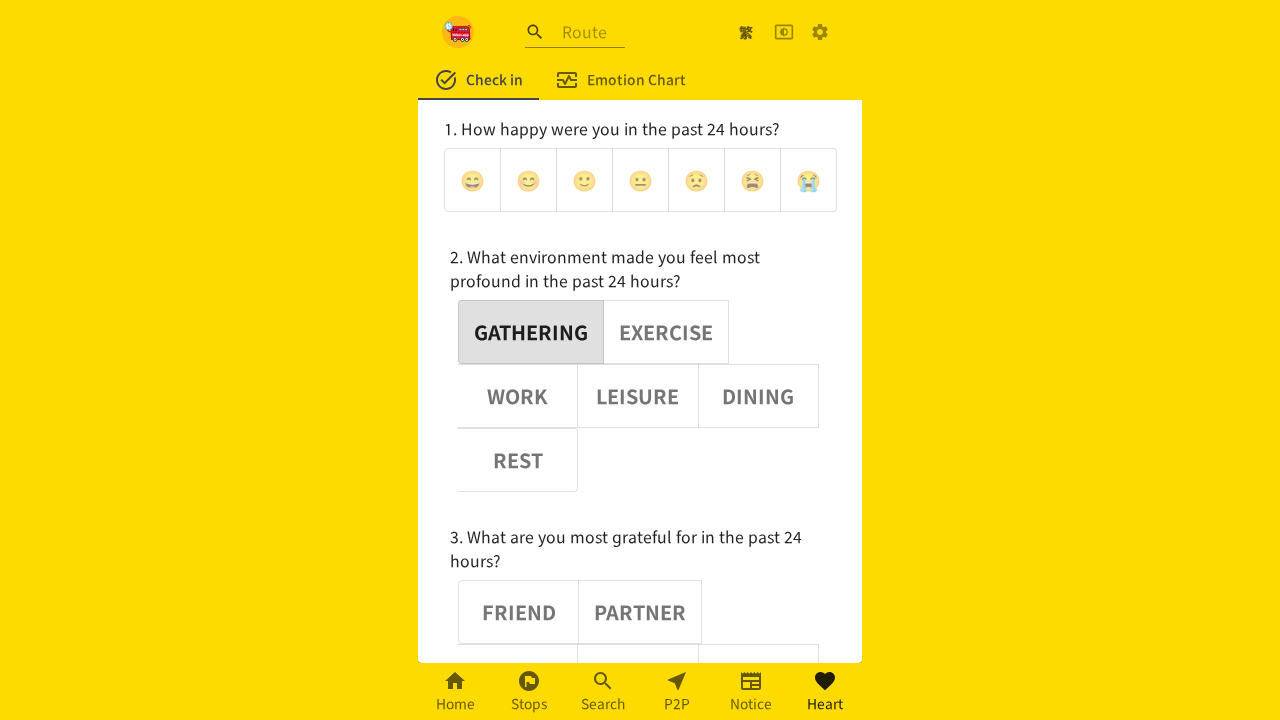

Verified noun button 1 has aria-pressed=false
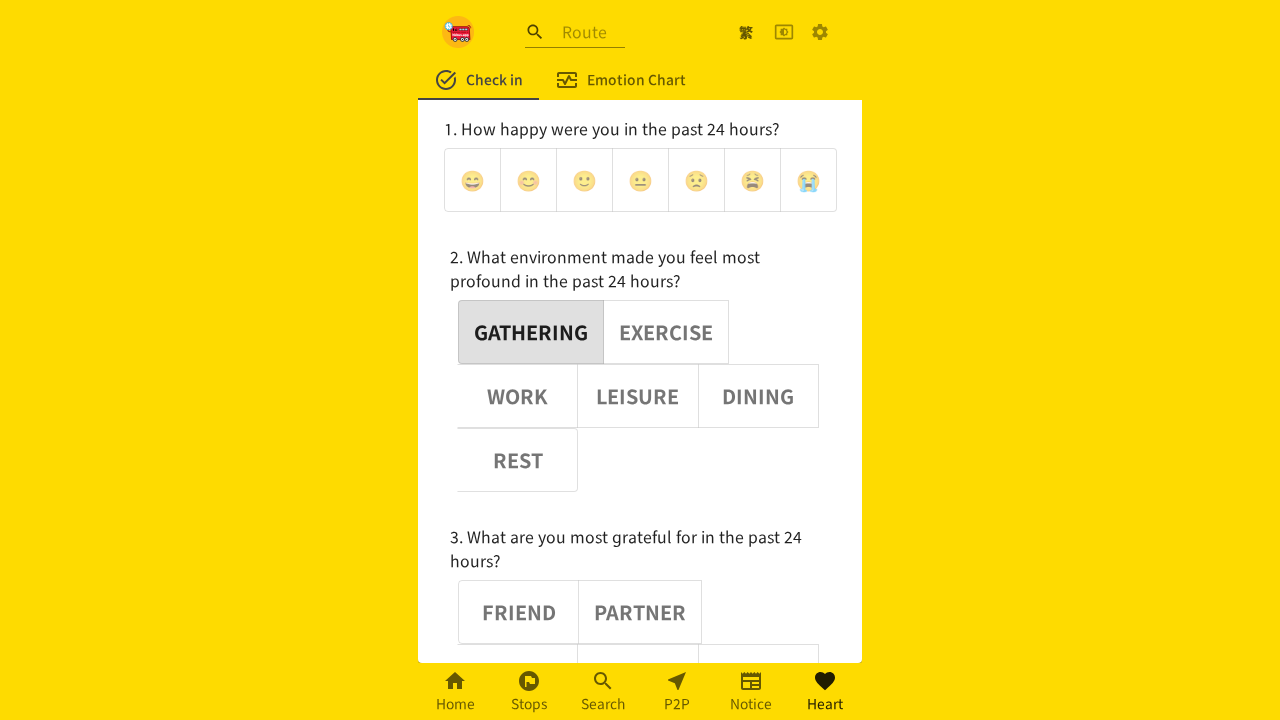

Assertion passed: Button 1 is deselected
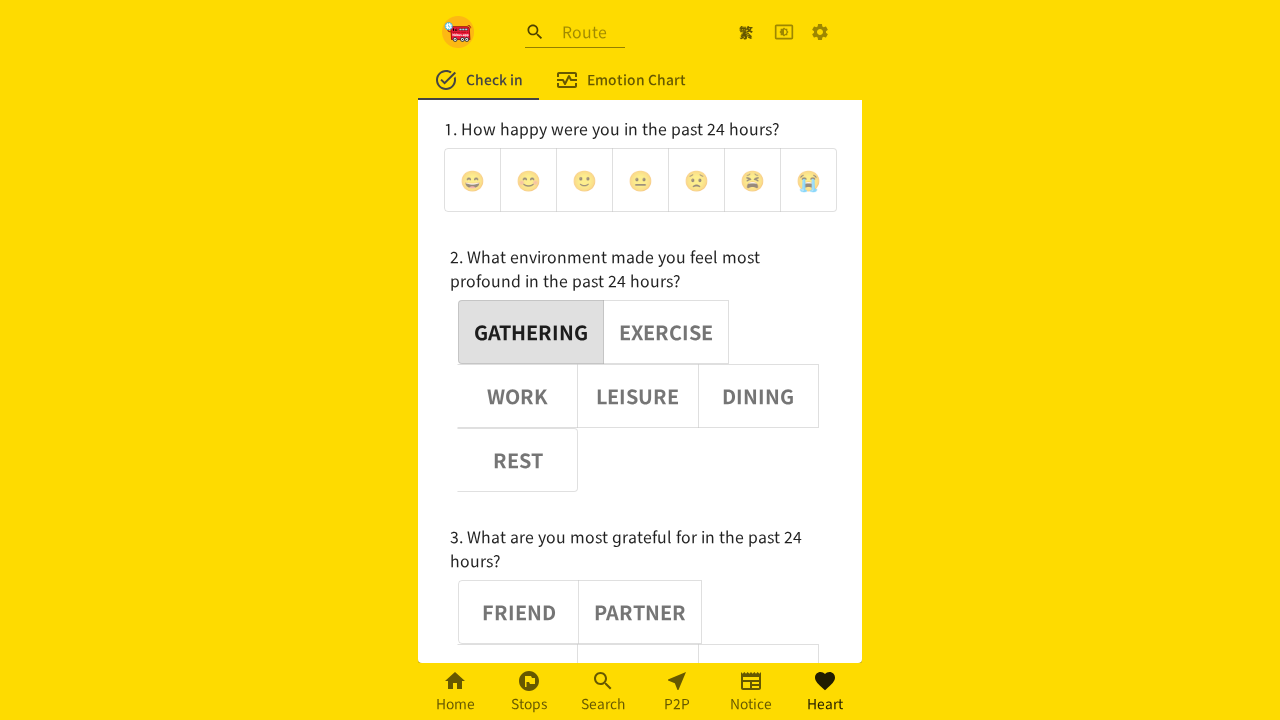

Verified noun button 2 has aria-pressed=false
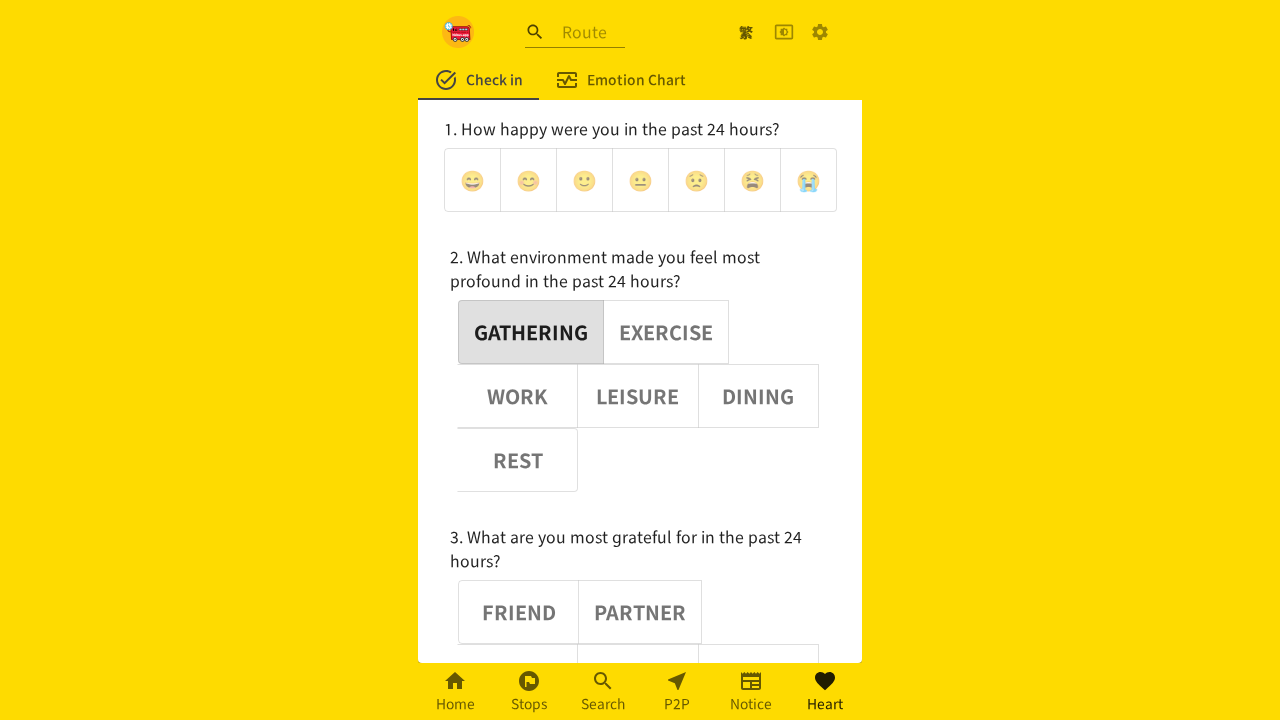

Assertion passed: Button 2 is deselected
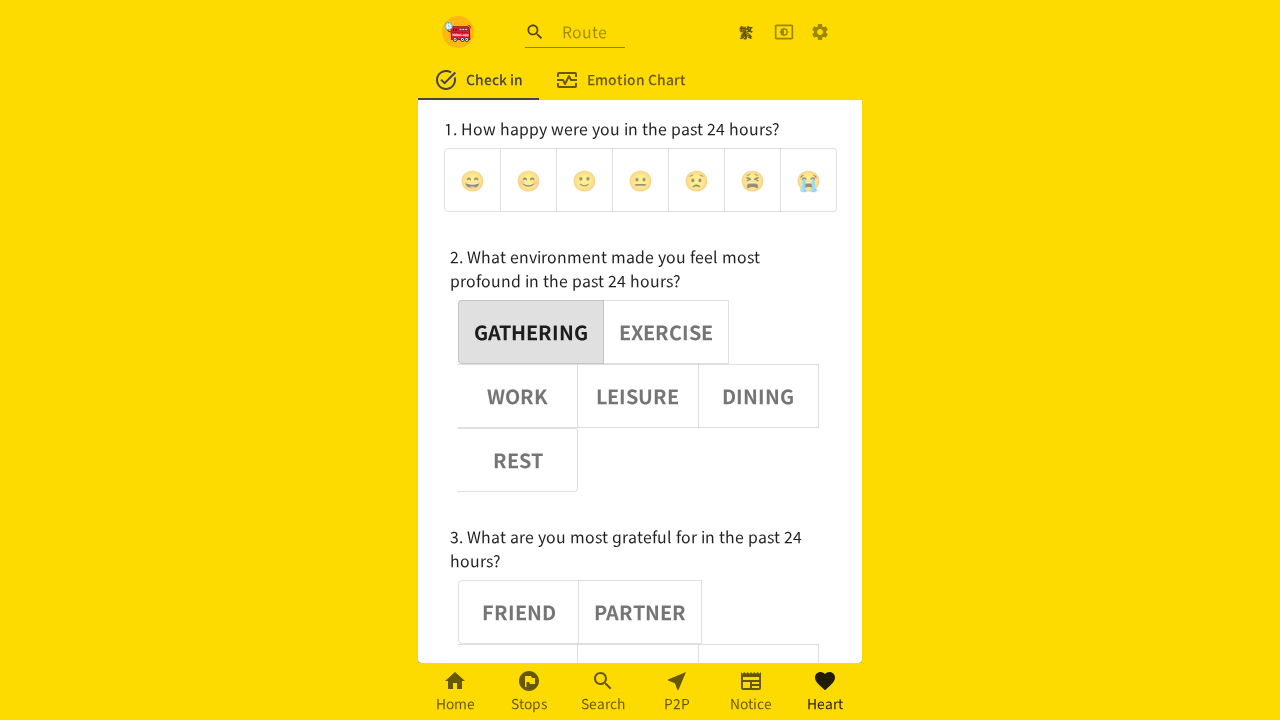

Verified noun button 3 has aria-pressed=false
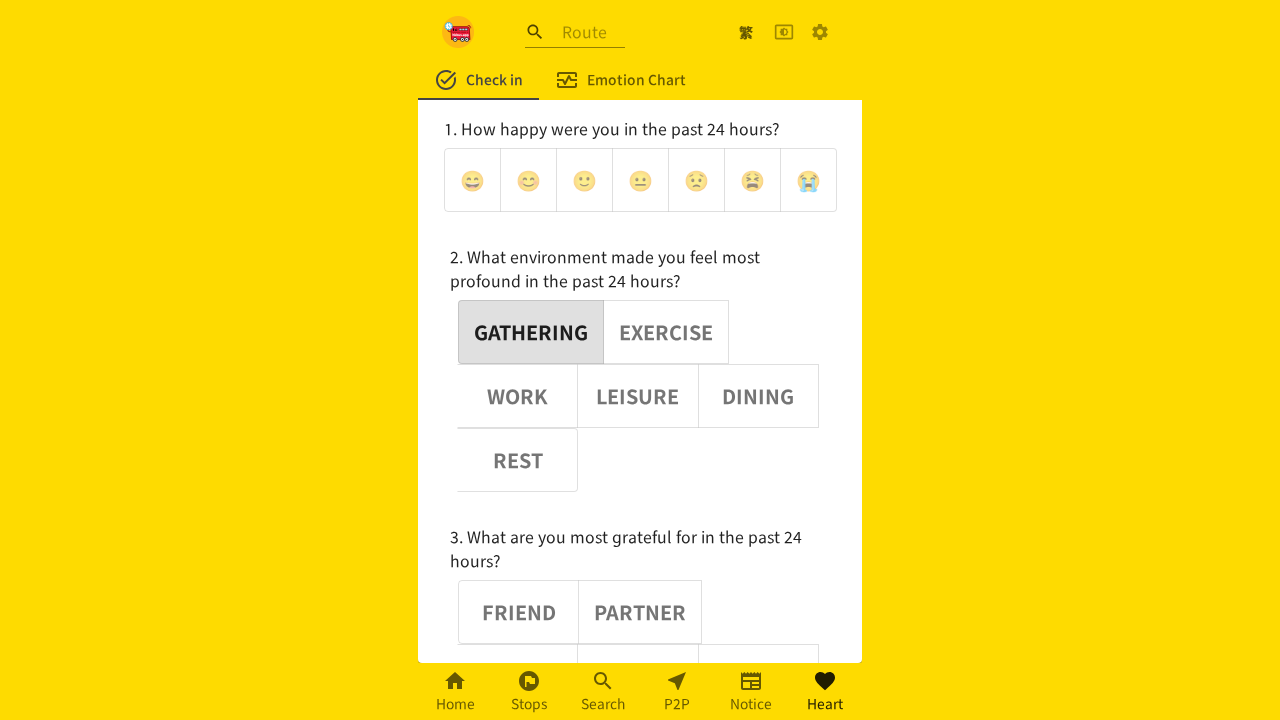

Assertion passed: Button 3 is deselected
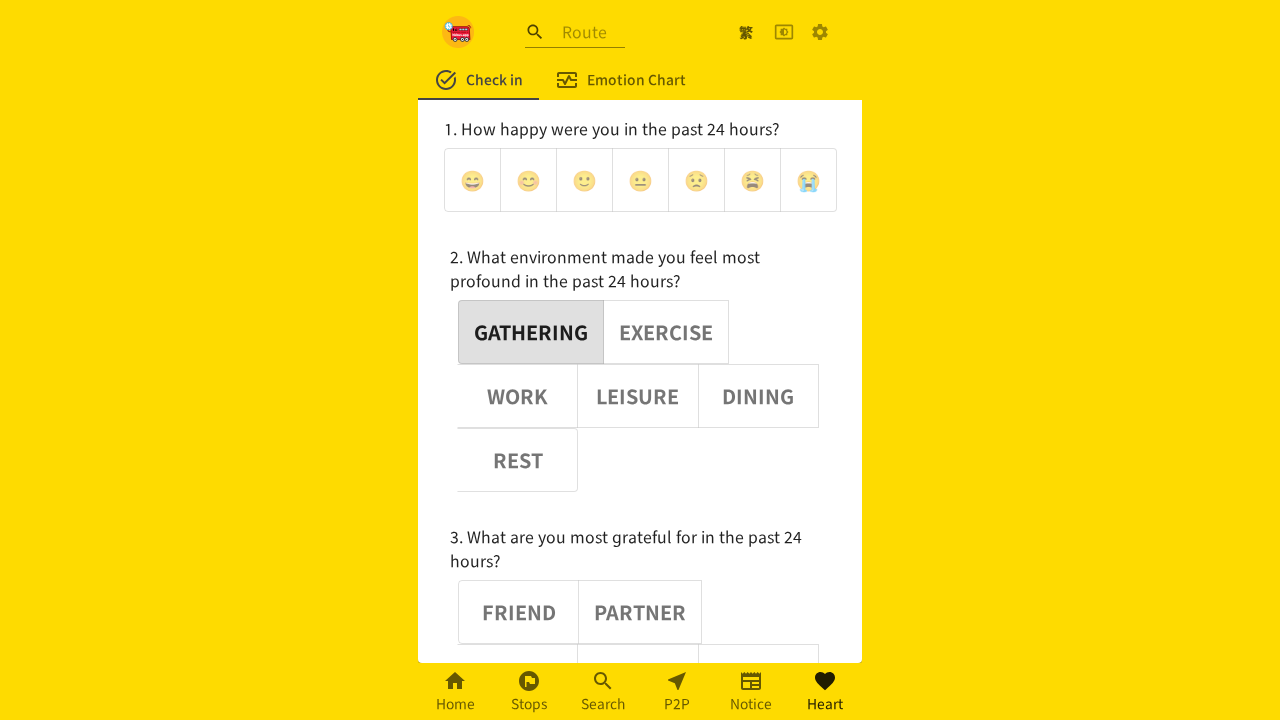

Verified noun button 4 has aria-pressed=false
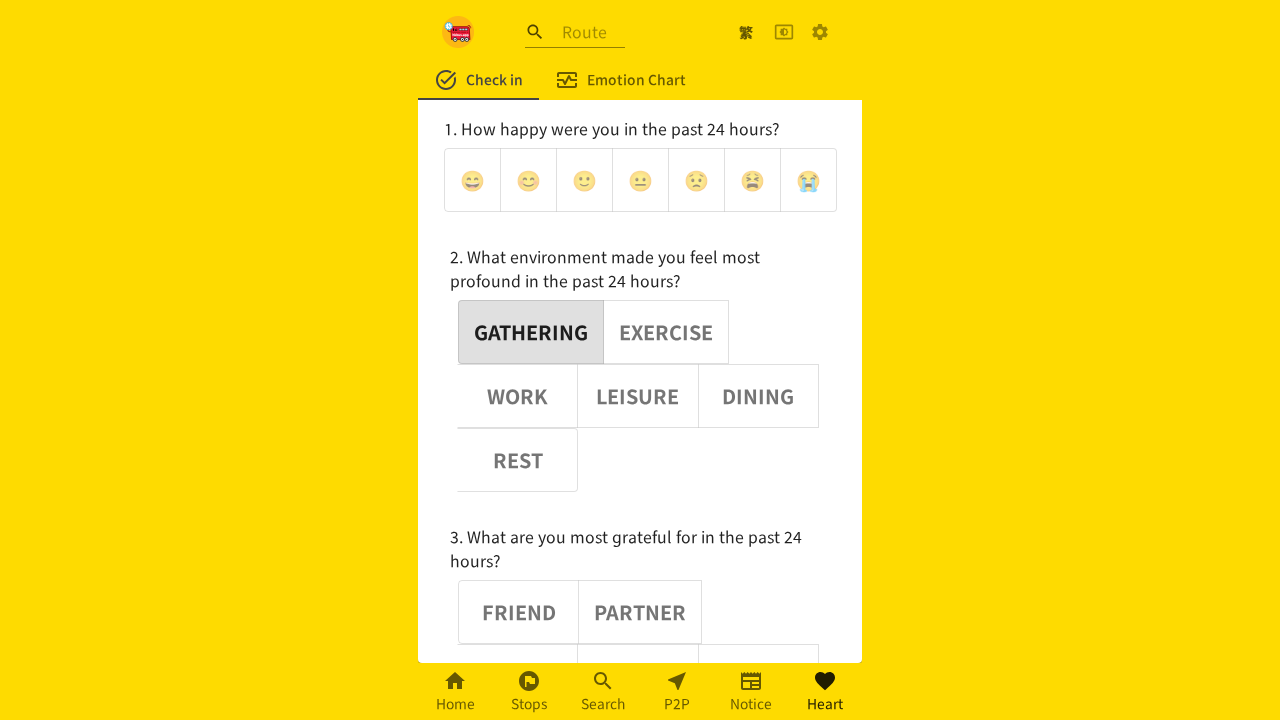

Assertion passed: Button 4 is deselected
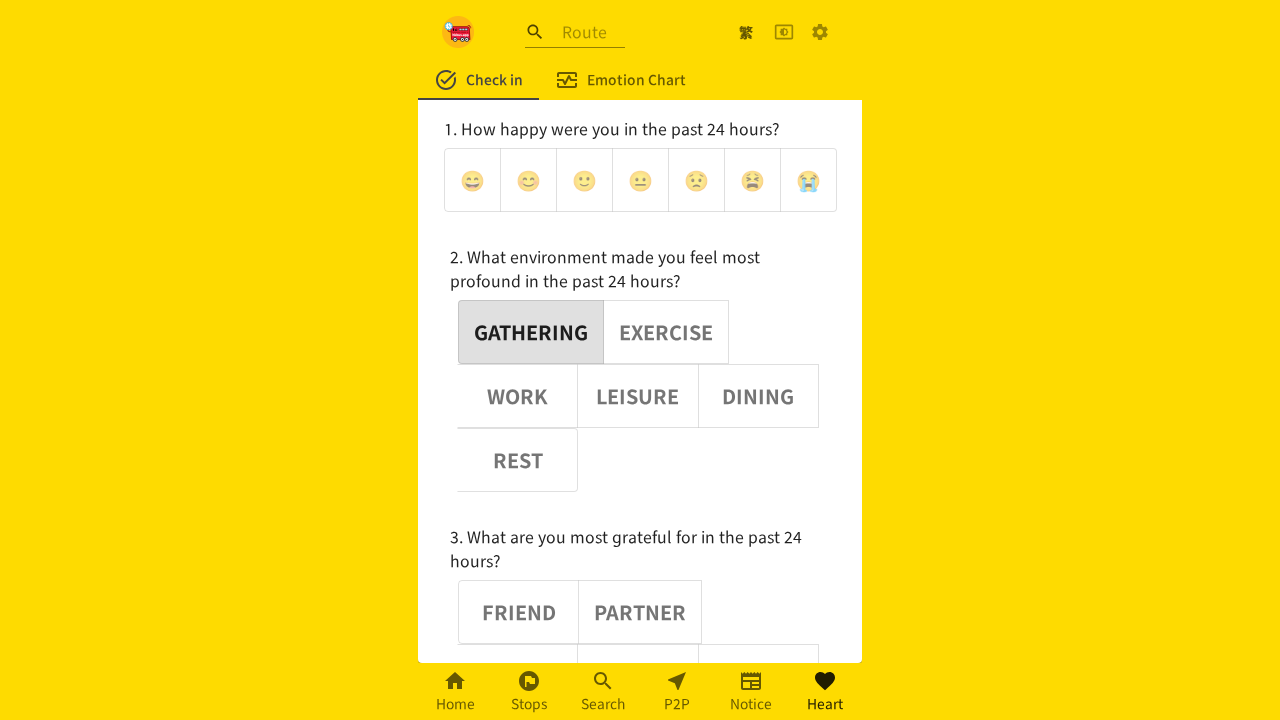

Verified noun button 5 has aria-pressed=false
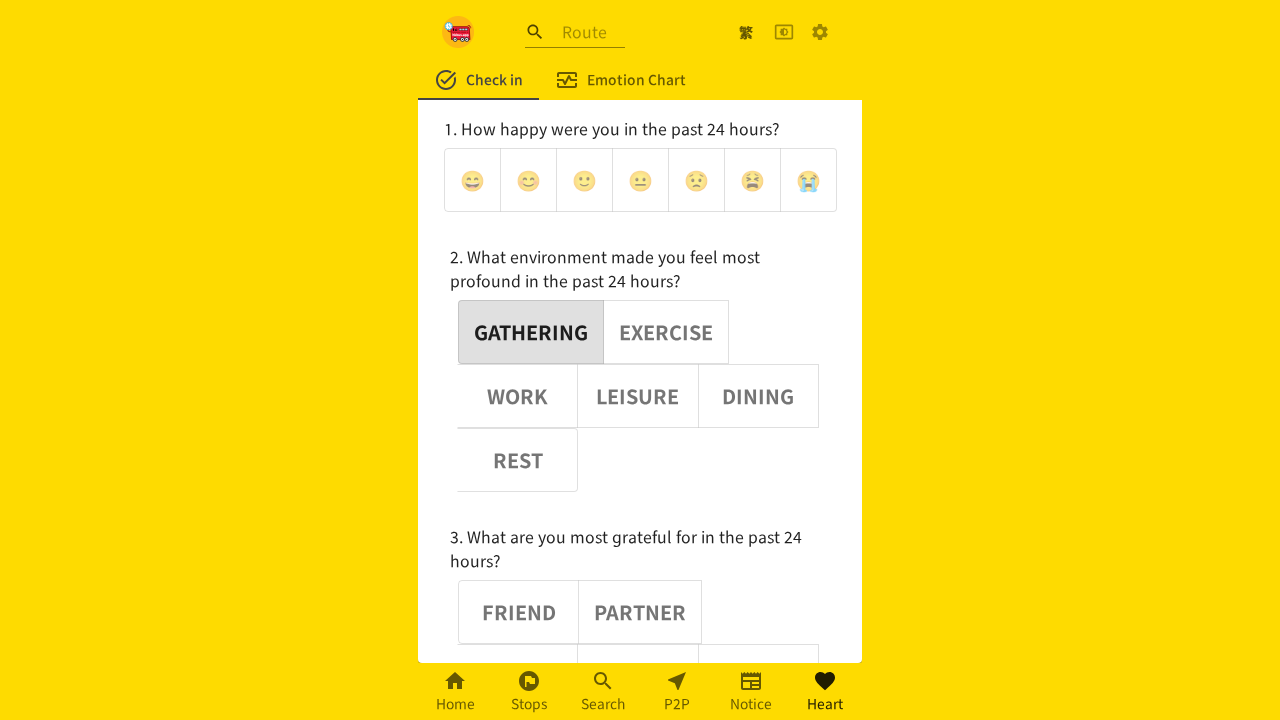

Assertion passed: Button 5 is deselected
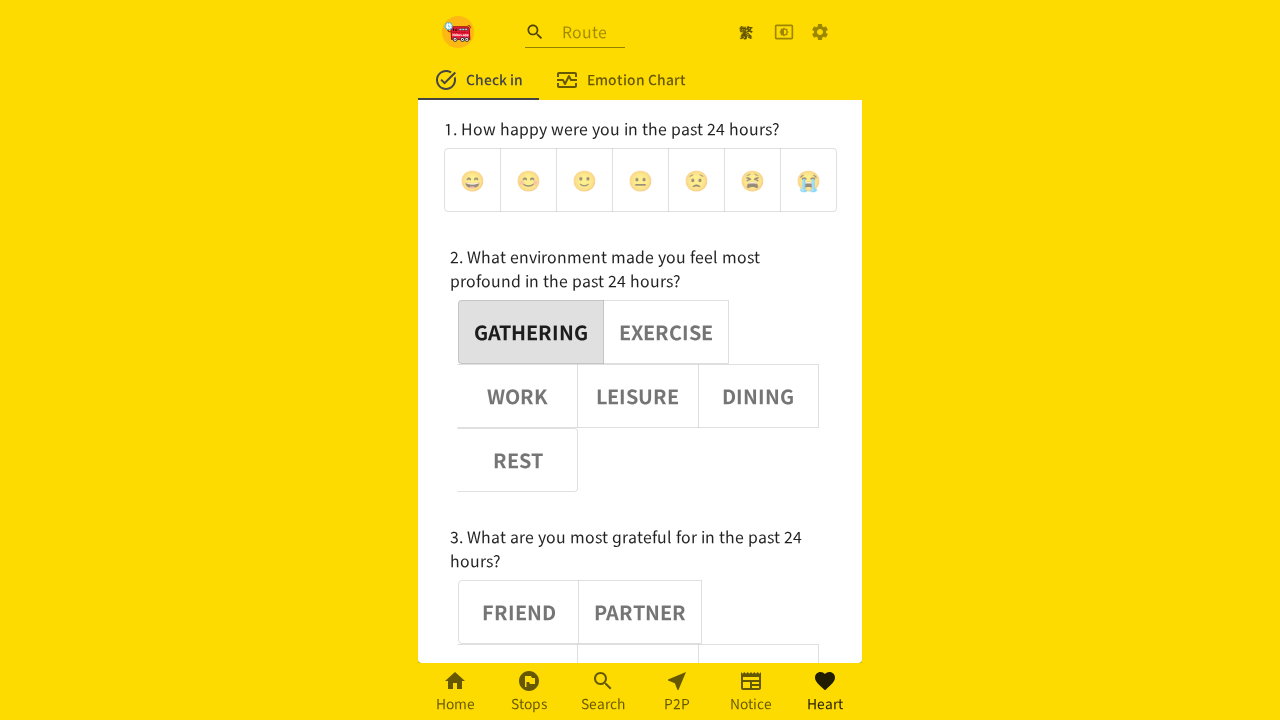

Clicked noun button 1 at (666, 332) on (//div[@role='group'])[2] >> button >> nth=1
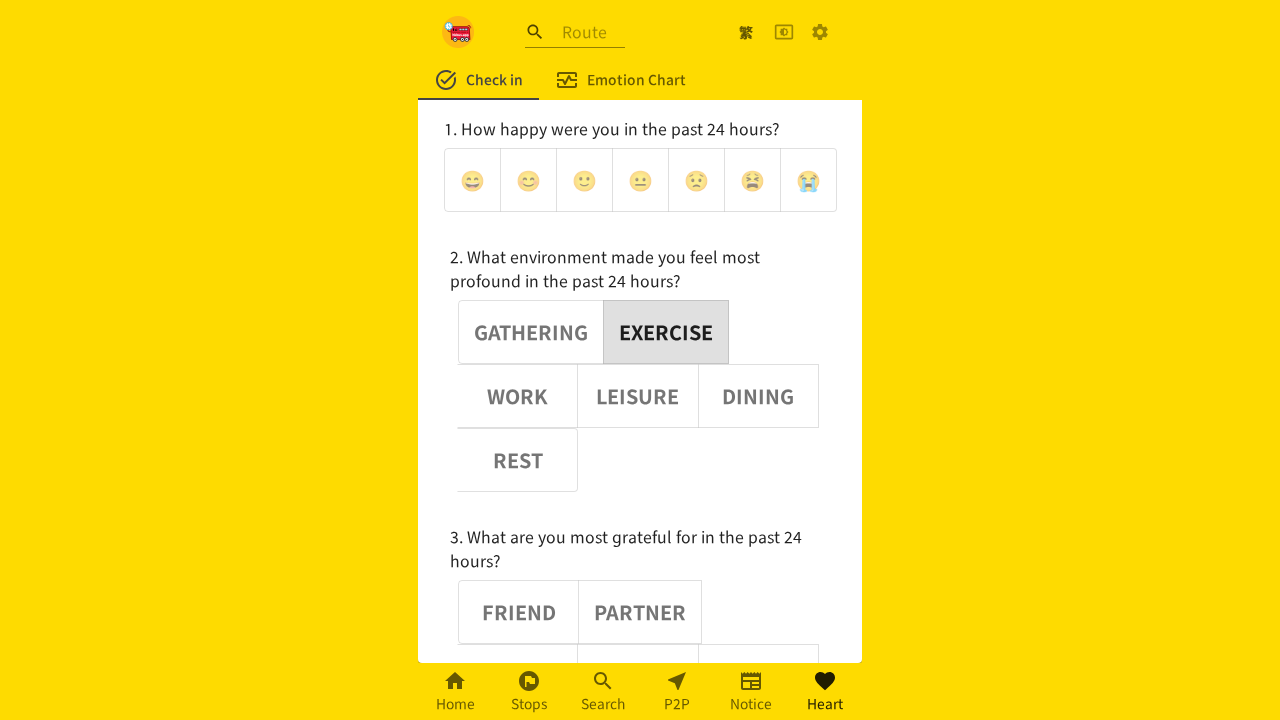

Waited 1000ms after clicking noun button 1
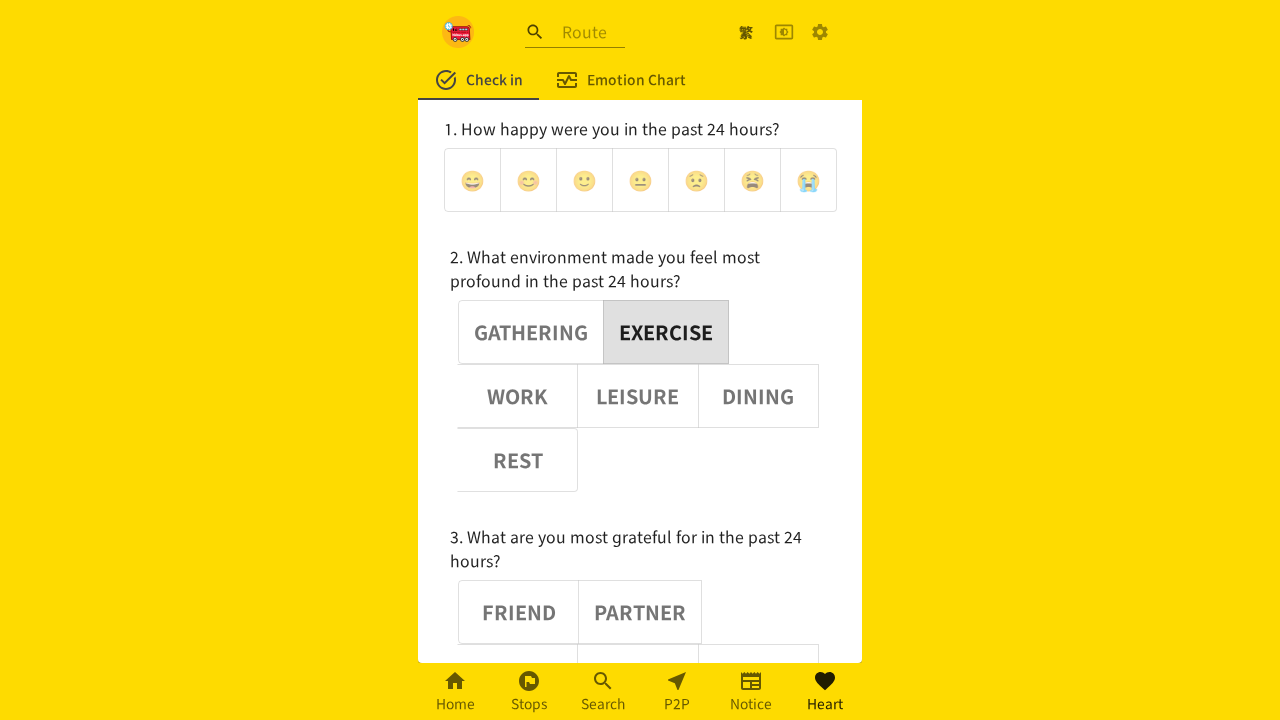

Verified noun button 1 has aria-pressed=true
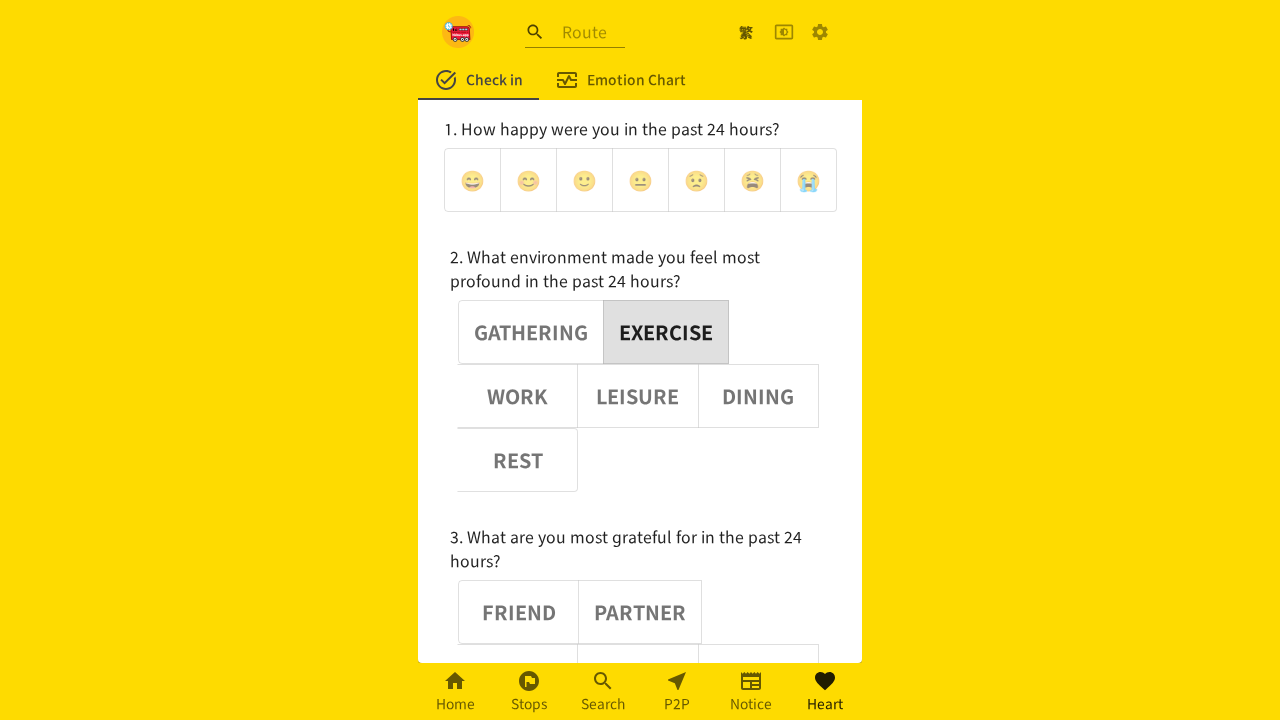

Assertion passed: Button 1 is selected
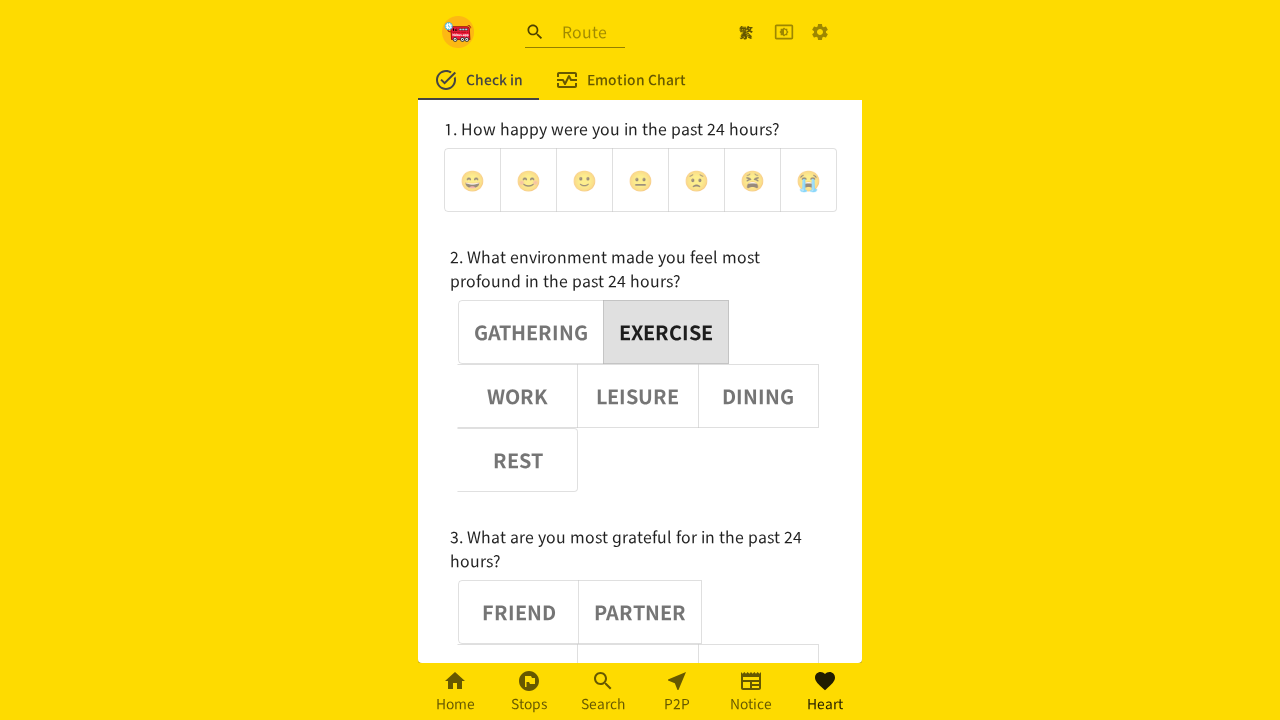

Verified noun button 0 has aria-pressed=false
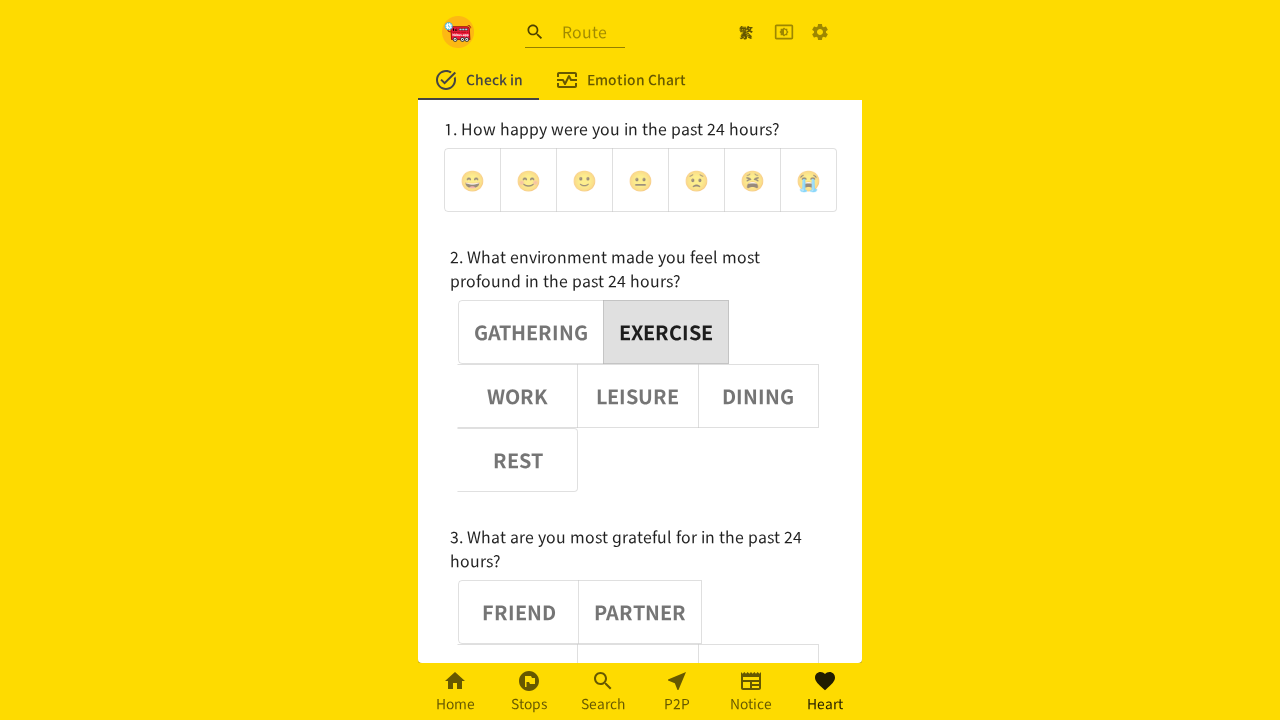

Assertion passed: Button 0 is deselected
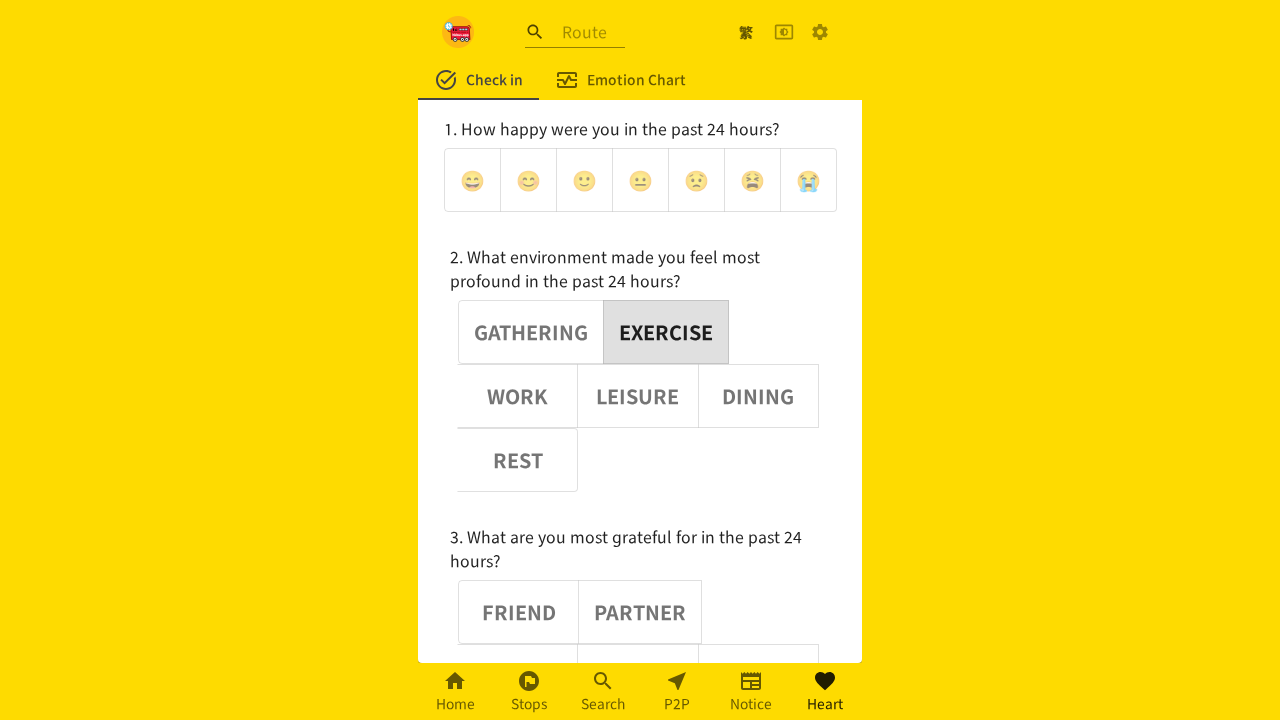

Verified noun button 2 has aria-pressed=false
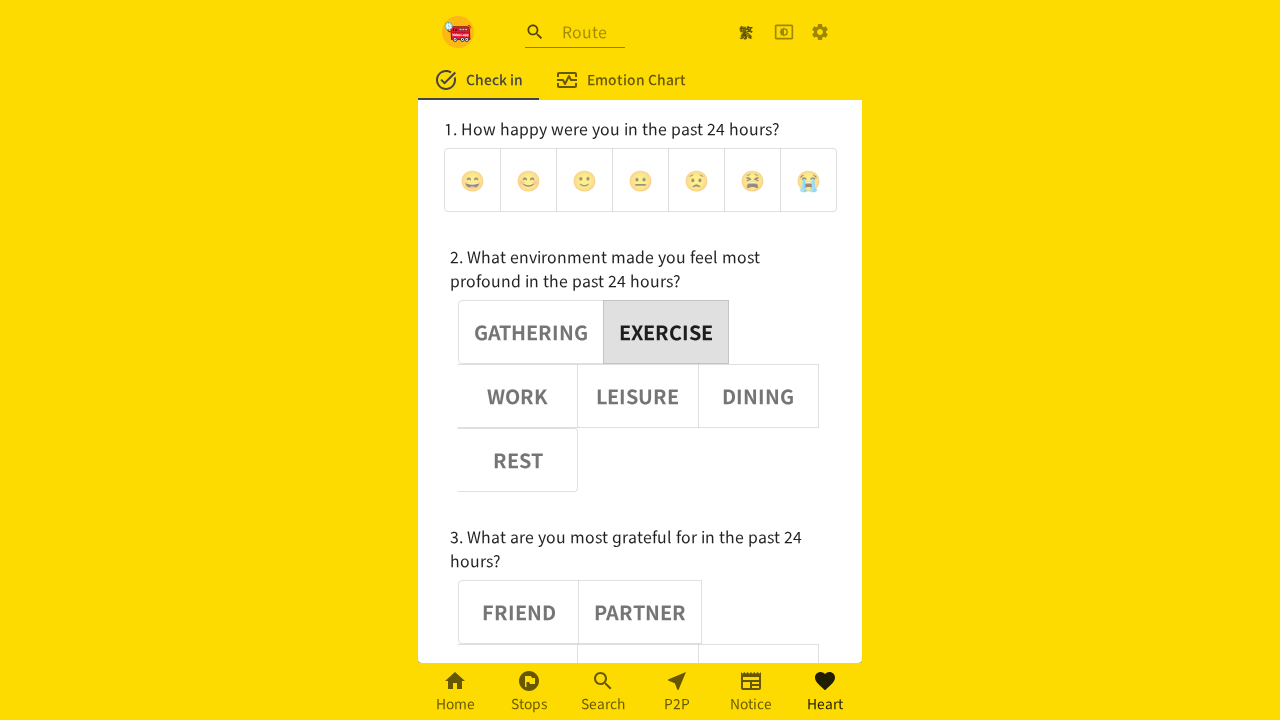

Assertion passed: Button 2 is deselected
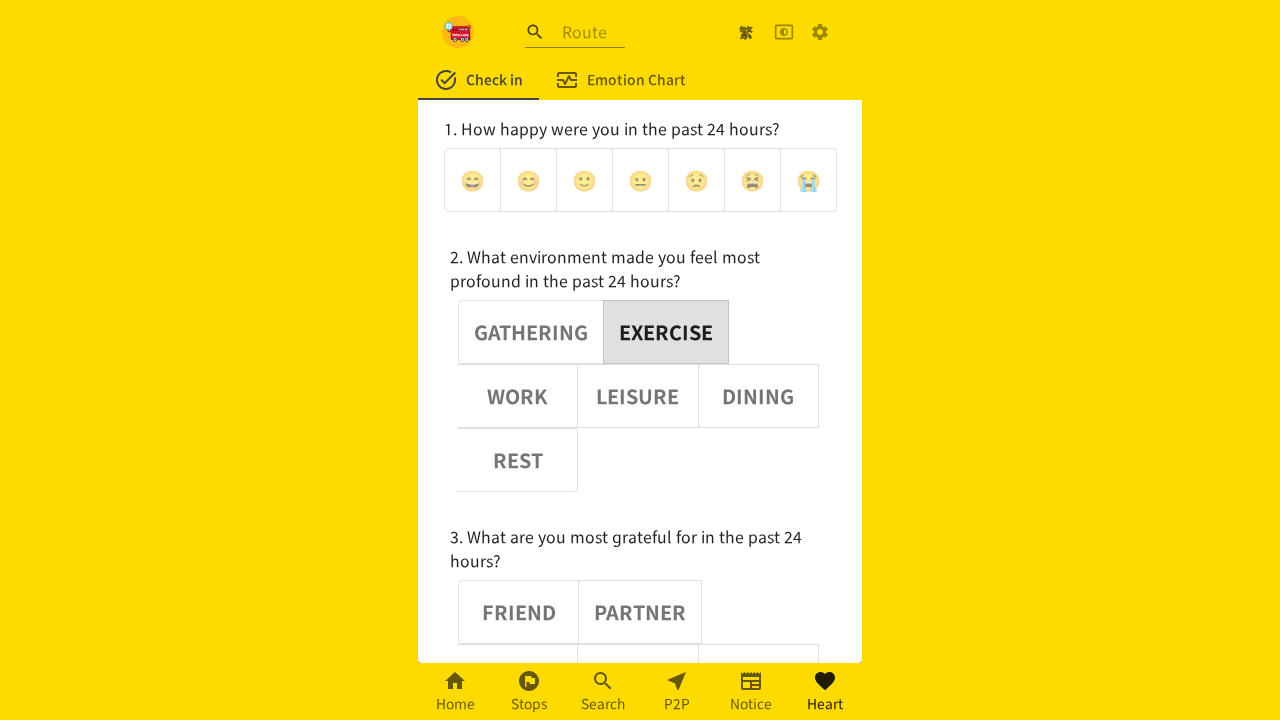

Verified noun button 3 has aria-pressed=false
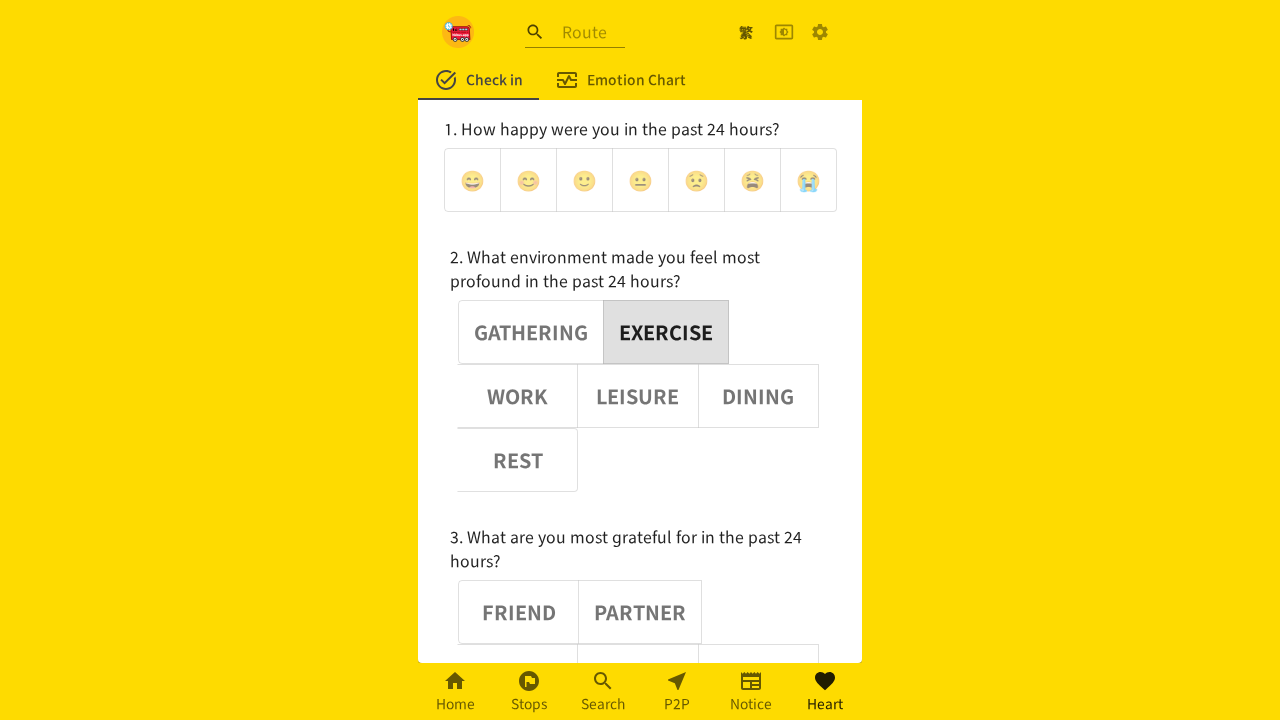

Assertion passed: Button 3 is deselected
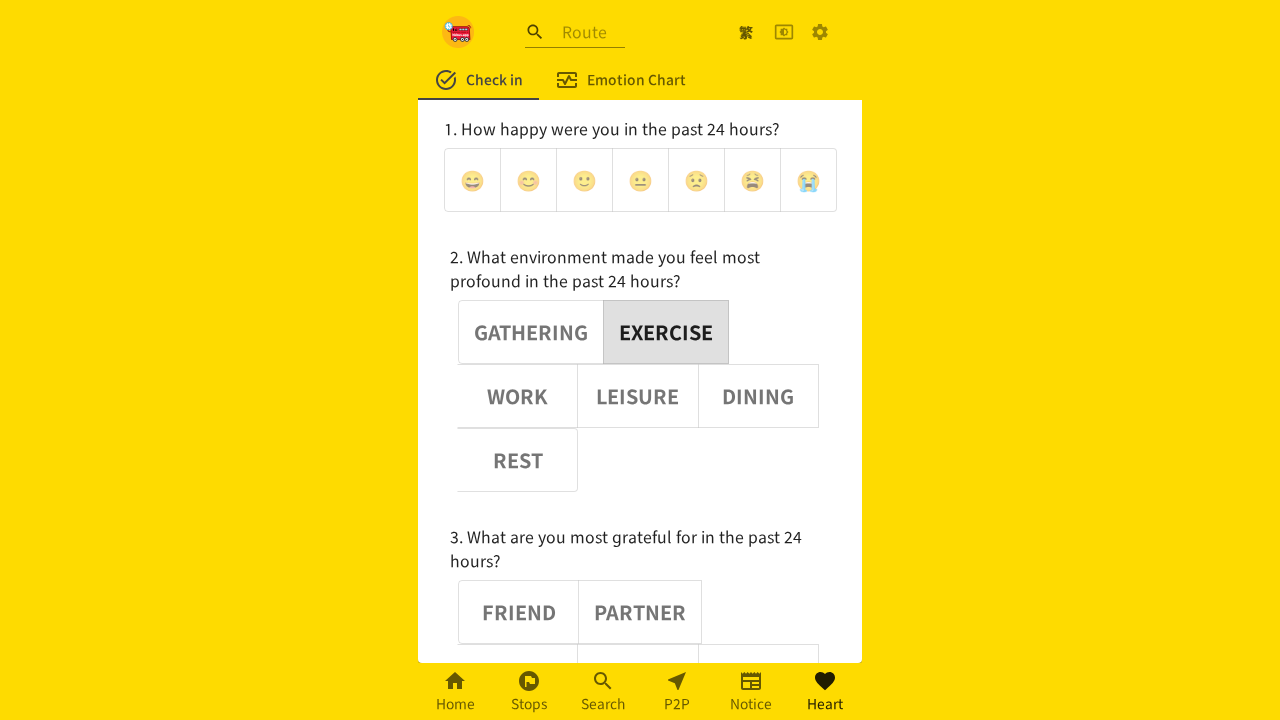

Verified noun button 4 has aria-pressed=false
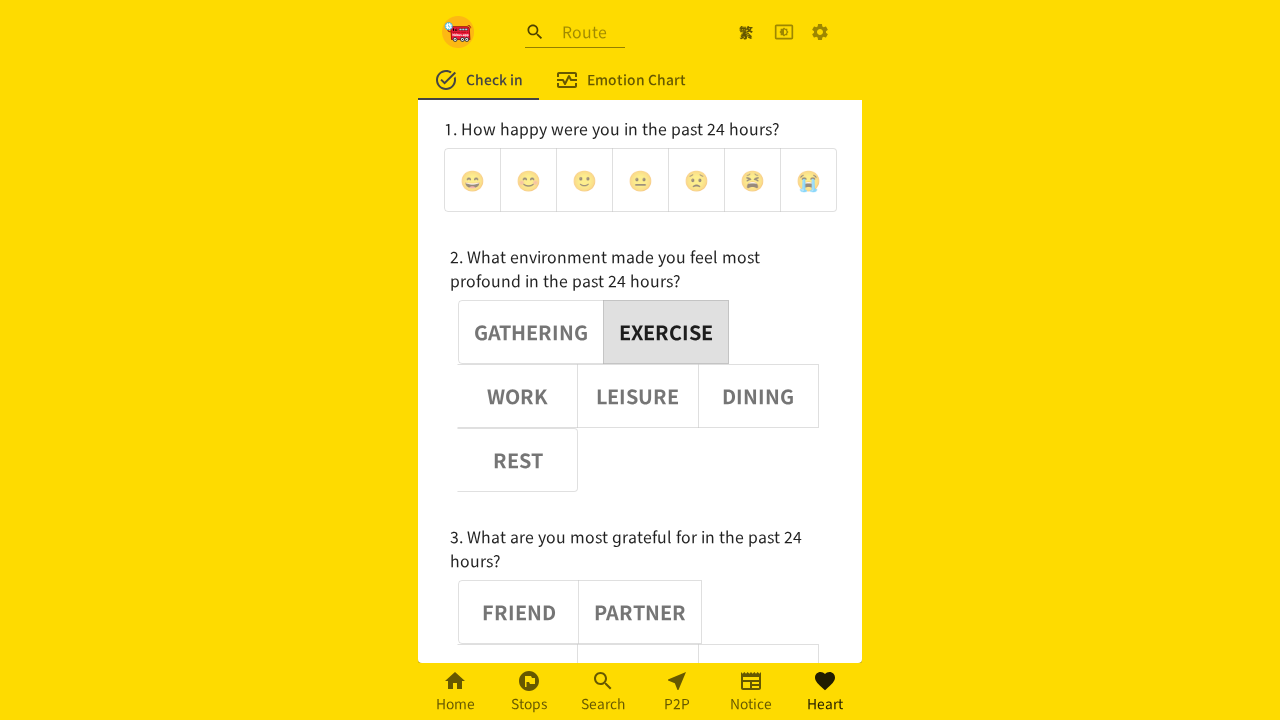

Assertion passed: Button 4 is deselected
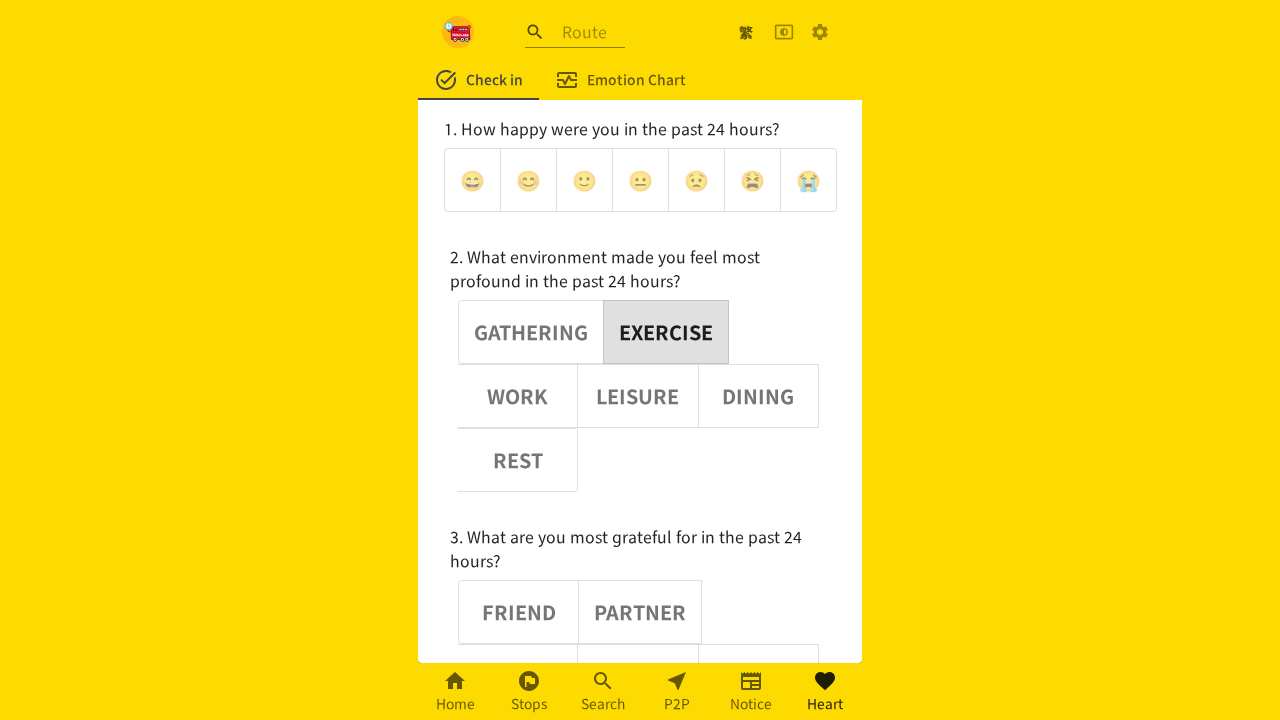

Verified noun button 5 has aria-pressed=false
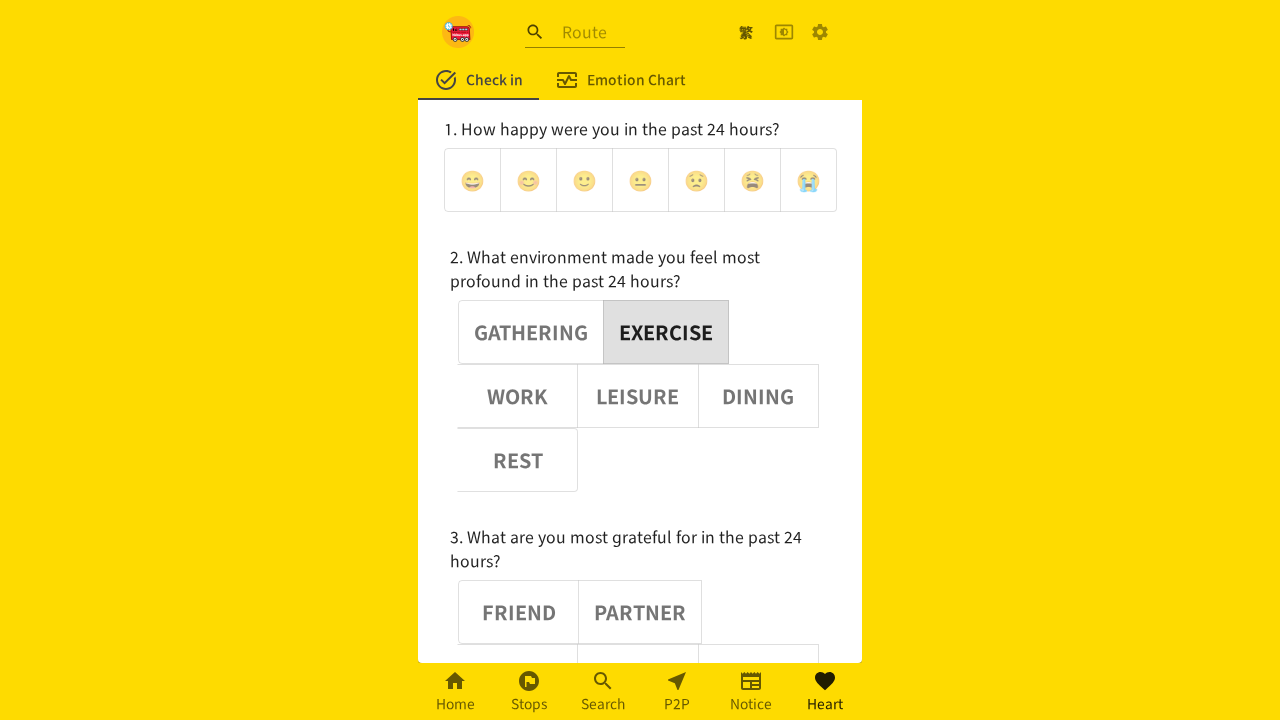

Assertion passed: Button 5 is deselected
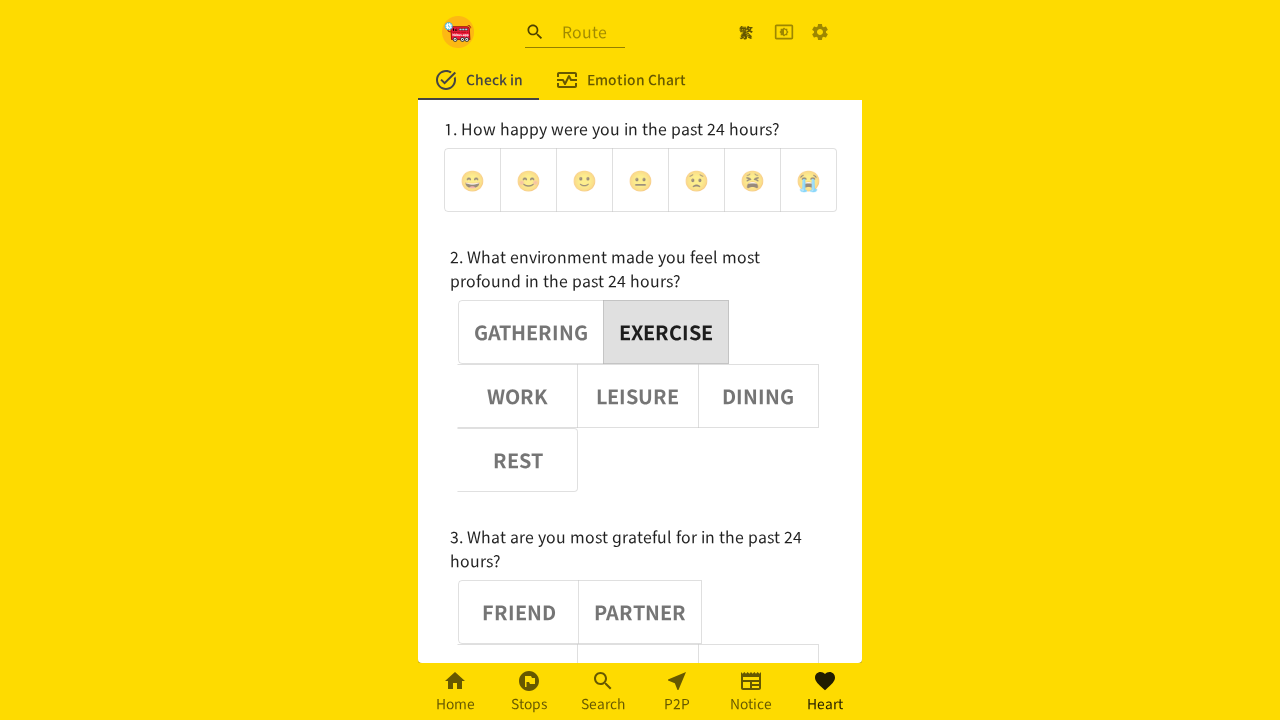

Clicked noun button 2 at (518, 396) on (//div[@role='group'])[2] >> button >> nth=2
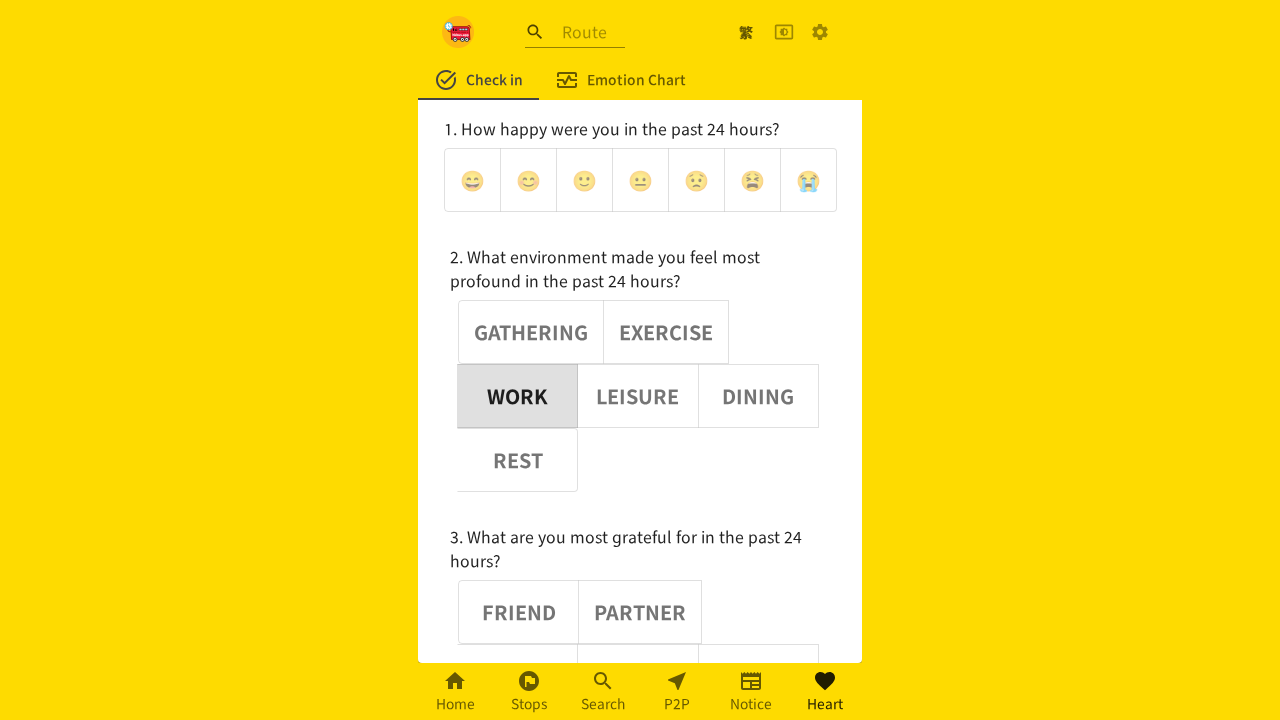

Waited 1000ms after clicking noun button 2
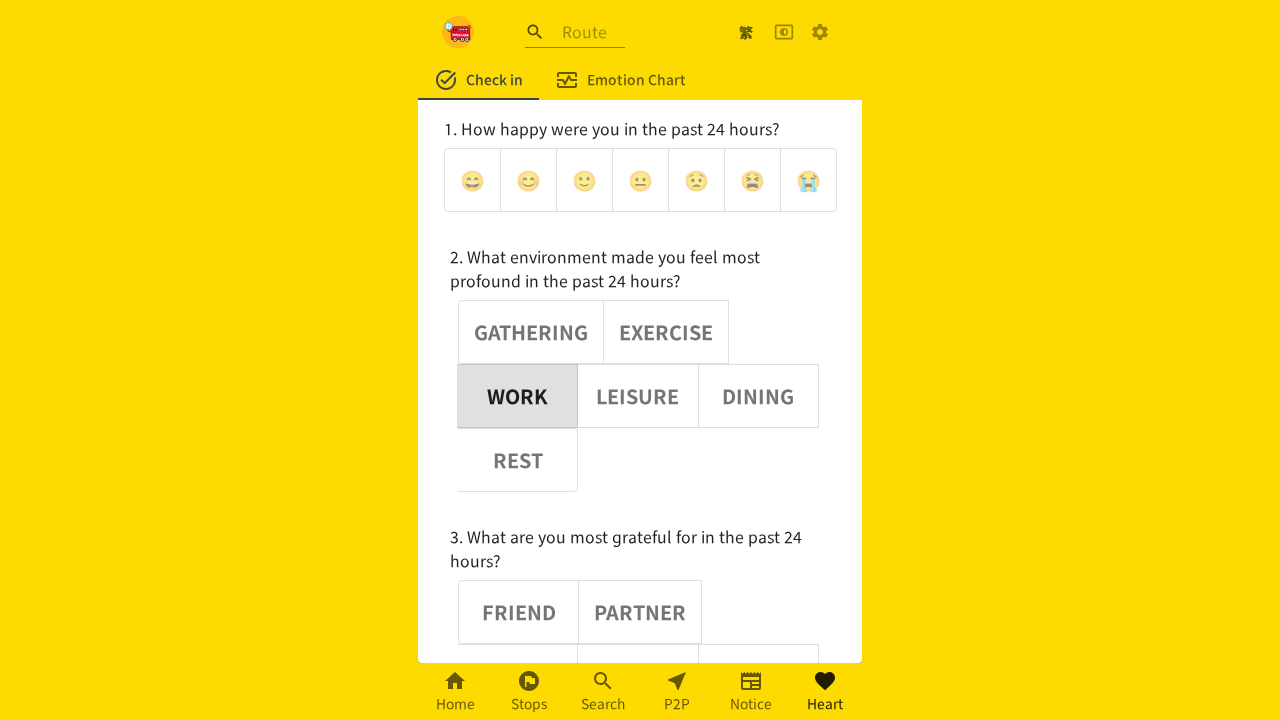

Verified noun button 2 has aria-pressed=true
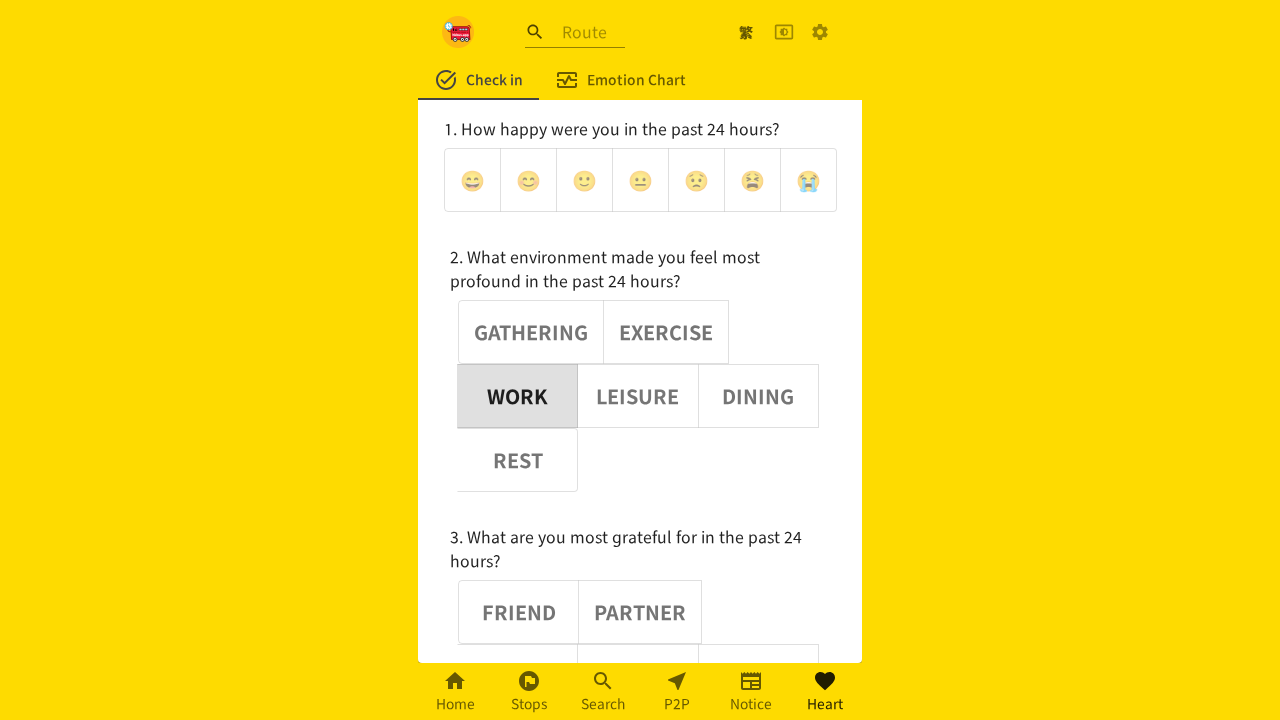

Assertion passed: Button 2 is selected
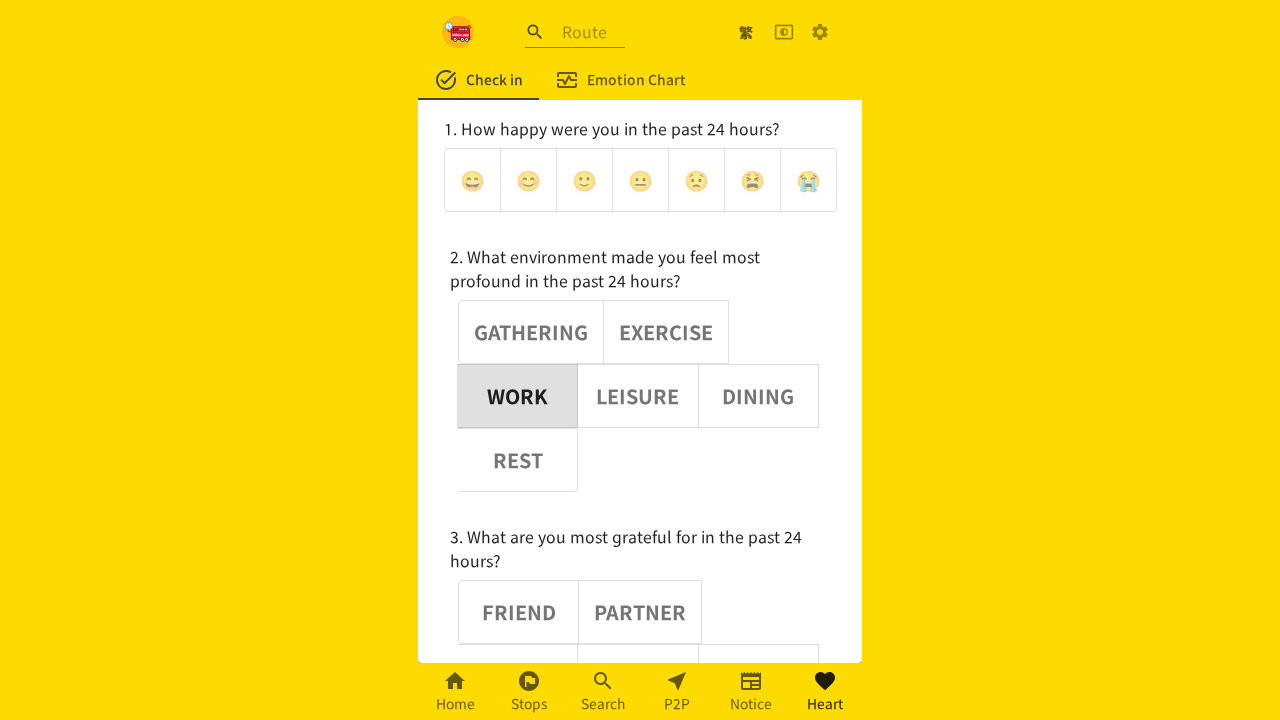

Verified noun button 0 has aria-pressed=false
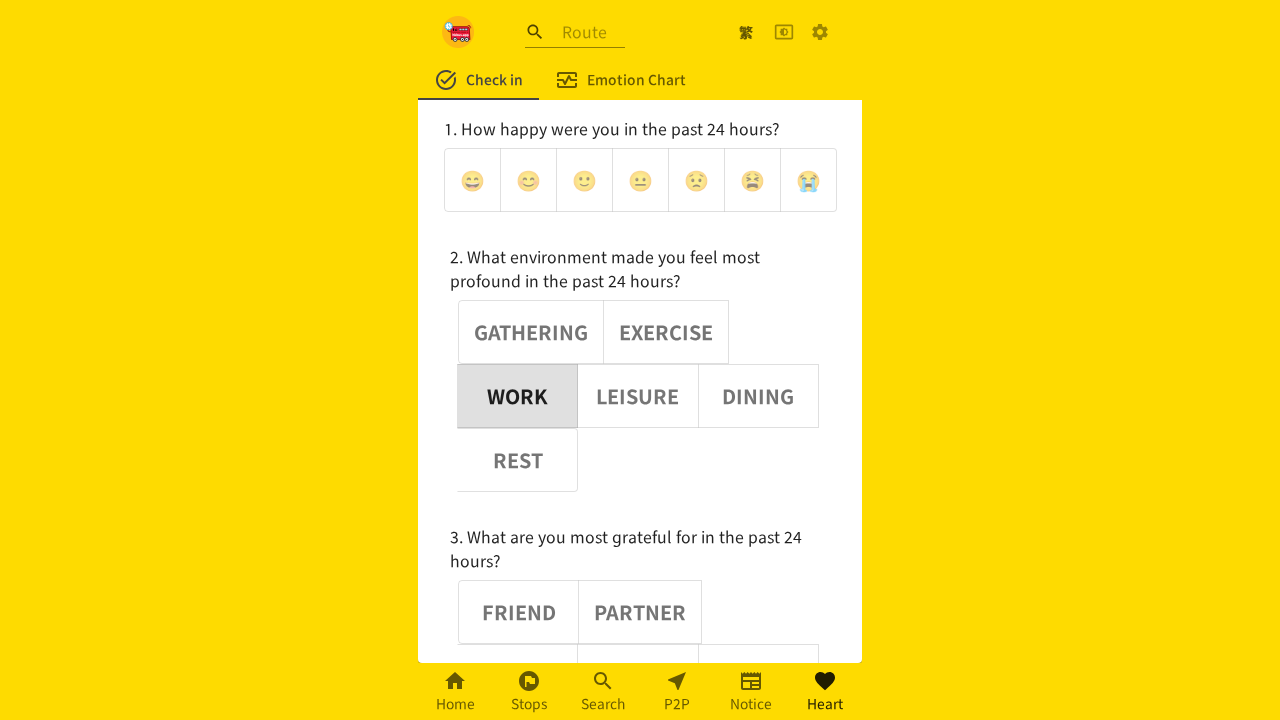

Assertion passed: Button 0 is deselected
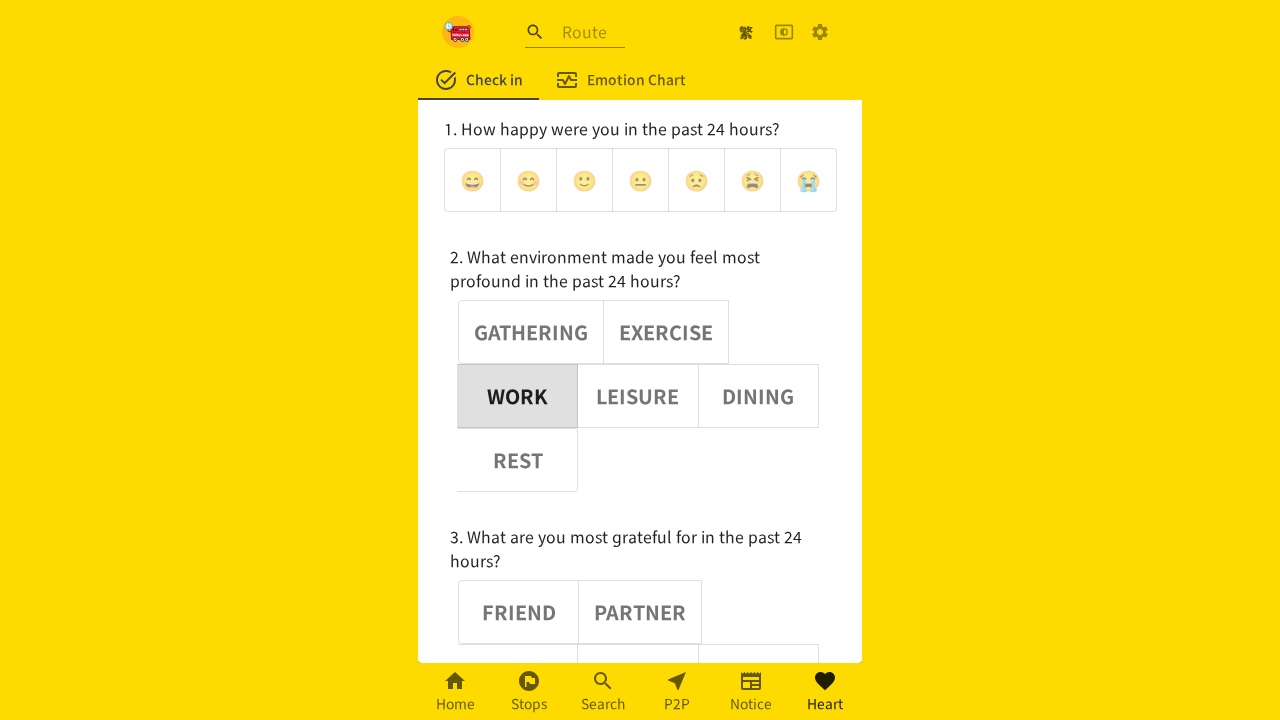

Verified noun button 1 has aria-pressed=false
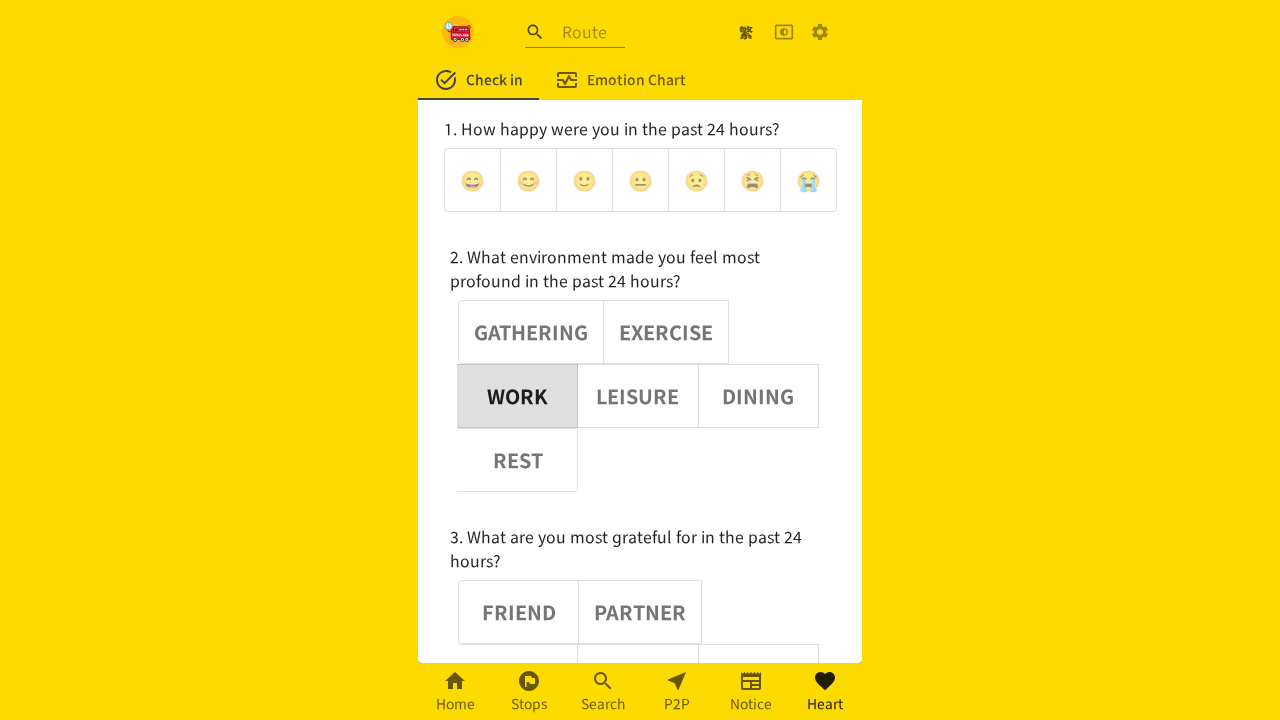

Assertion passed: Button 1 is deselected
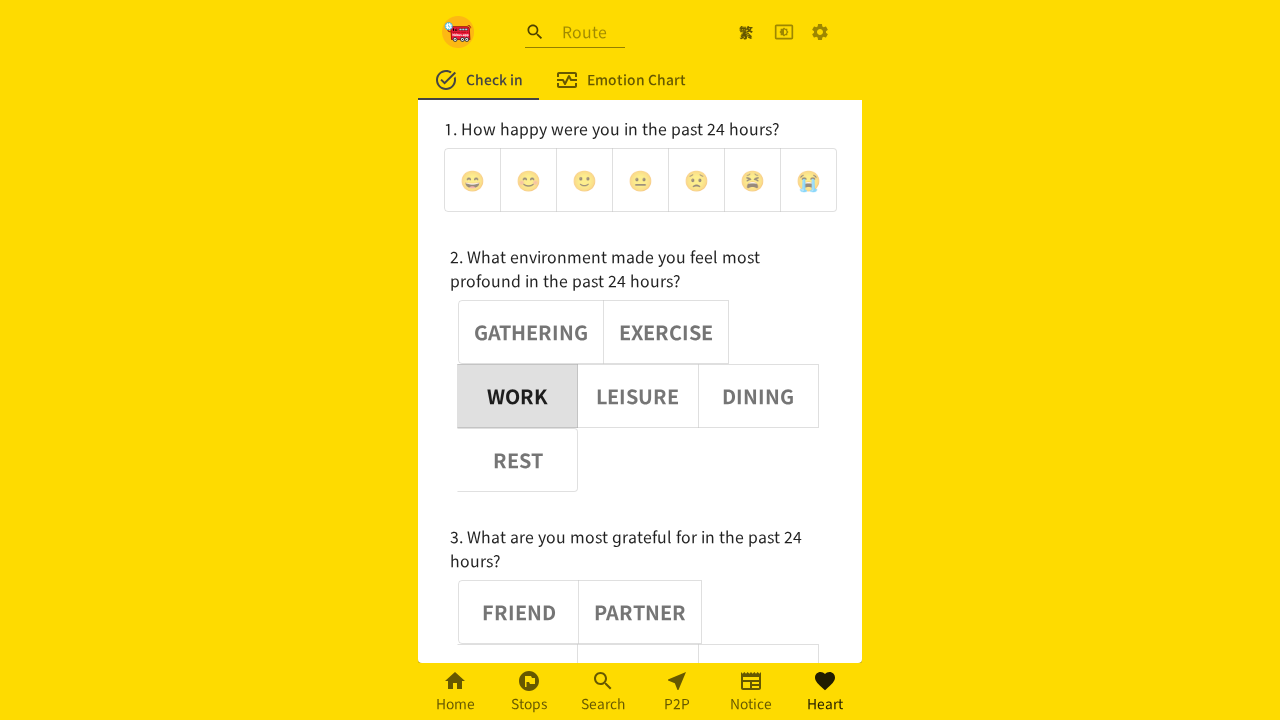

Verified noun button 3 has aria-pressed=false
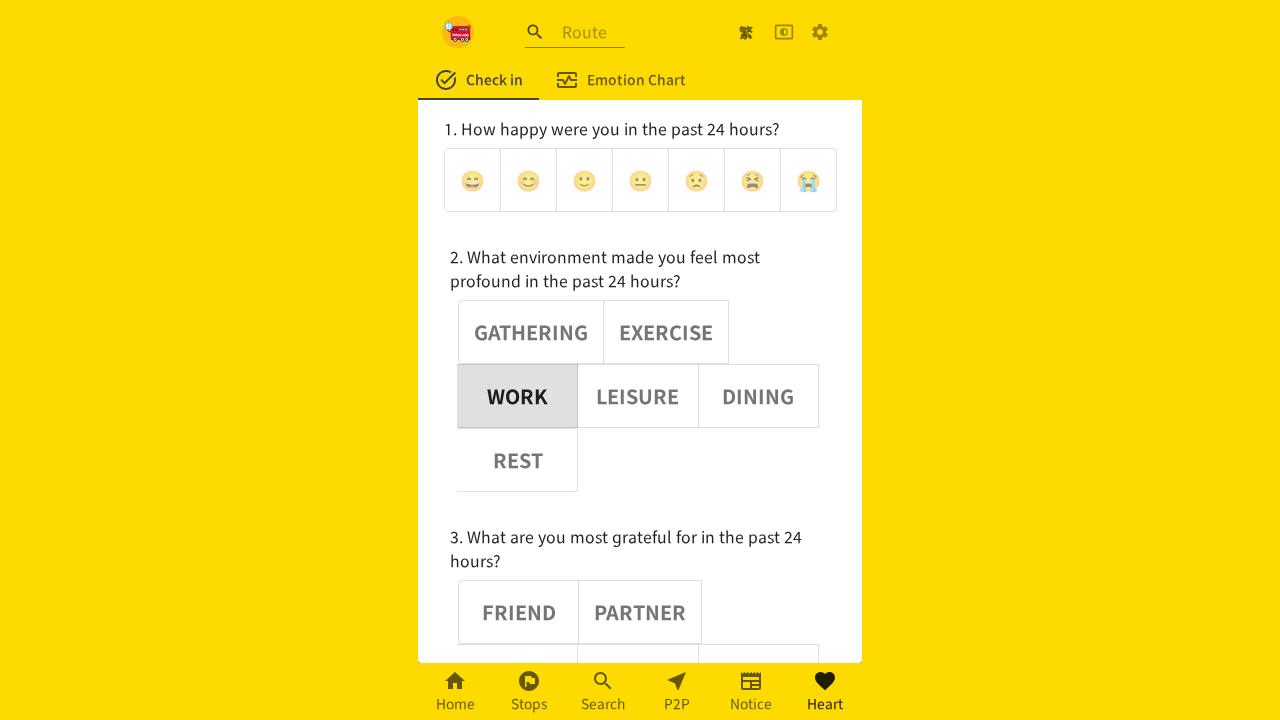

Assertion passed: Button 3 is deselected
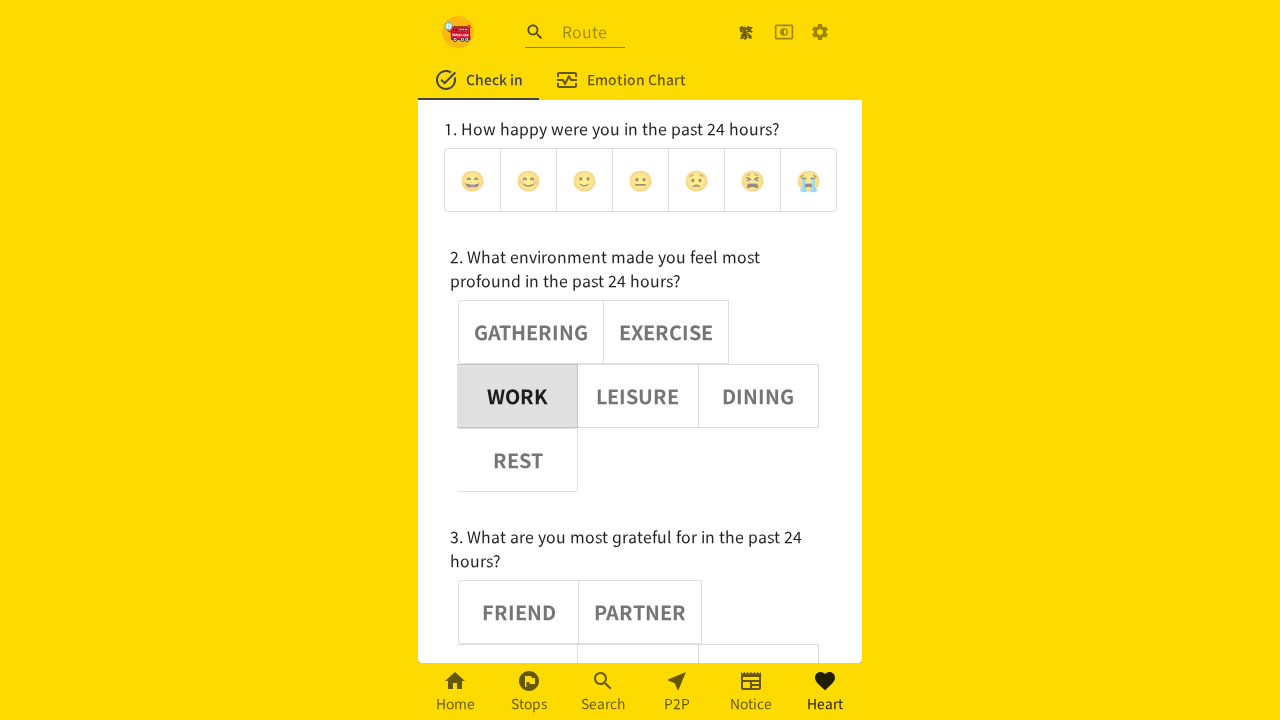

Verified noun button 4 has aria-pressed=false
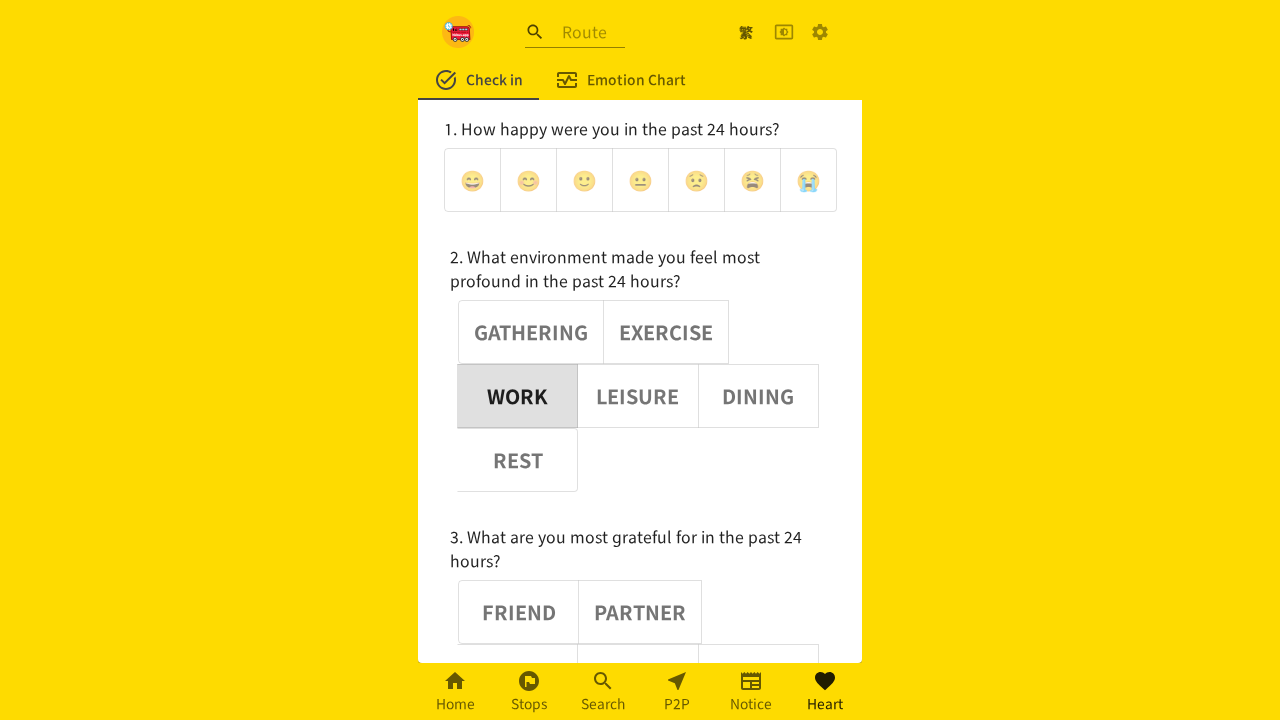

Assertion passed: Button 4 is deselected
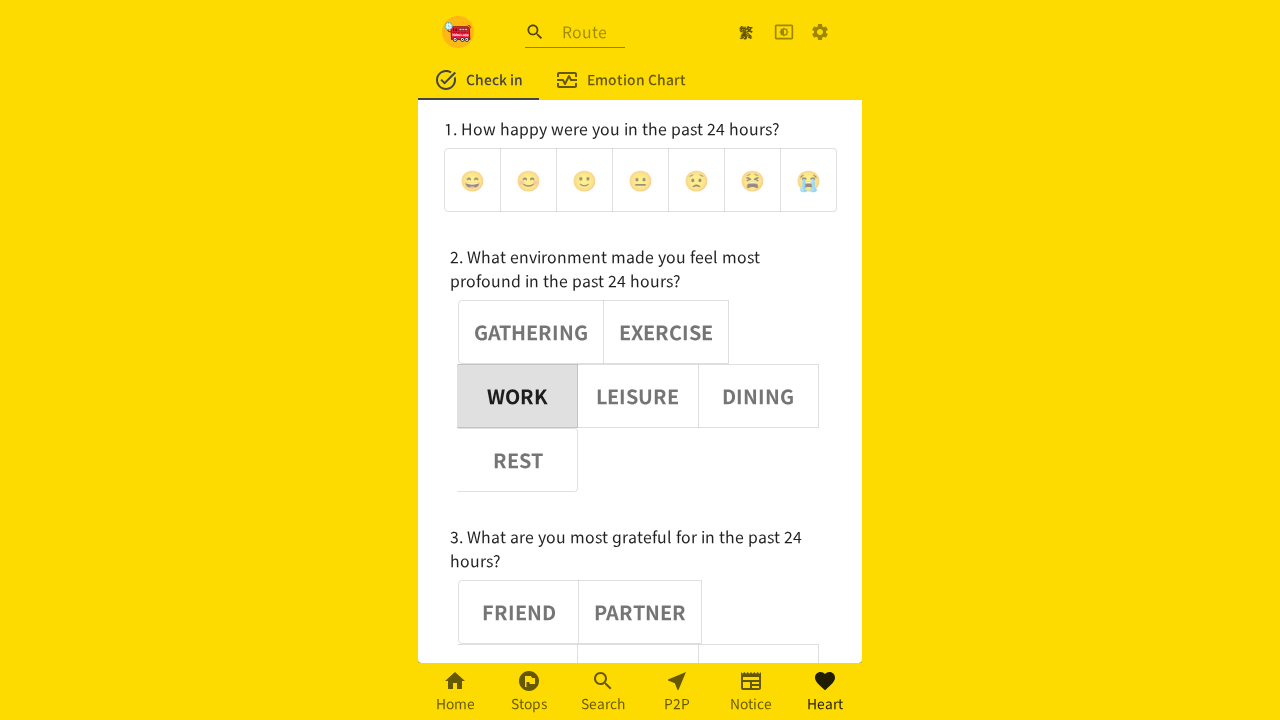

Verified noun button 5 has aria-pressed=false
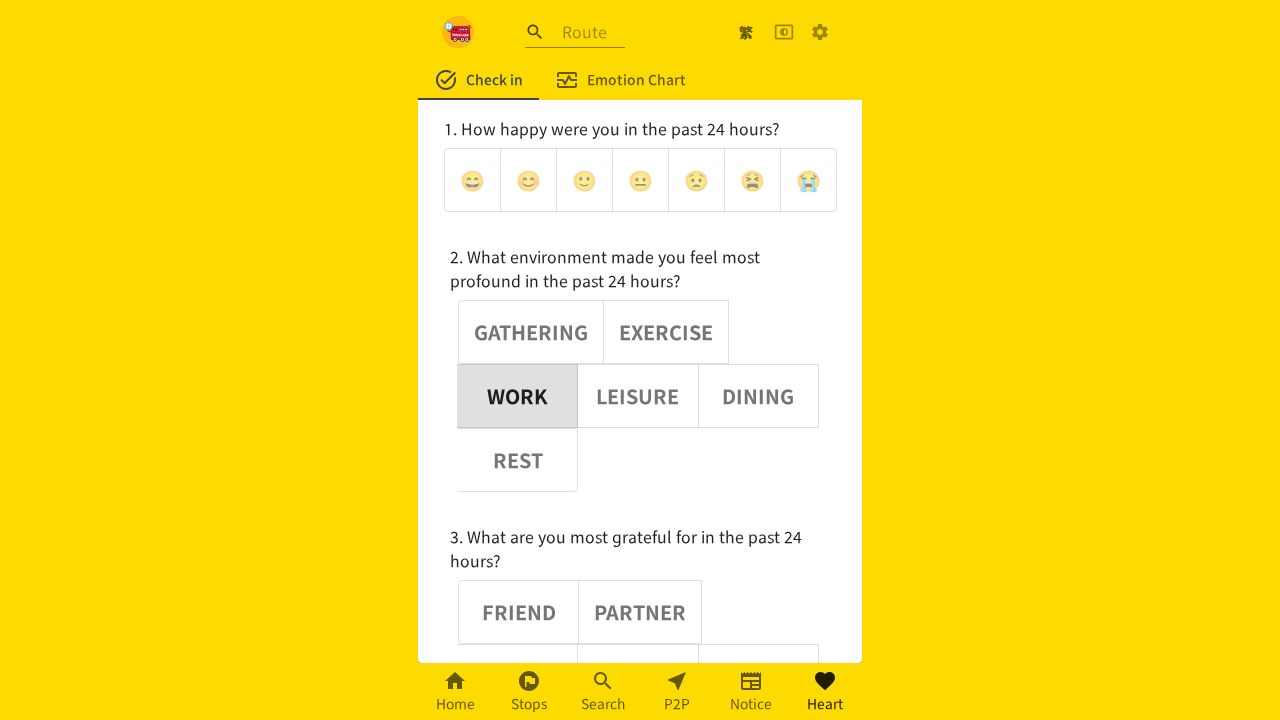

Assertion passed: Button 5 is deselected
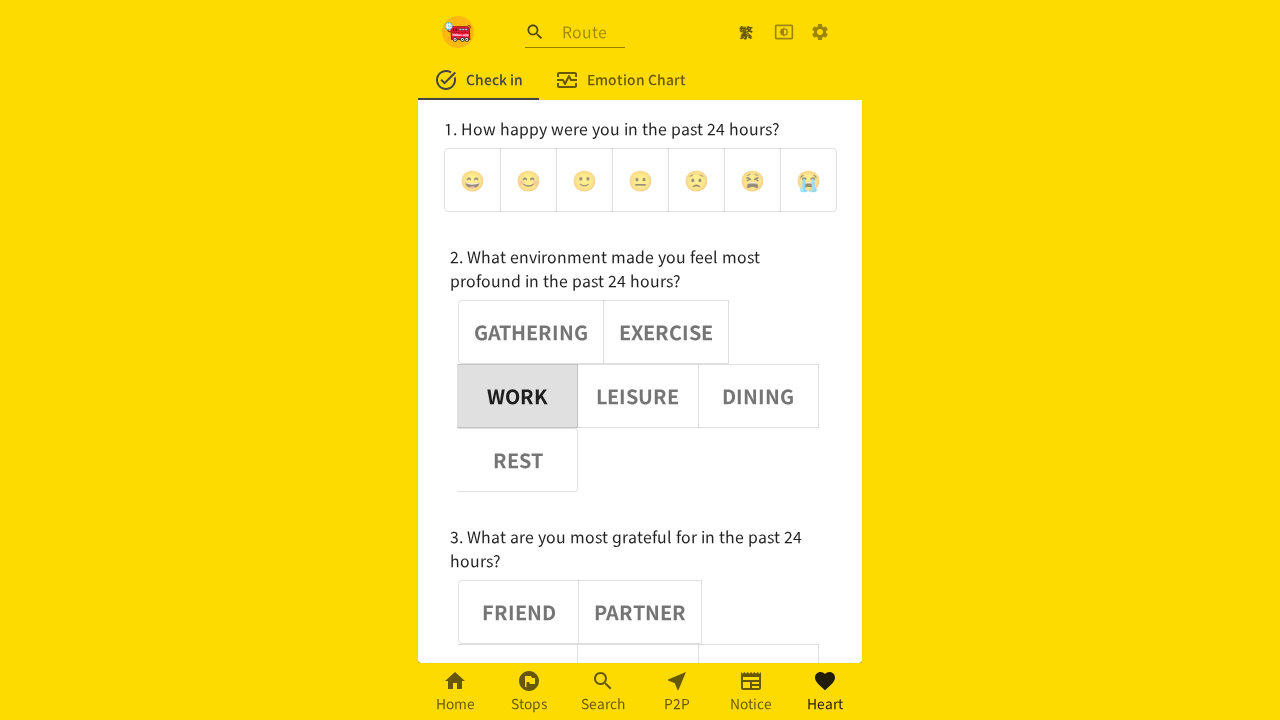

Clicked noun button 3 at (638, 396) on (//div[@role='group'])[2] >> button >> nth=3
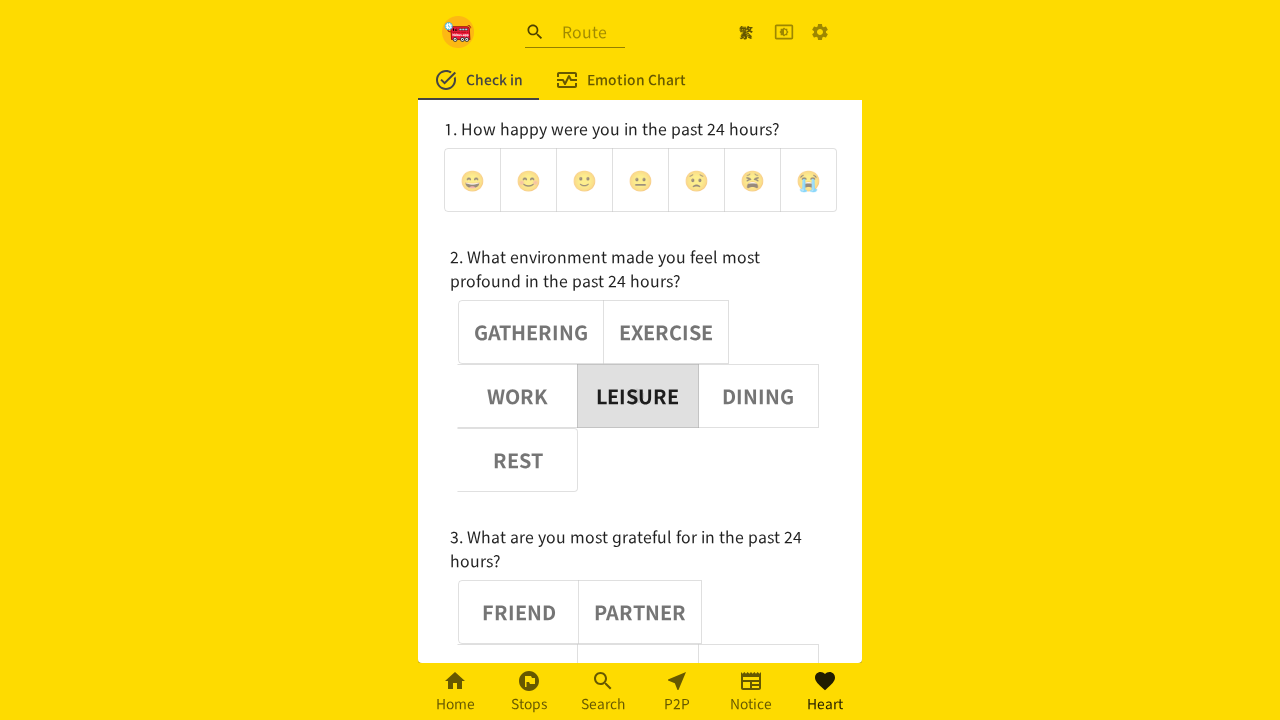

Waited 1000ms after clicking noun button 3
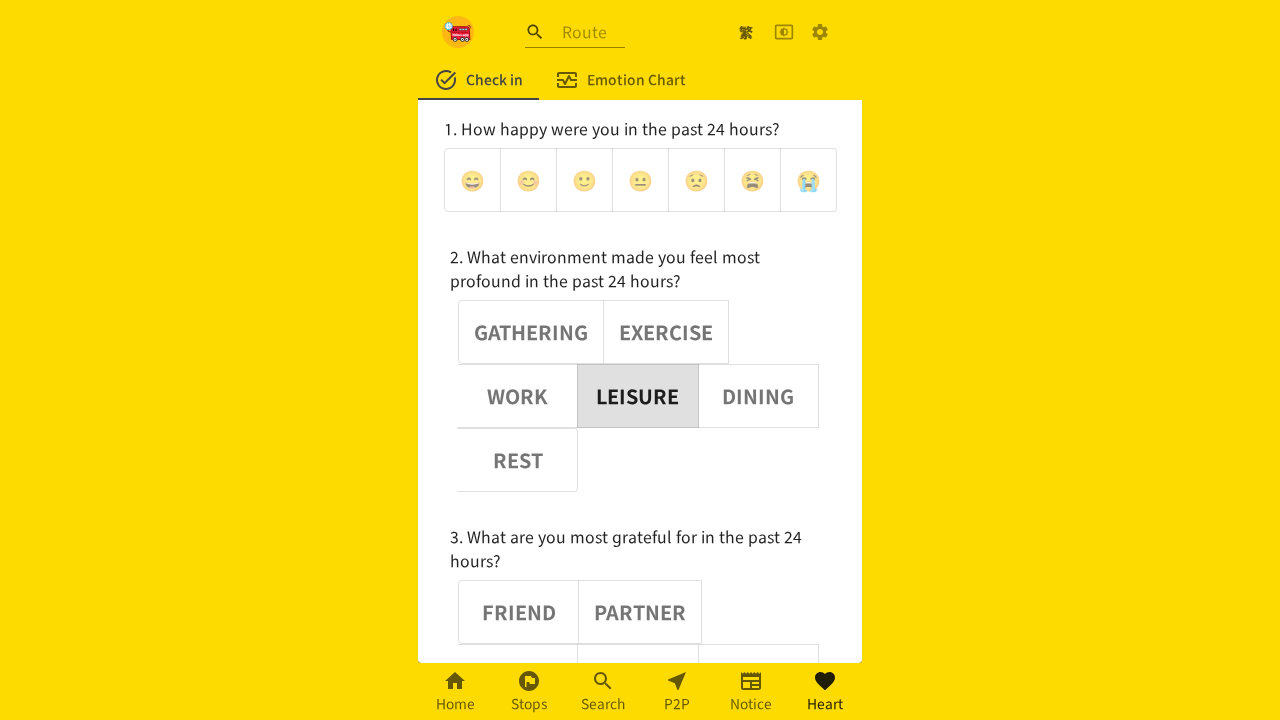

Verified noun button 3 has aria-pressed=true
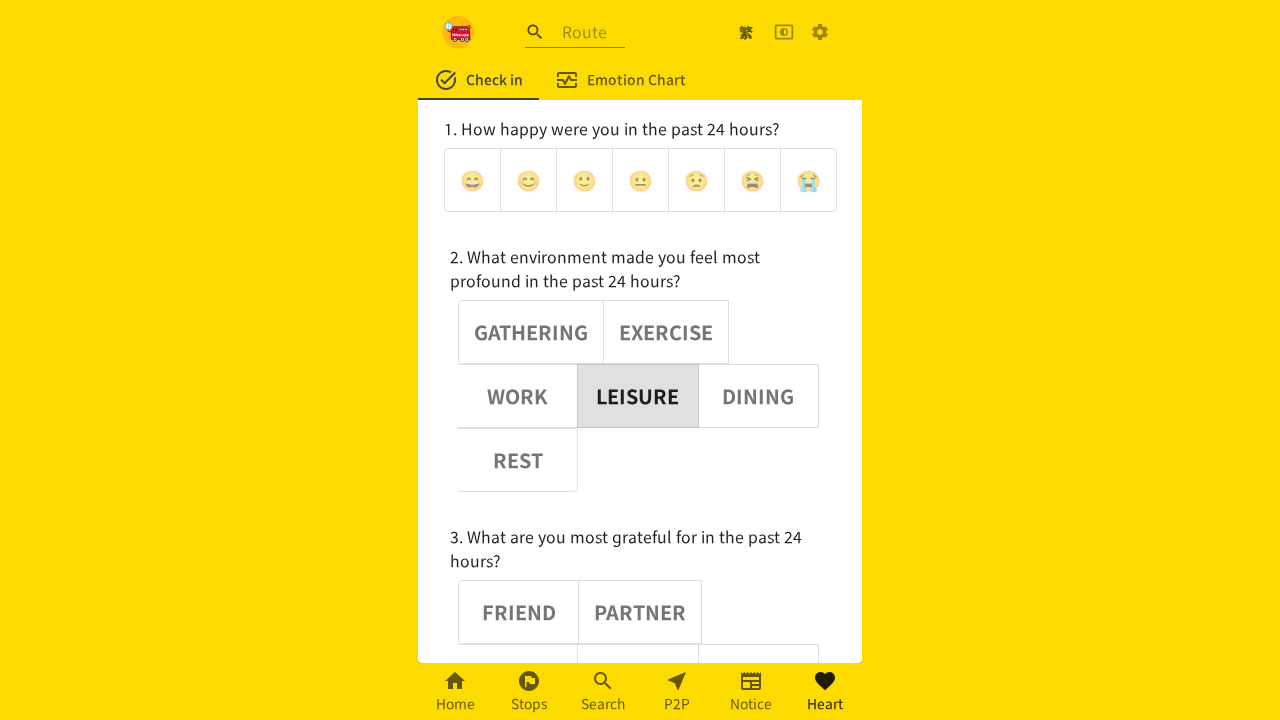

Assertion passed: Button 3 is selected
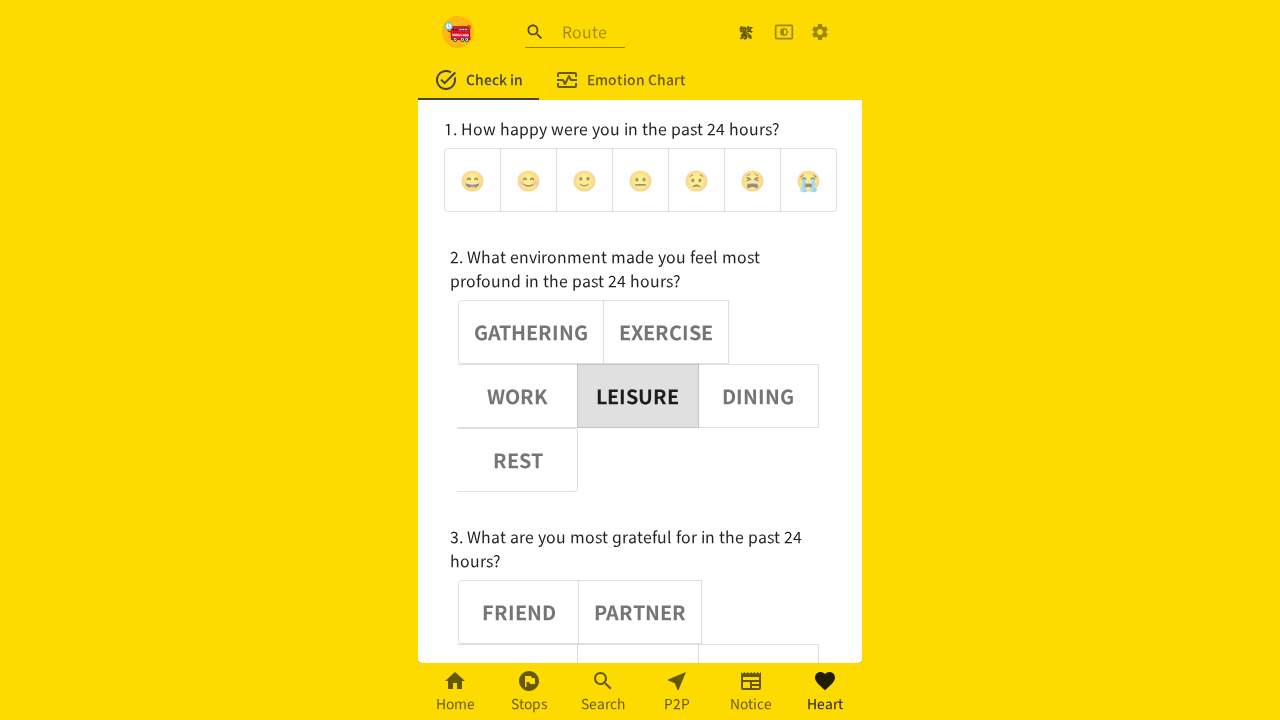

Verified noun button 0 has aria-pressed=false
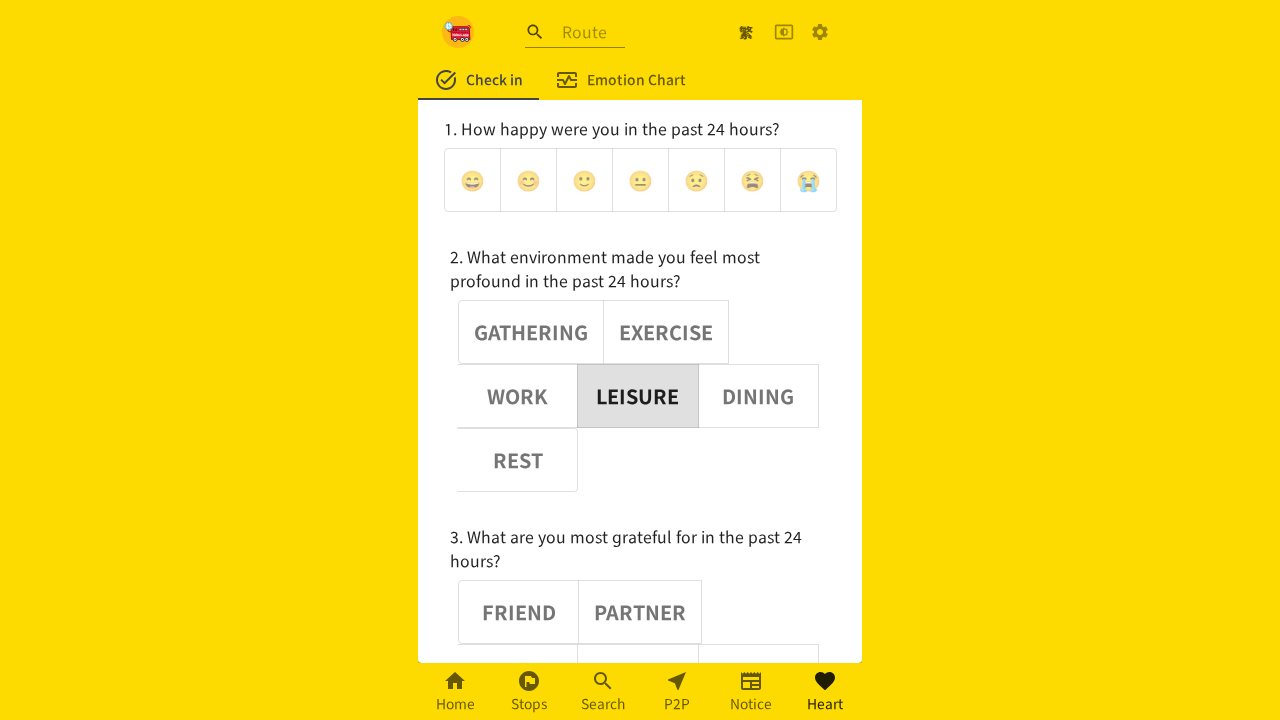

Assertion passed: Button 0 is deselected
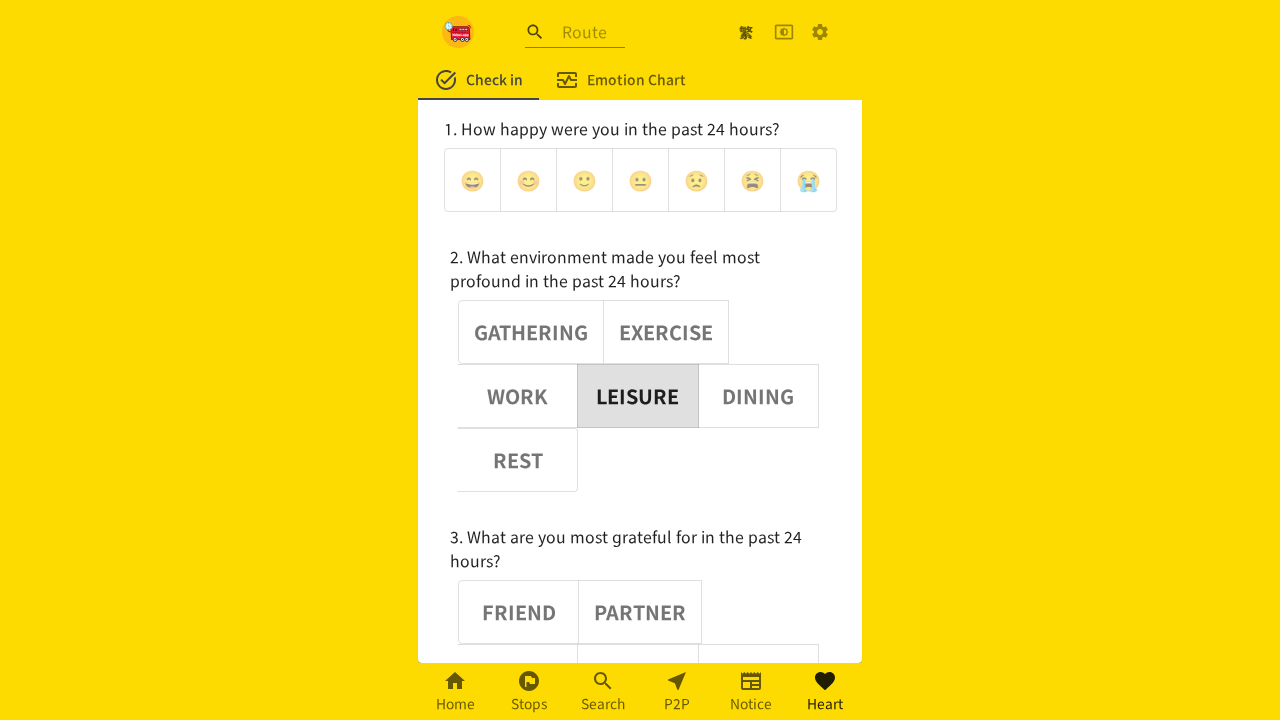

Verified noun button 1 has aria-pressed=false
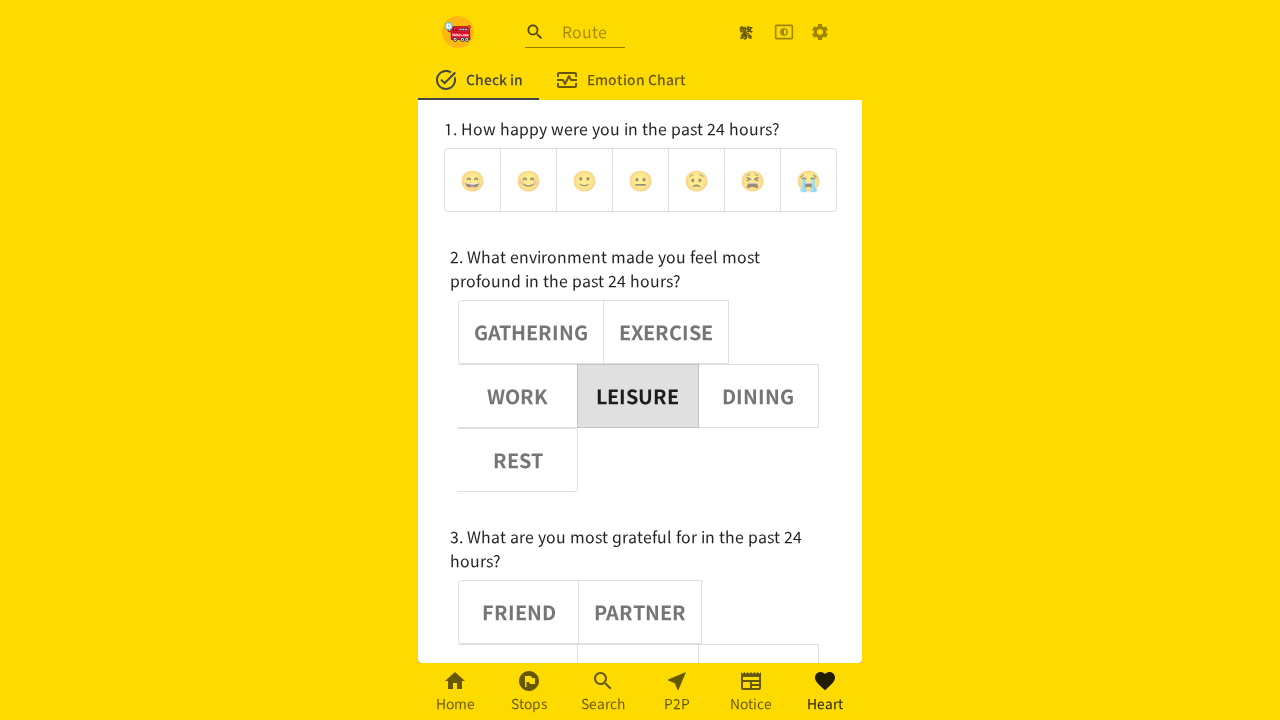

Assertion passed: Button 1 is deselected
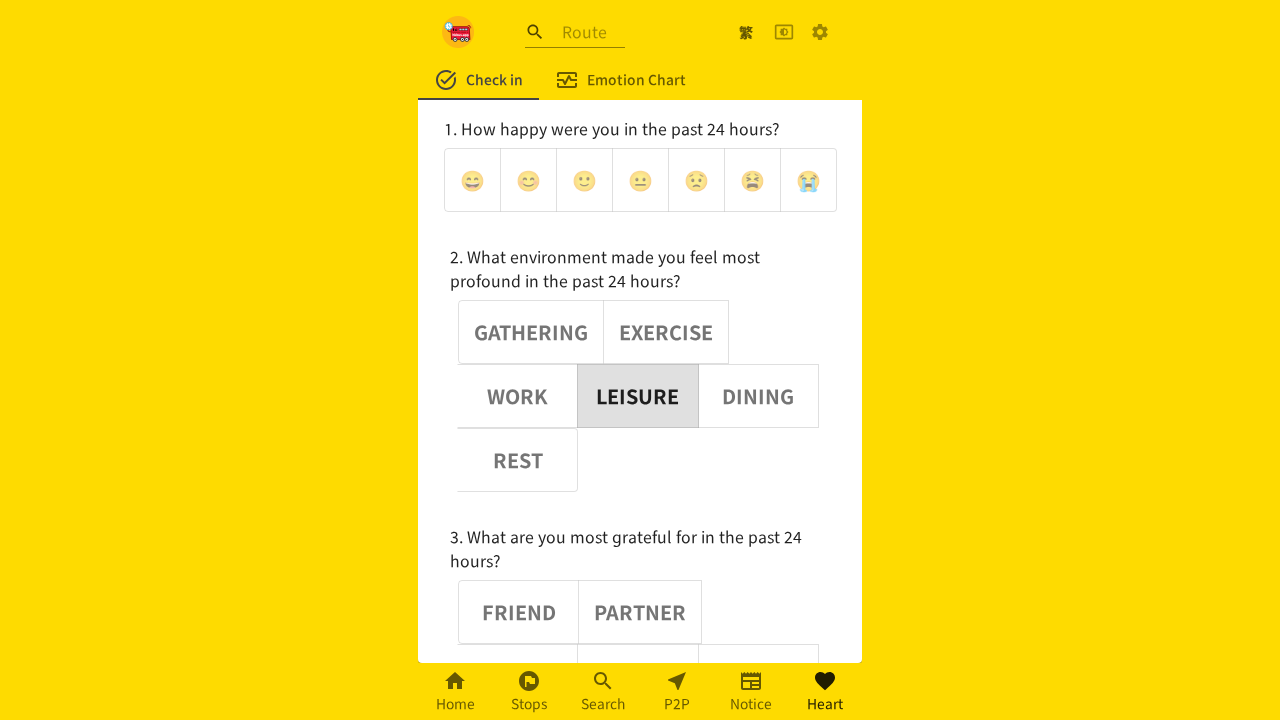

Verified noun button 2 has aria-pressed=false
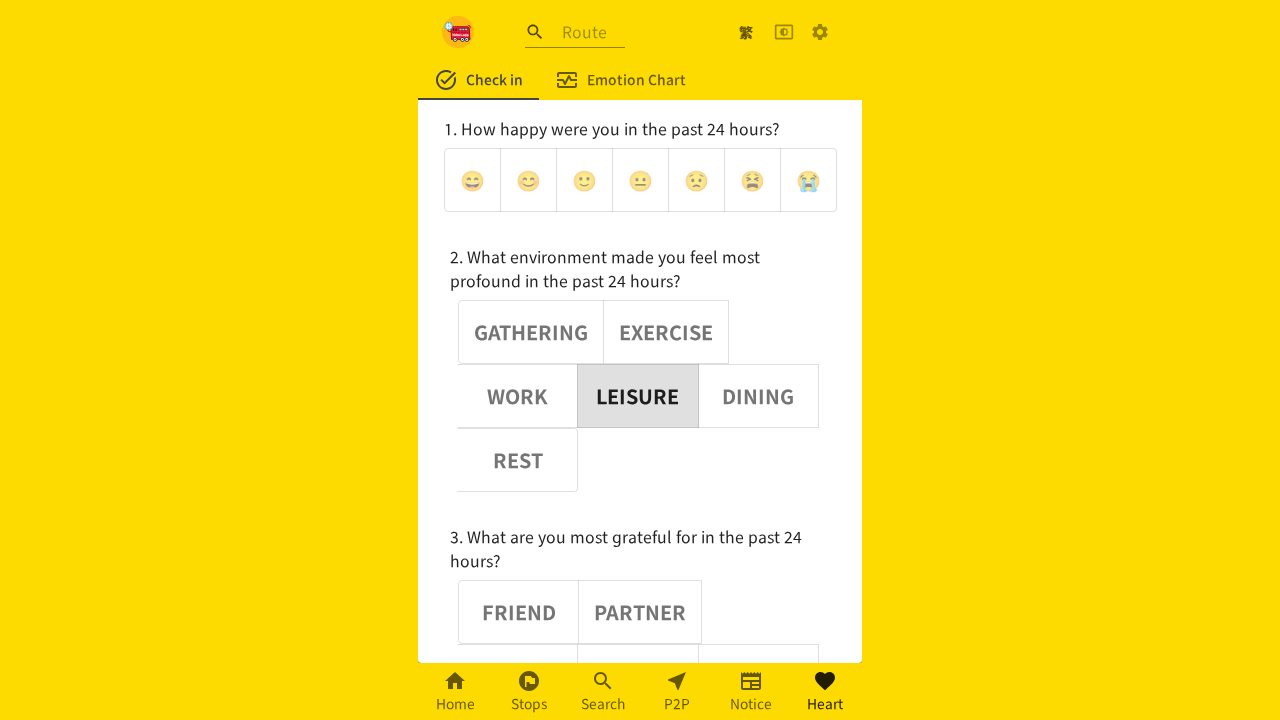

Assertion passed: Button 2 is deselected
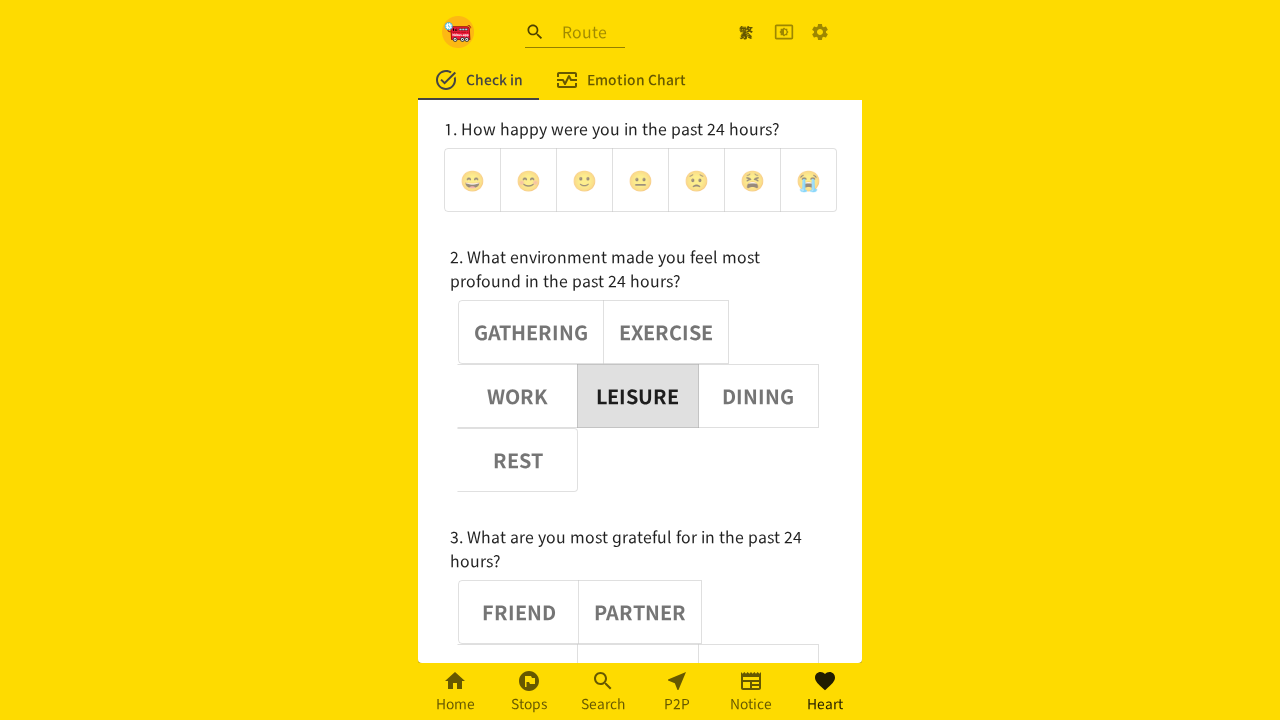

Verified noun button 4 has aria-pressed=false
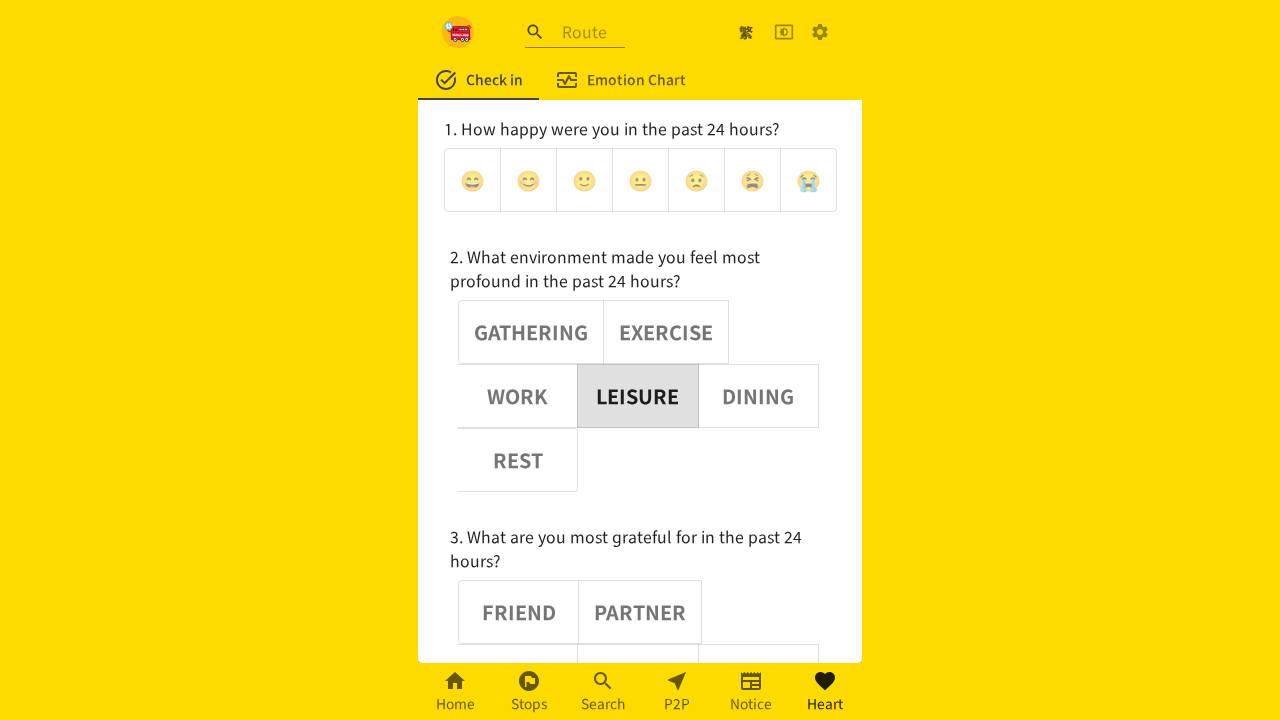

Assertion passed: Button 4 is deselected
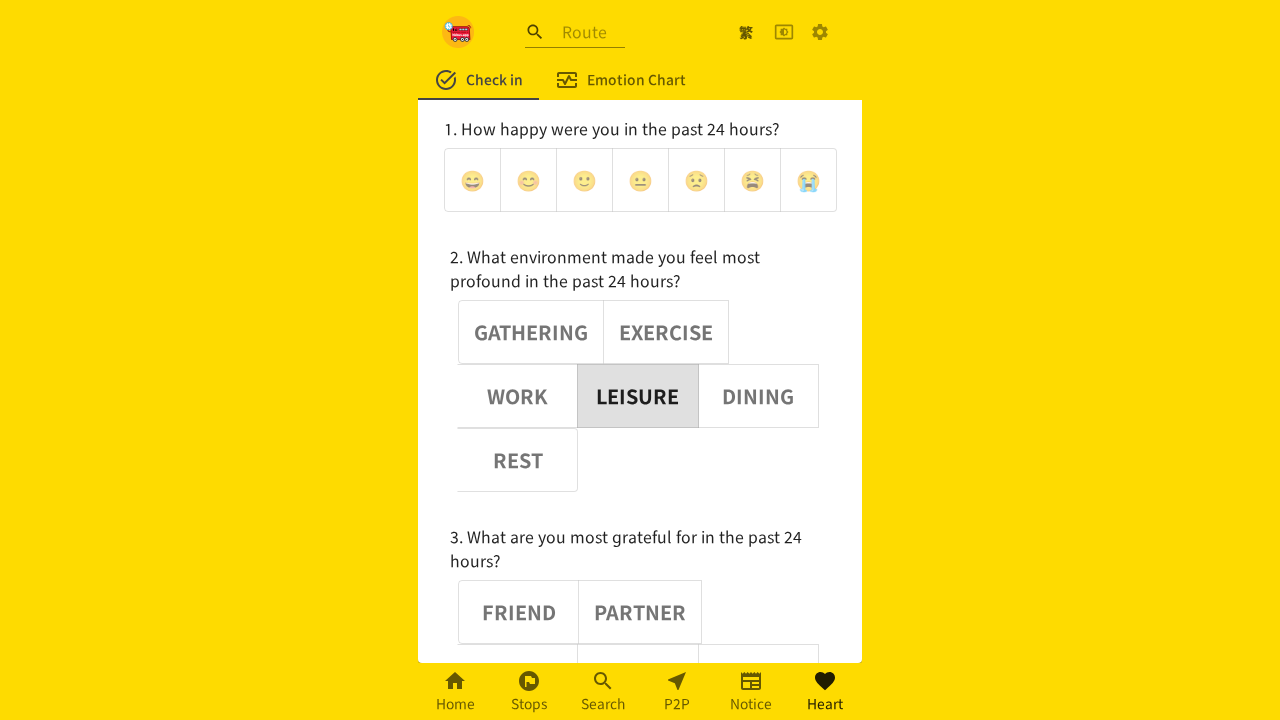

Verified noun button 5 has aria-pressed=false
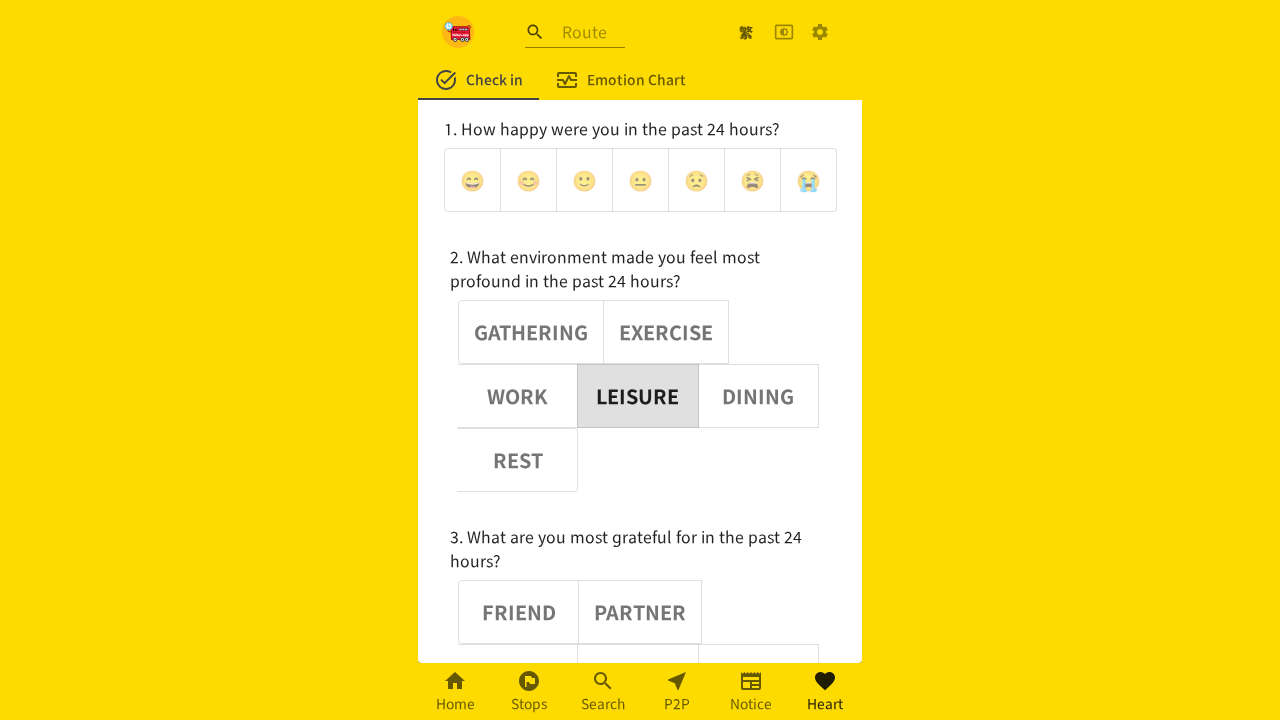

Assertion passed: Button 5 is deselected
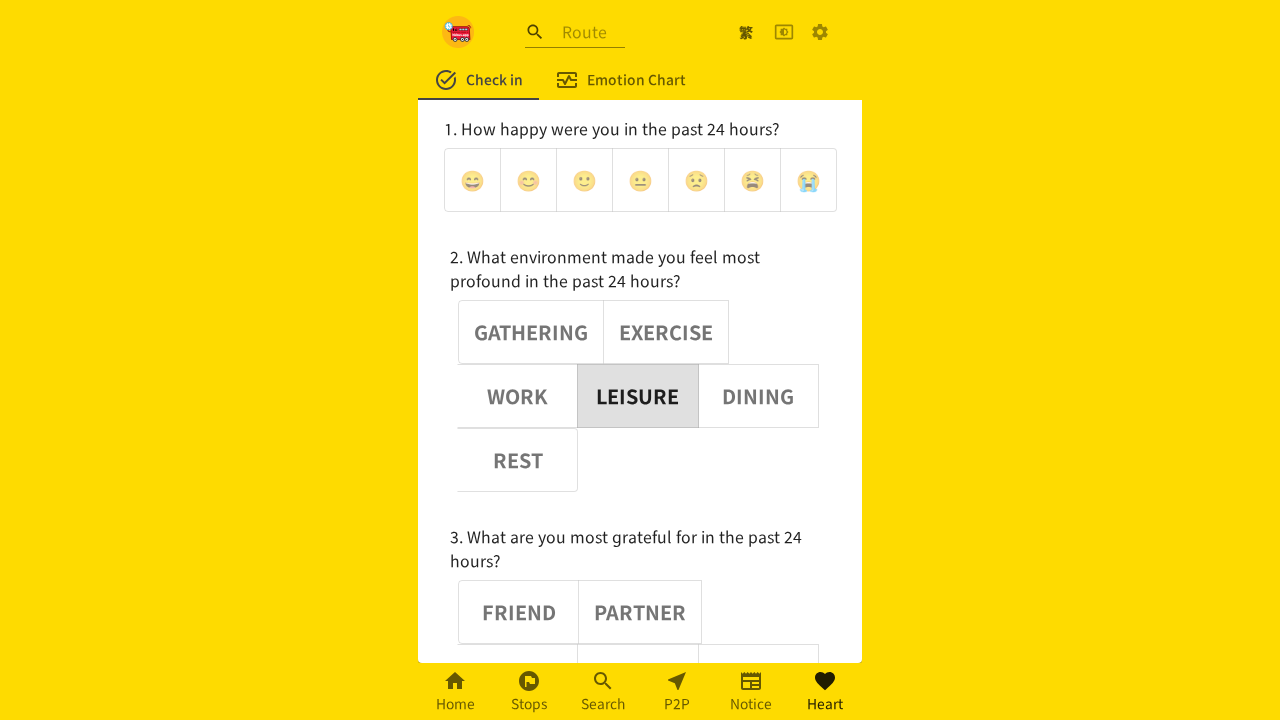

Clicked noun button 4 at (758, 396) on (//div[@role='group'])[2] >> button >> nth=4
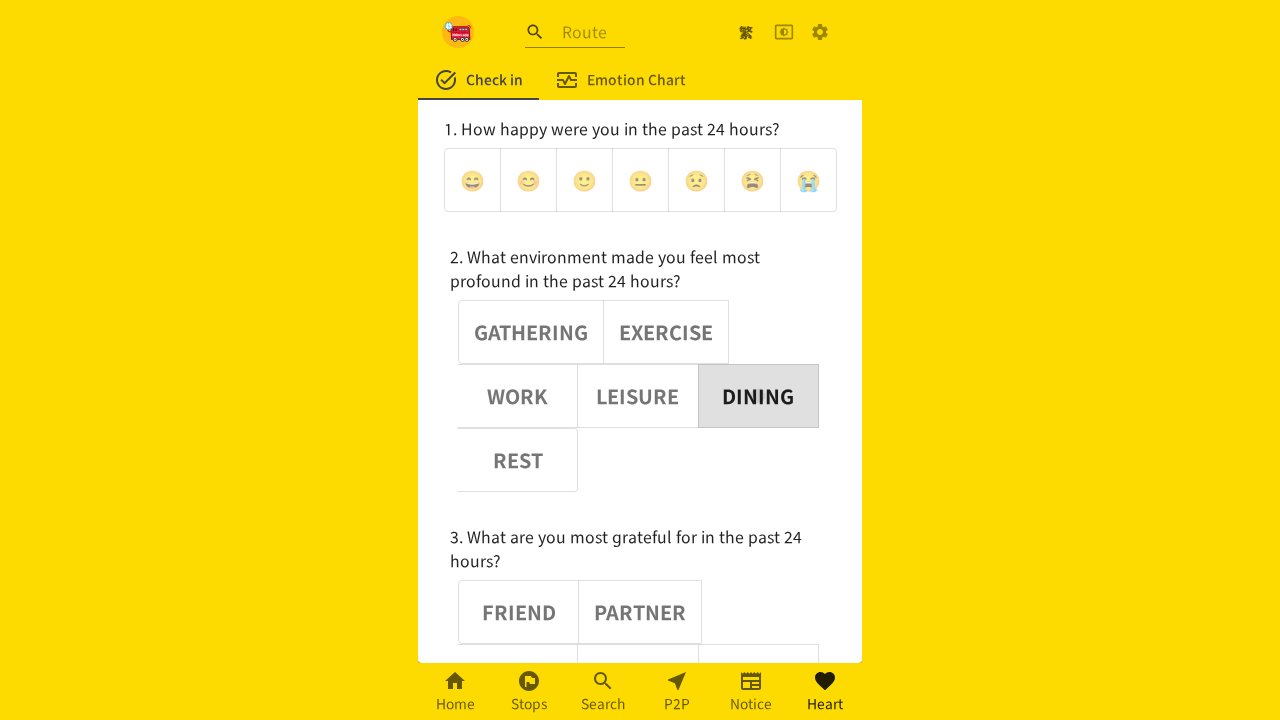

Waited 1000ms after clicking noun button 4
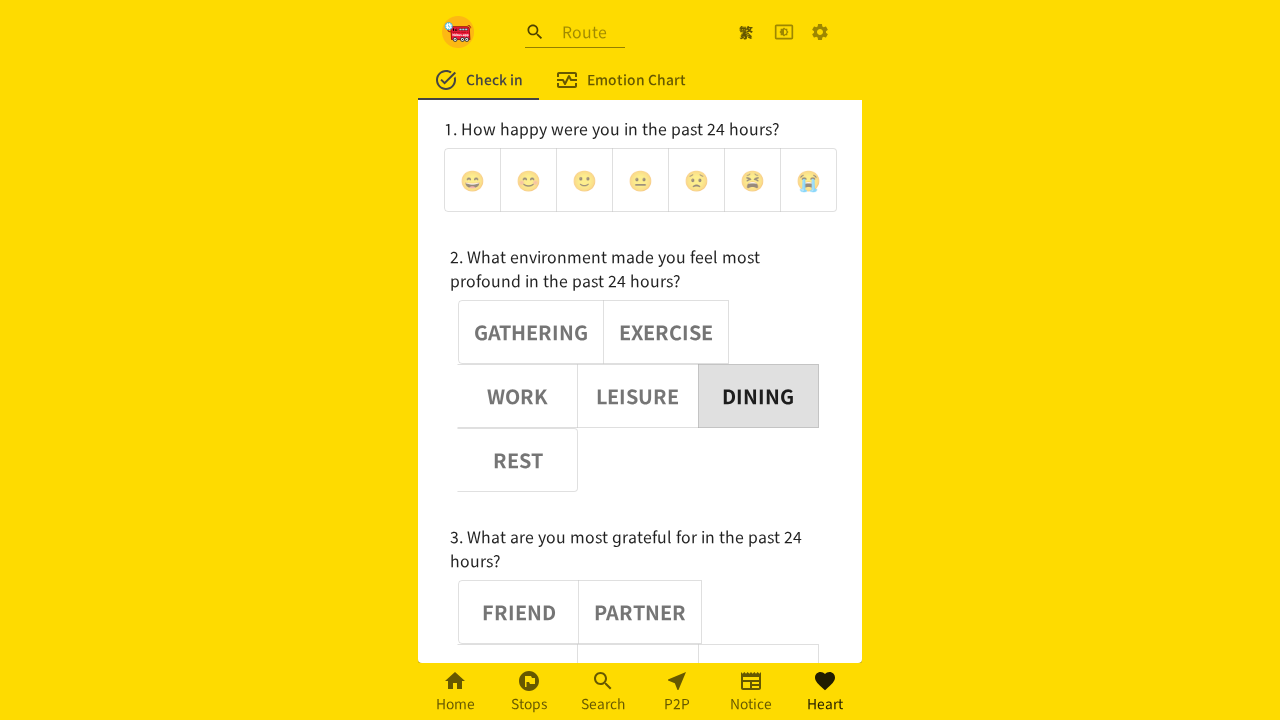

Verified noun button 4 has aria-pressed=true
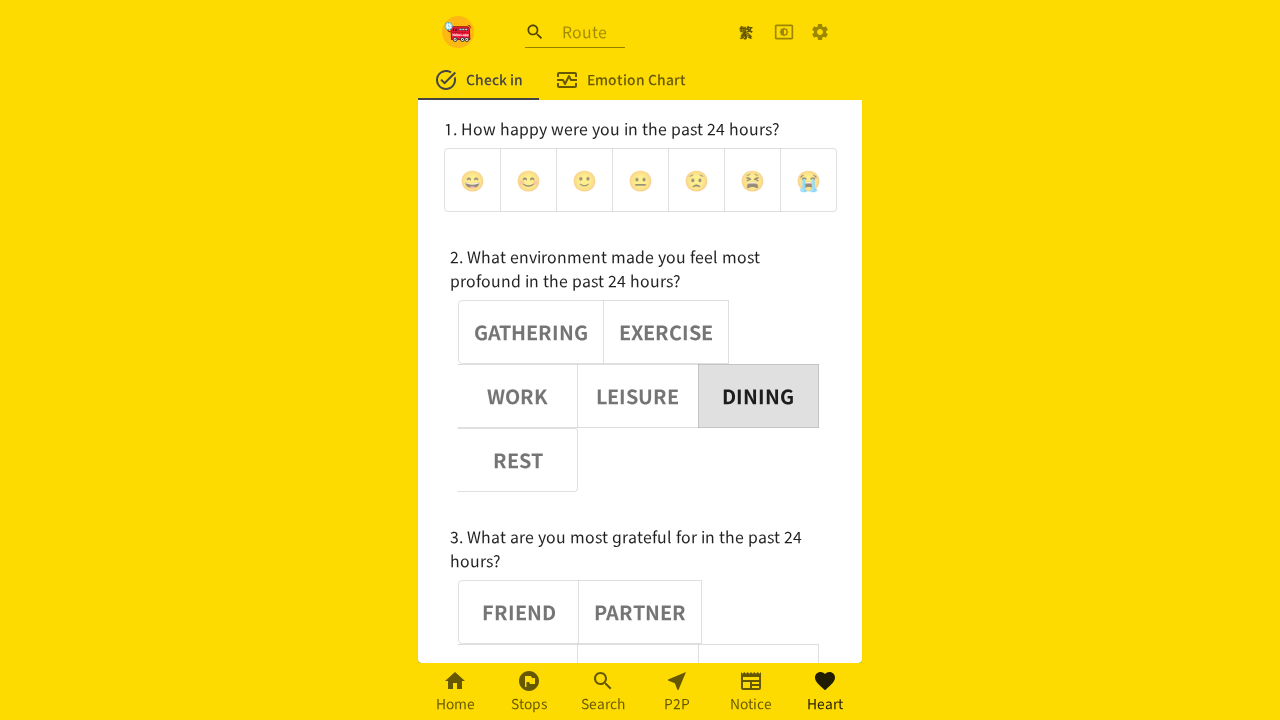

Assertion passed: Button 4 is selected
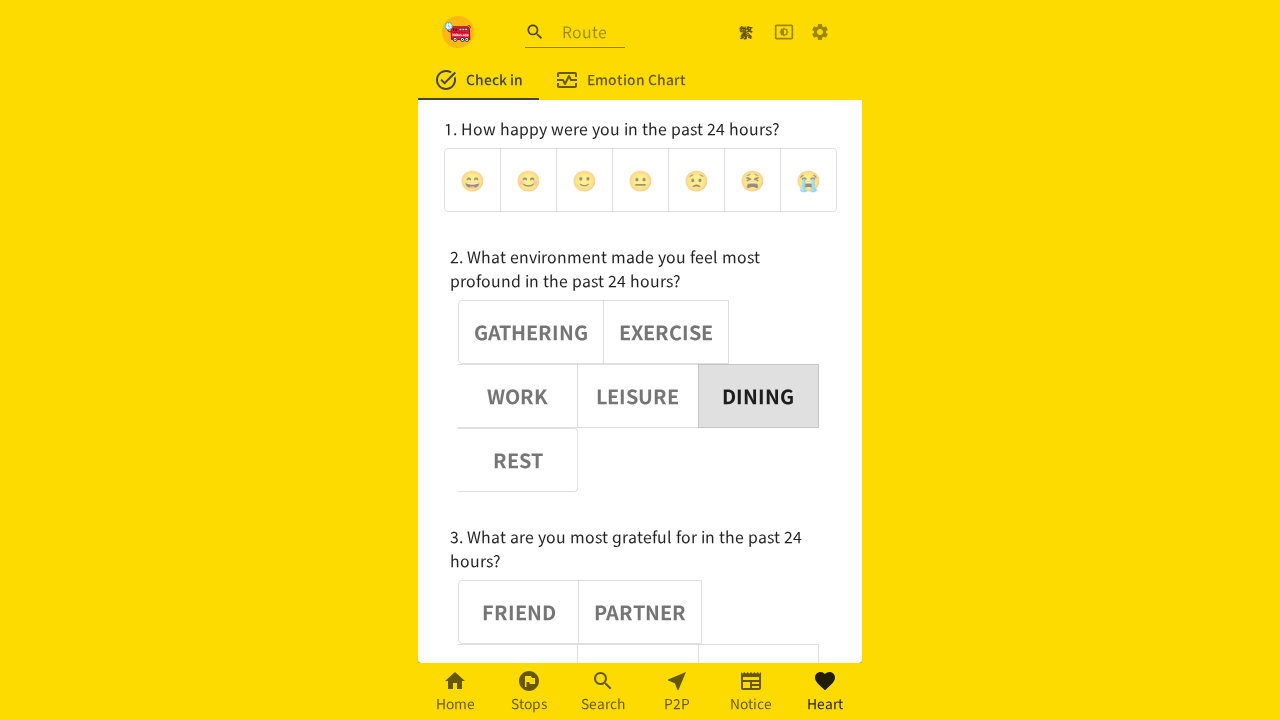

Verified noun button 0 has aria-pressed=false
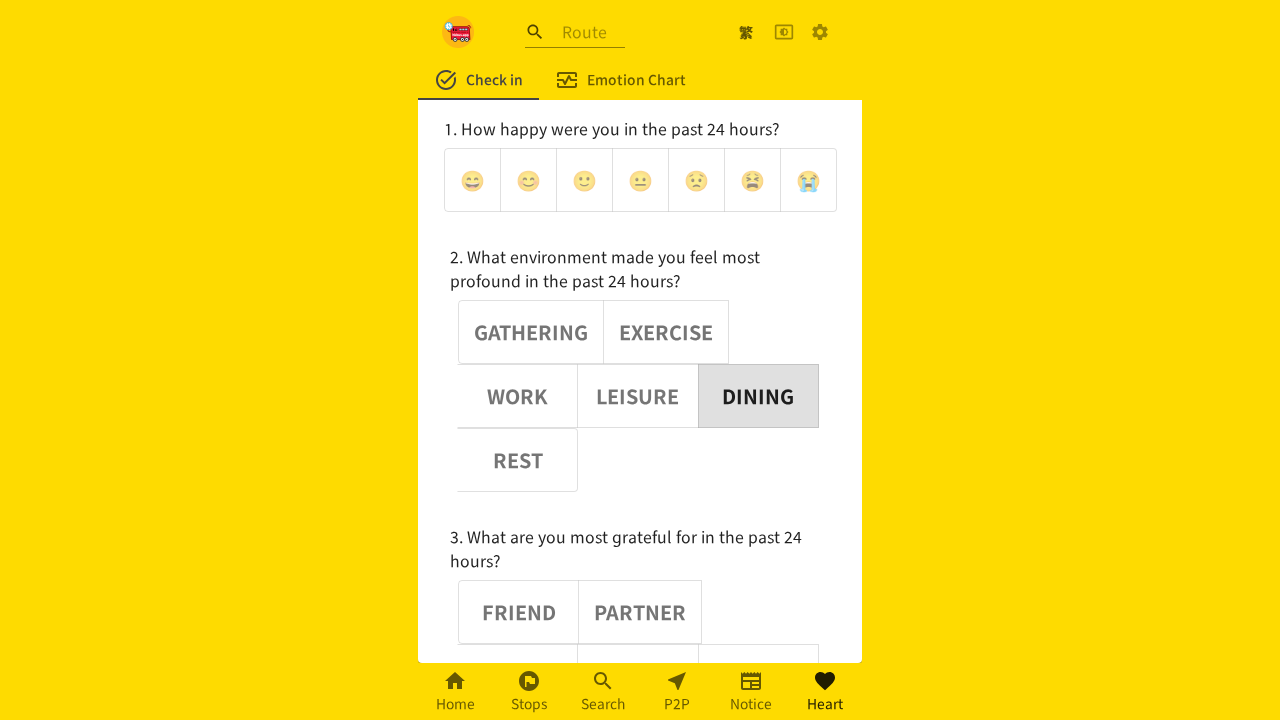

Assertion passed: Button 0 is deselected
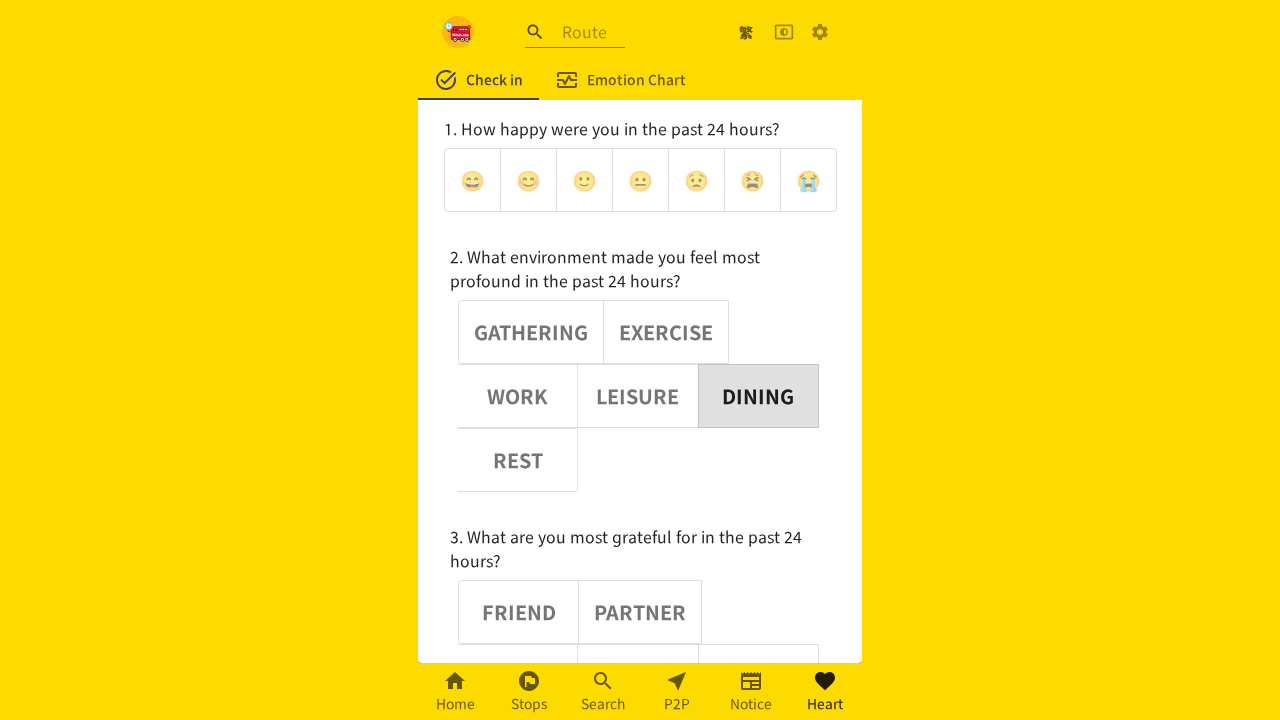

Verified noun button 1 has aria-pressed=false
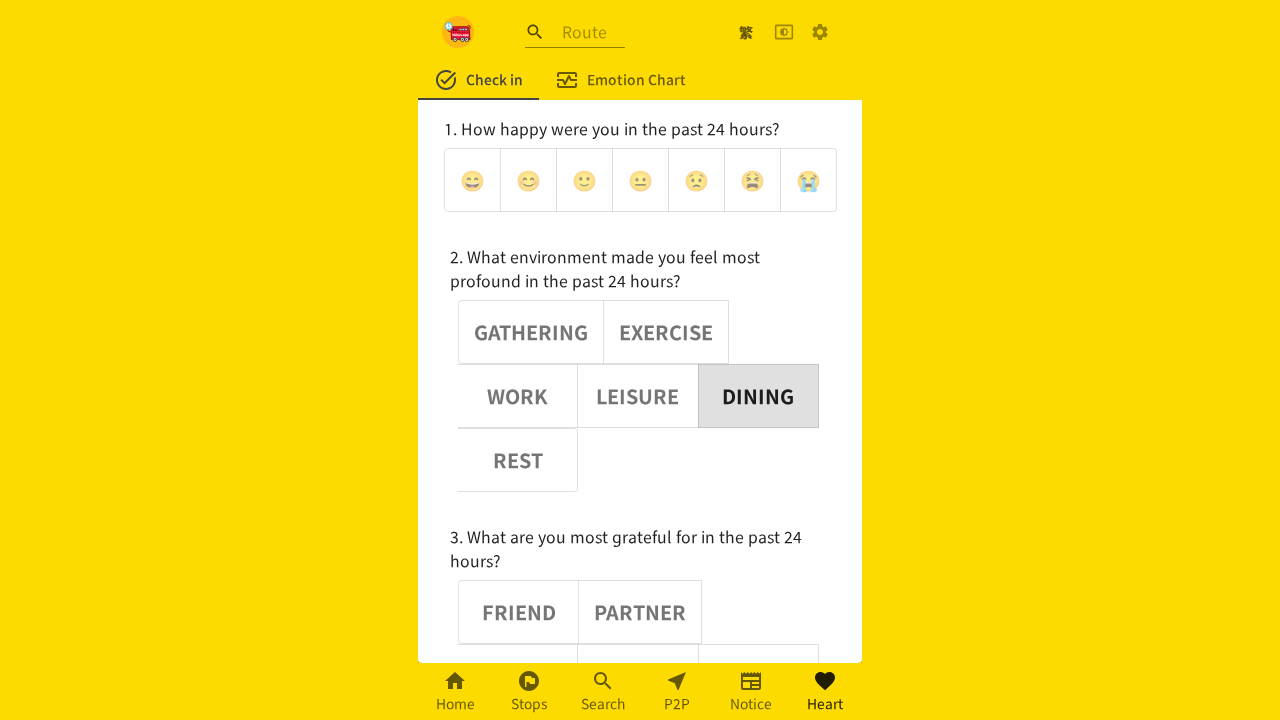

Assertion passed: Button 1 is deselected
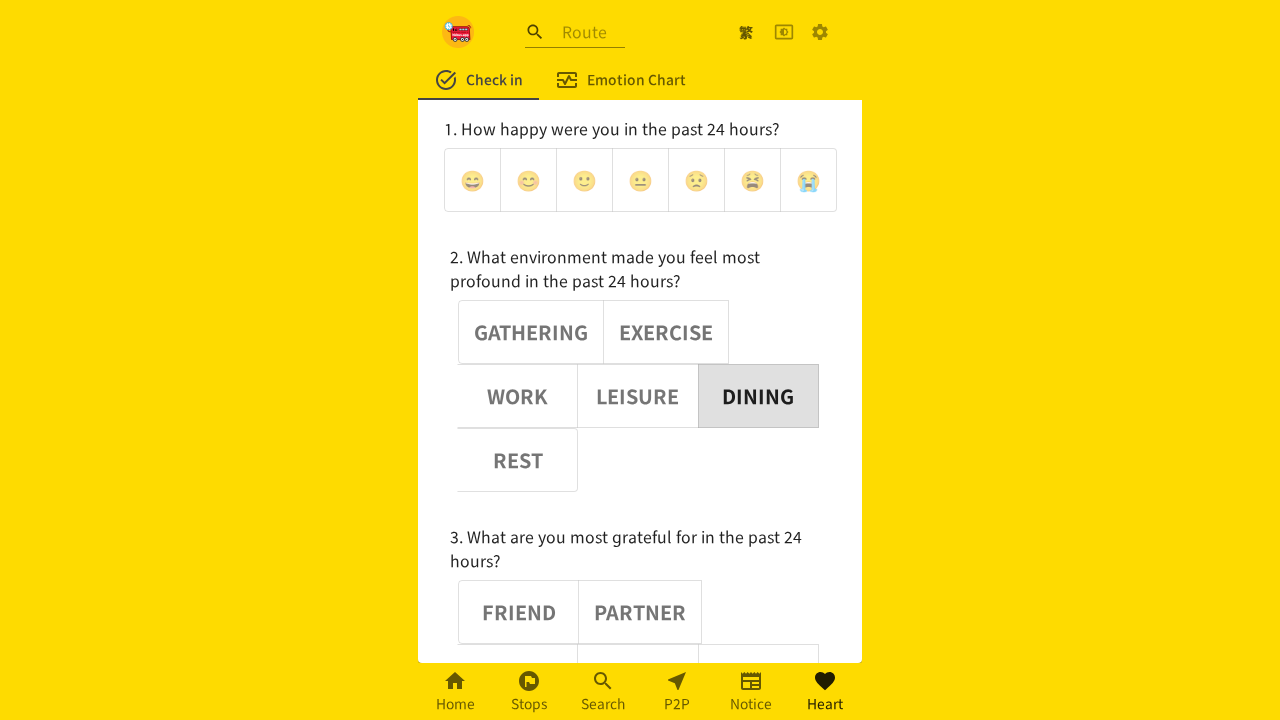

Verified noun button 2 has aria-pressed=false
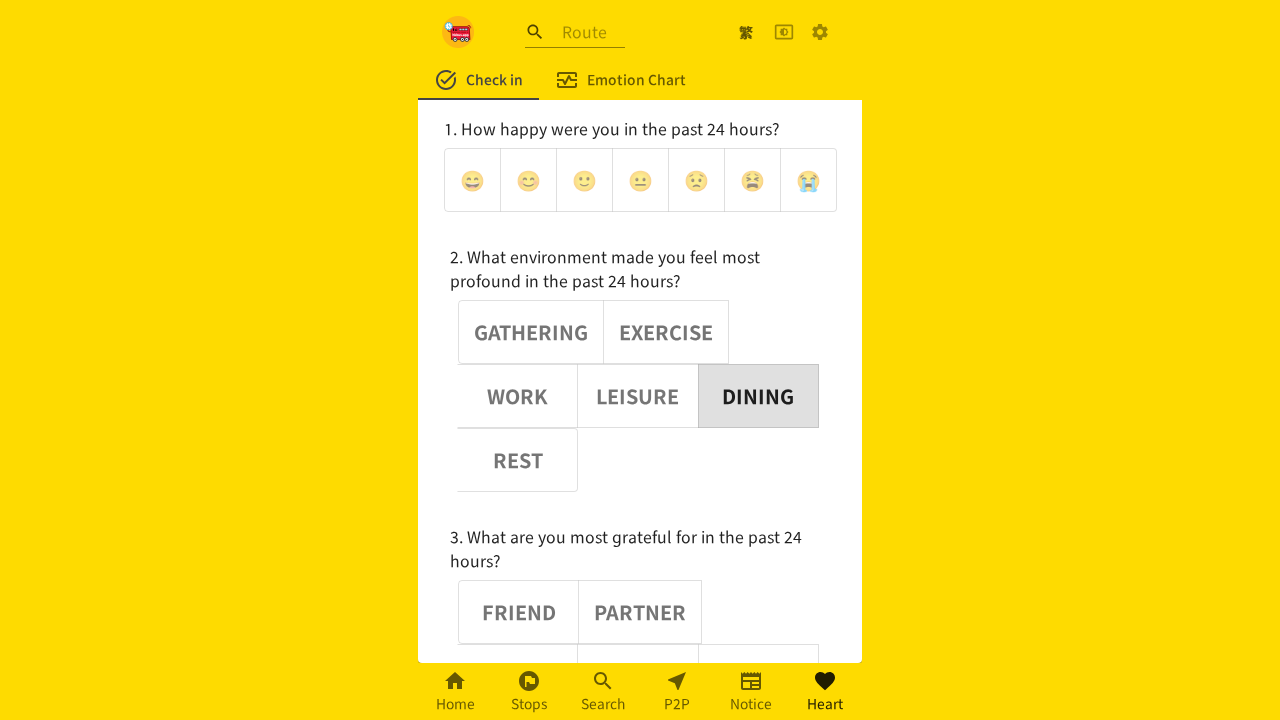

Assertion passed: Button 2 is deselected
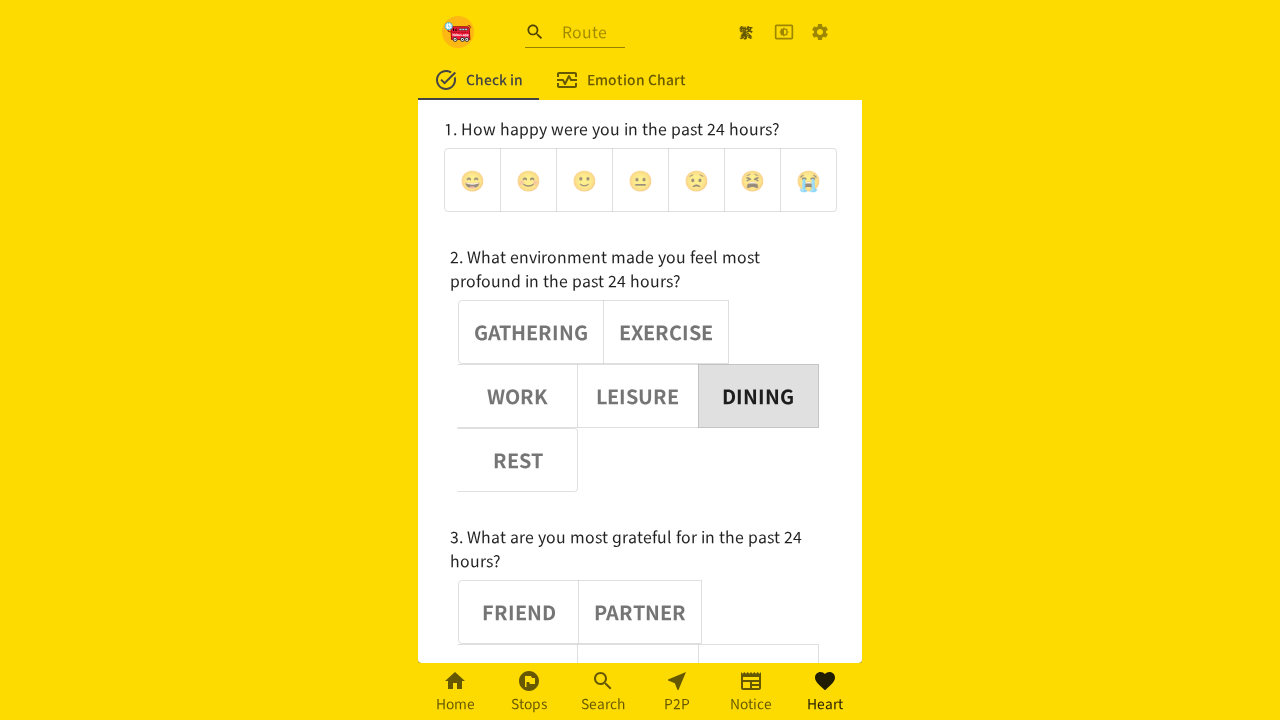

Verified noun button 3 has aria-pressed=false
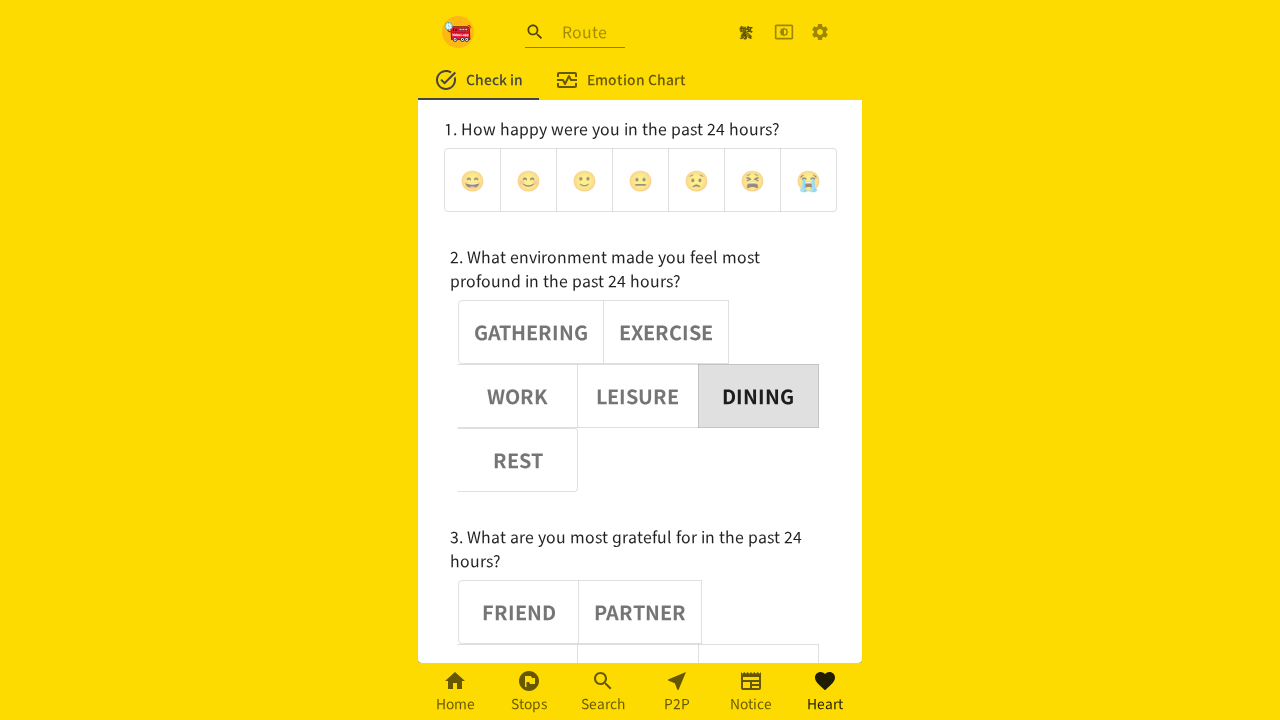

Assertion passed: Button 3 is deselected
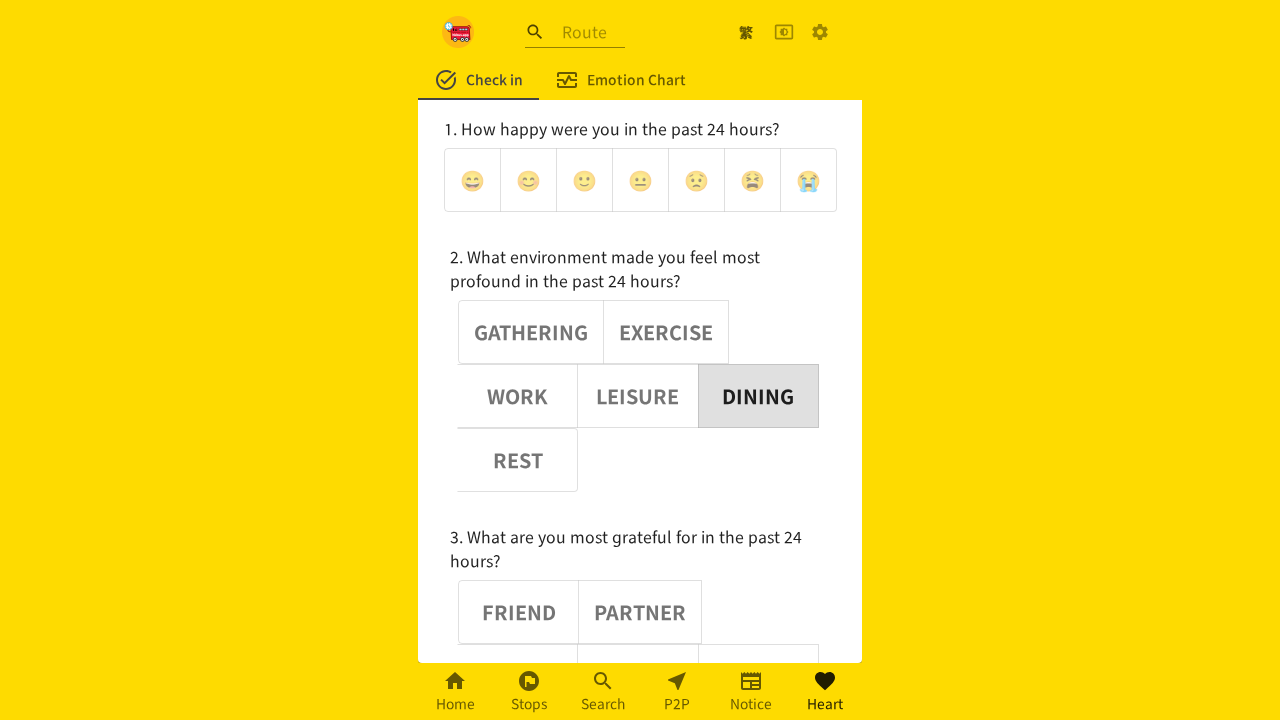

Verified noun button 5 has aria-pressed=false
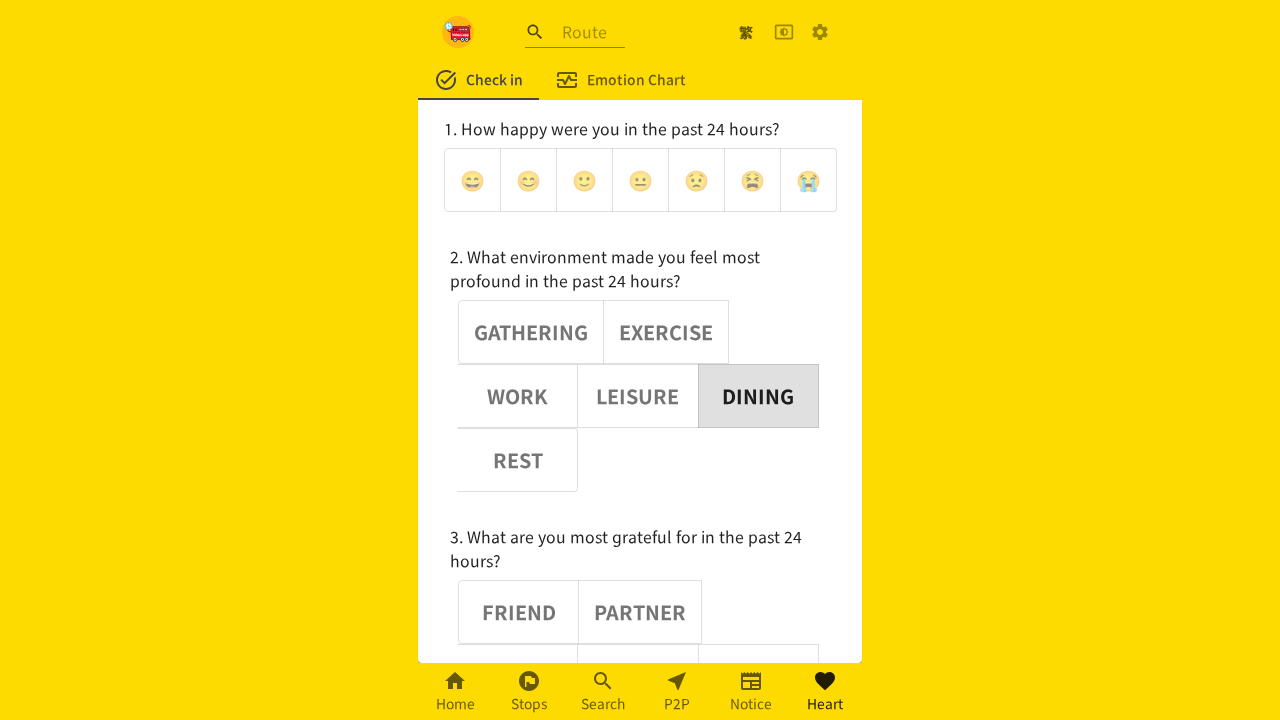

Assertion passed: Button 5 is deselected
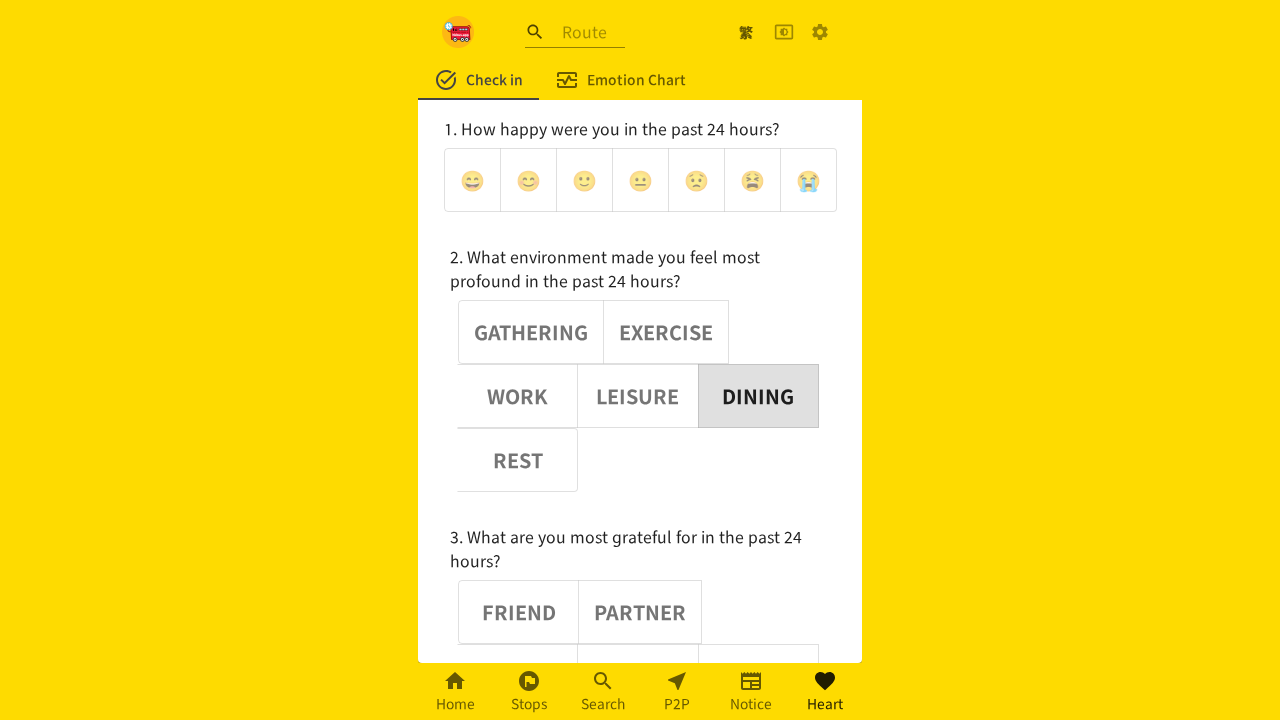

Clicked noun button 5 at (518, 460) on (//div[@role='group'])[2] >> button >> nth=5
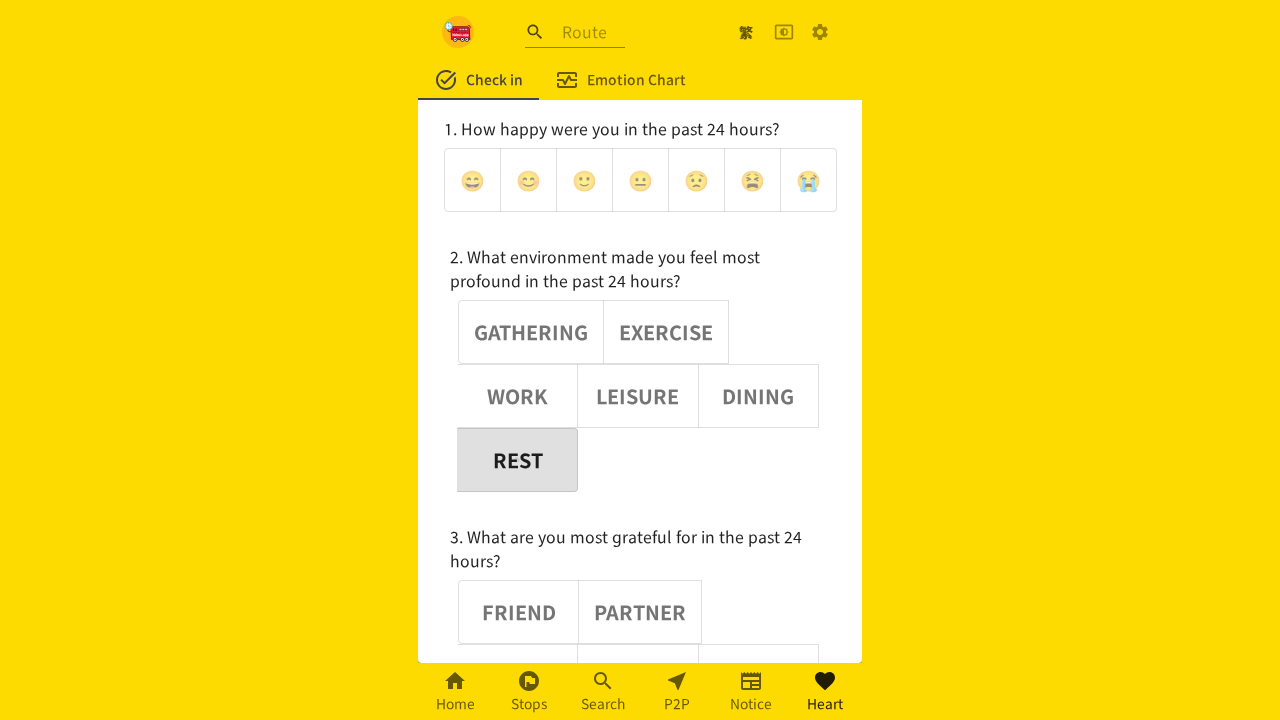

Waited 1000ms after clicking noun button 5
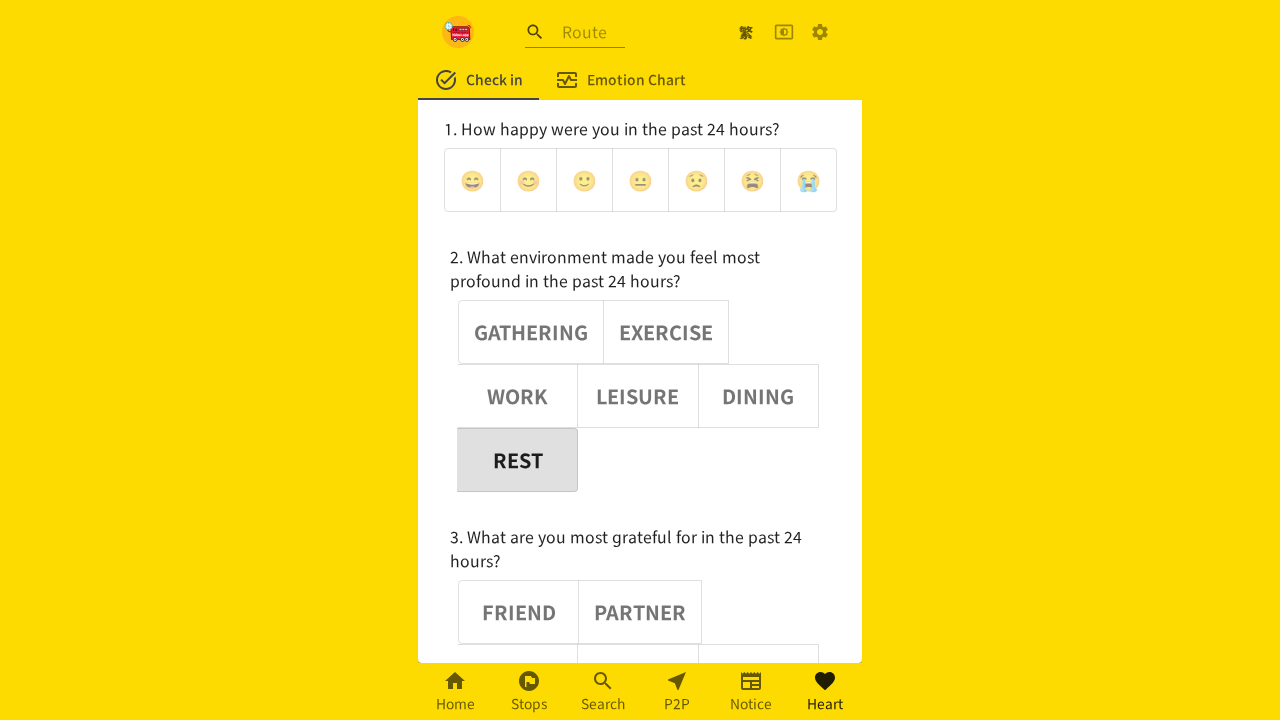

Verified noun button 5 has aria-pressed=true
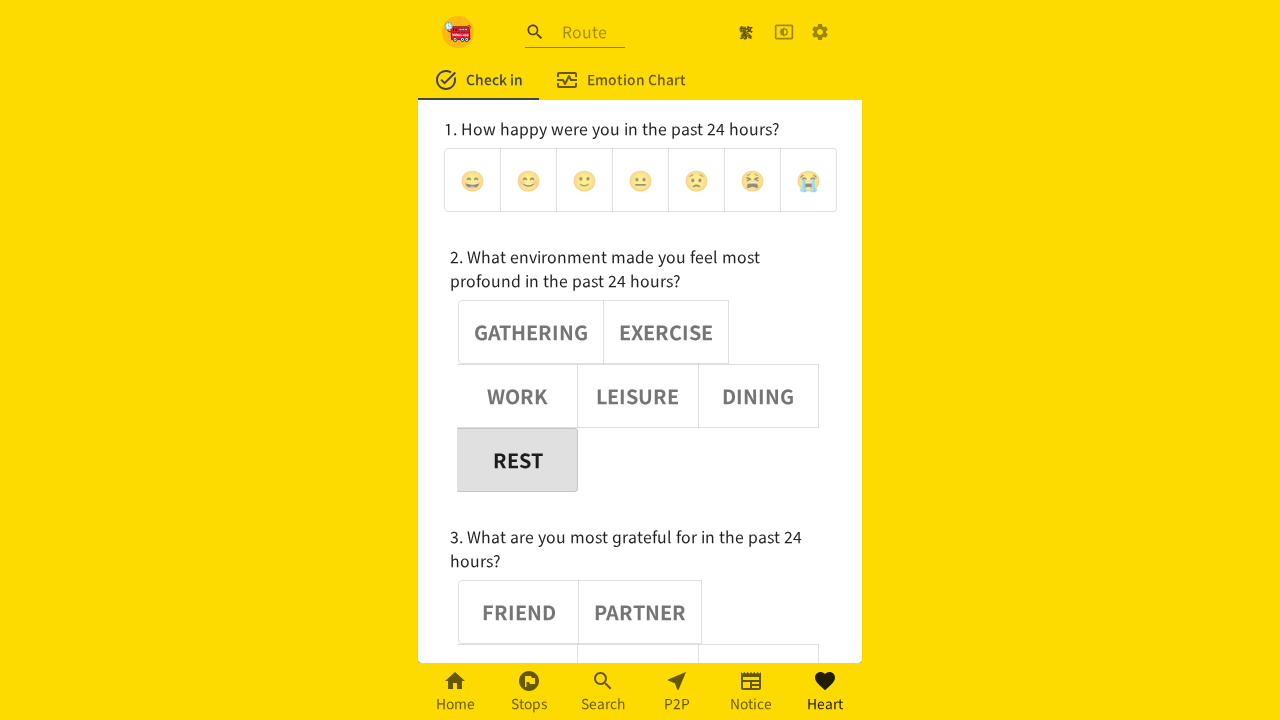

Assertion passed: Button 5 is selected
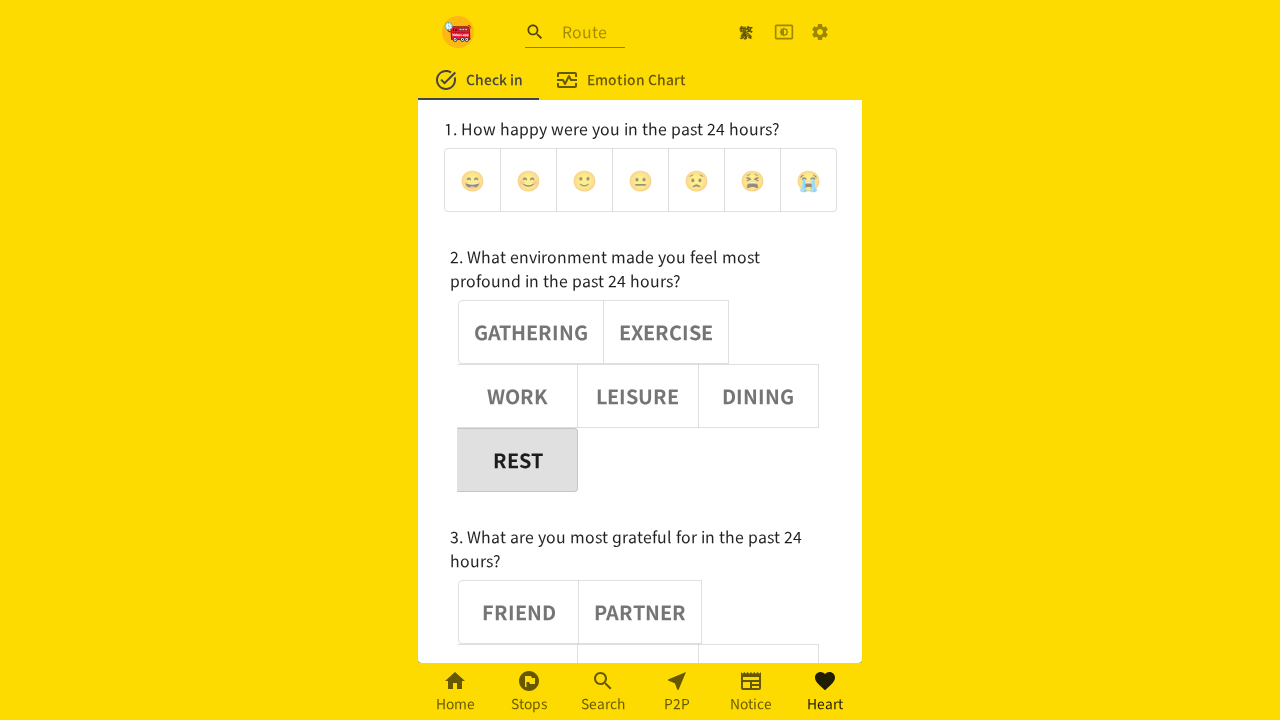

Verified noun button 0 has aria-pressed=false
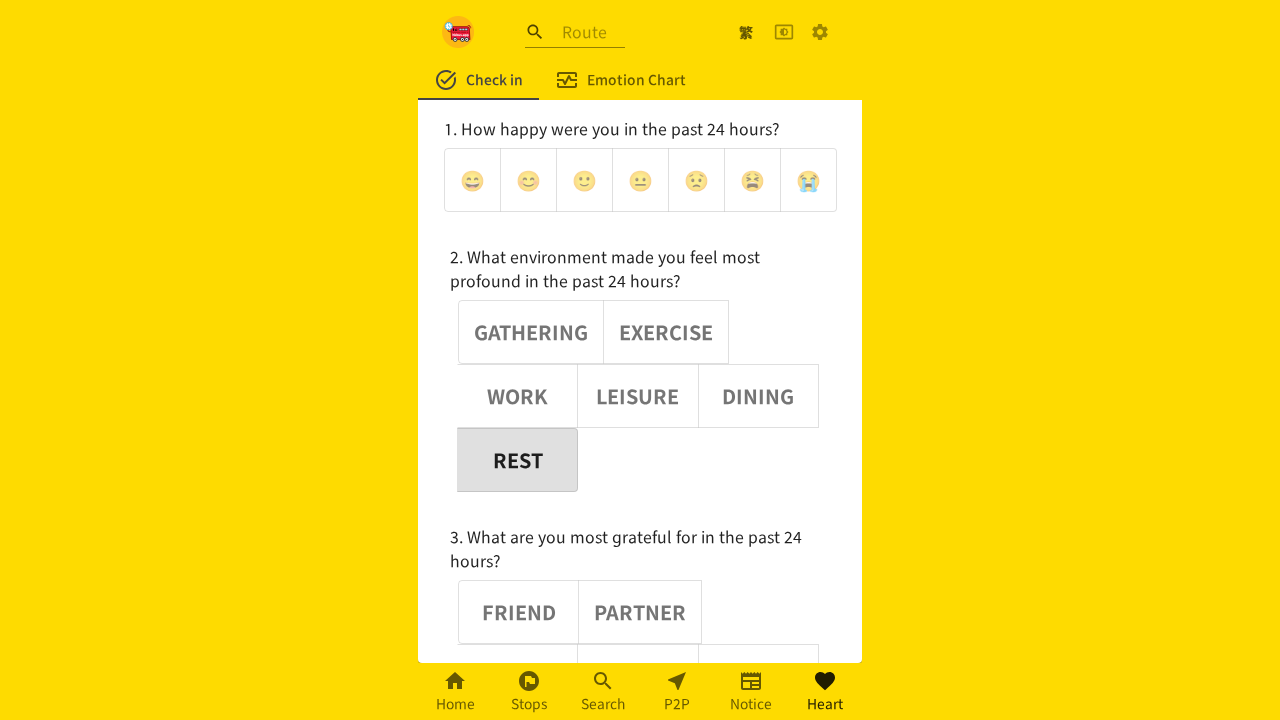

Assertion passed: Button 0 is deselected
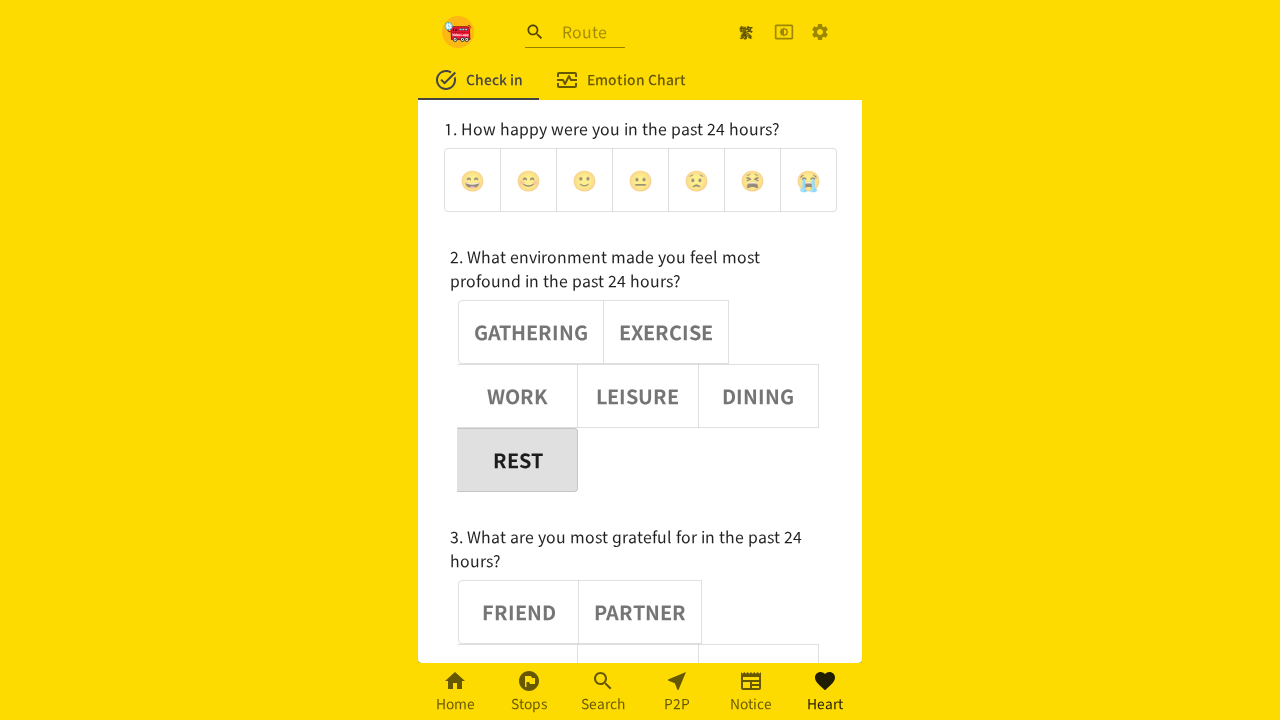

Verified noun button 1 has aria-pressed=false
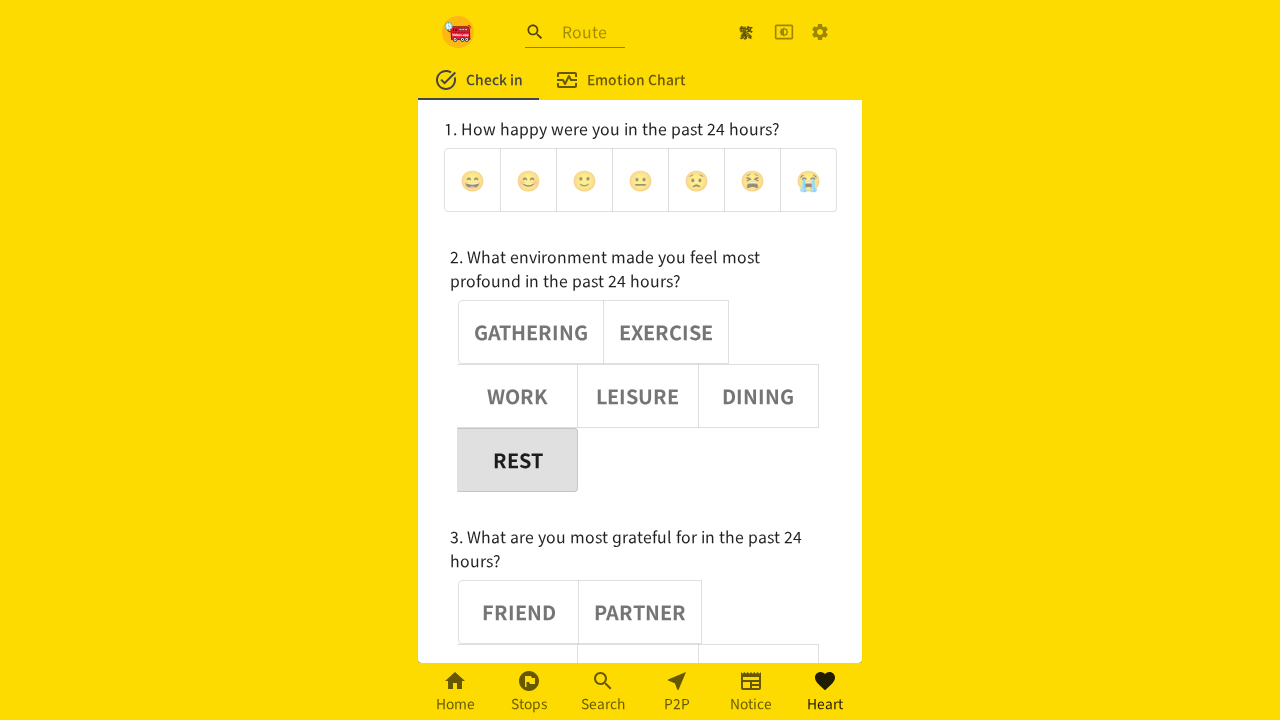

Assertion passed: Button 1 is deselected
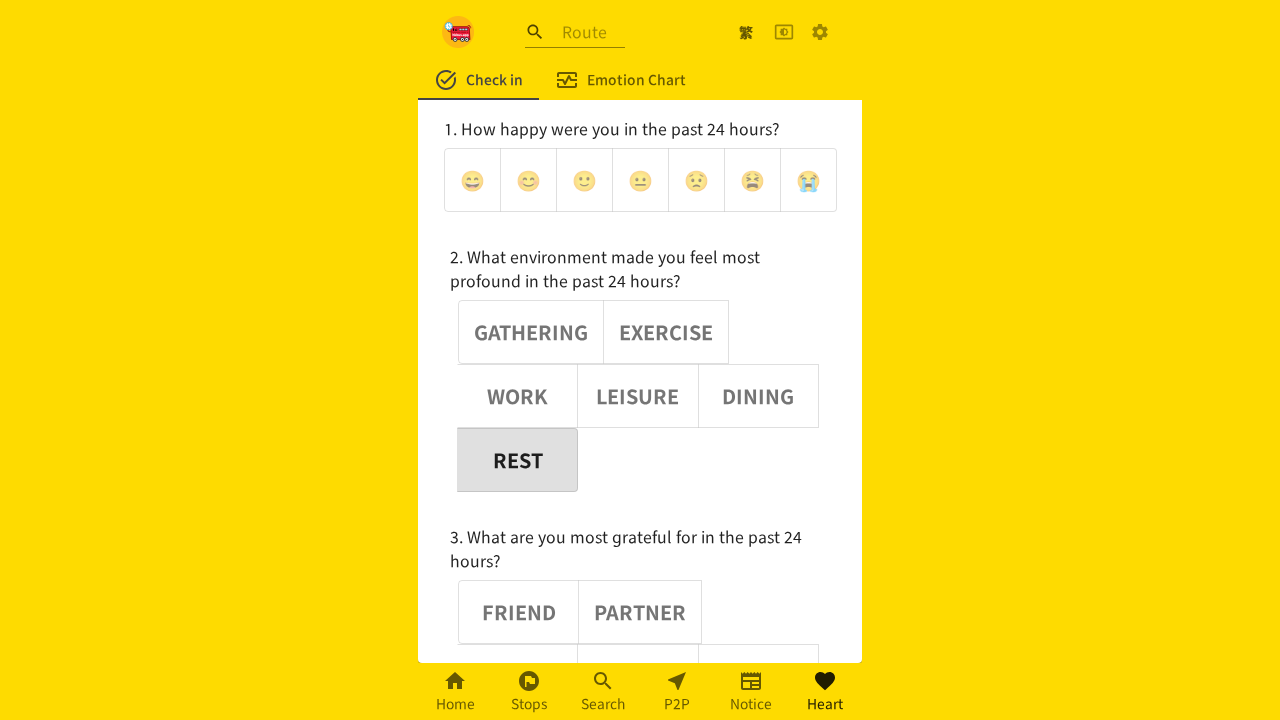

Verified noun button 2 has aria-pressed=false
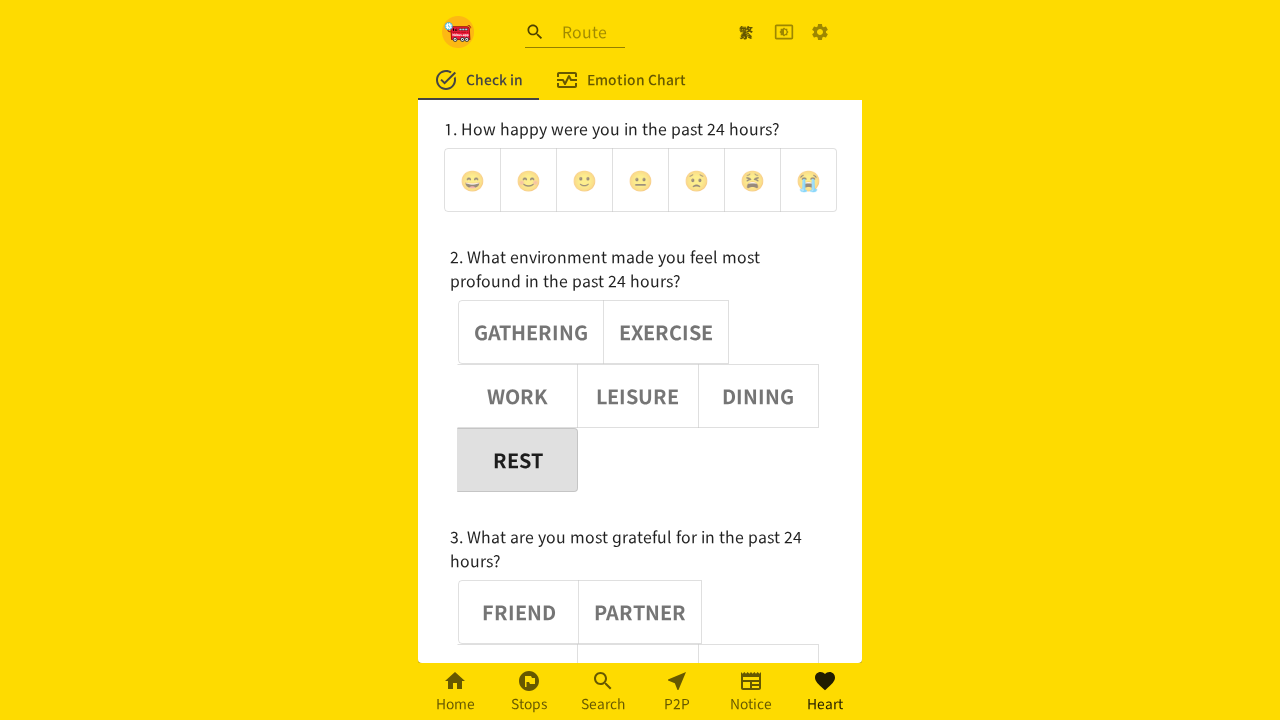

Assertion passed: Button 2 is deselected
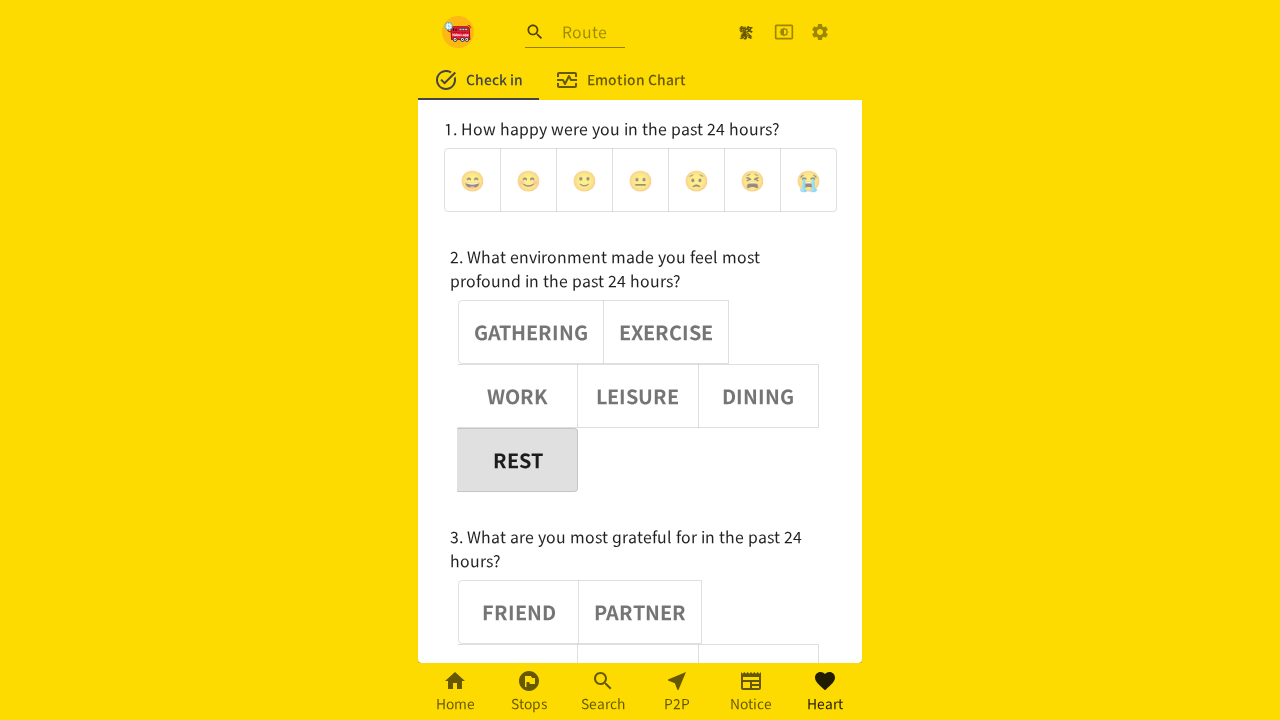

Verified noun button 3 has aria-pressed=false
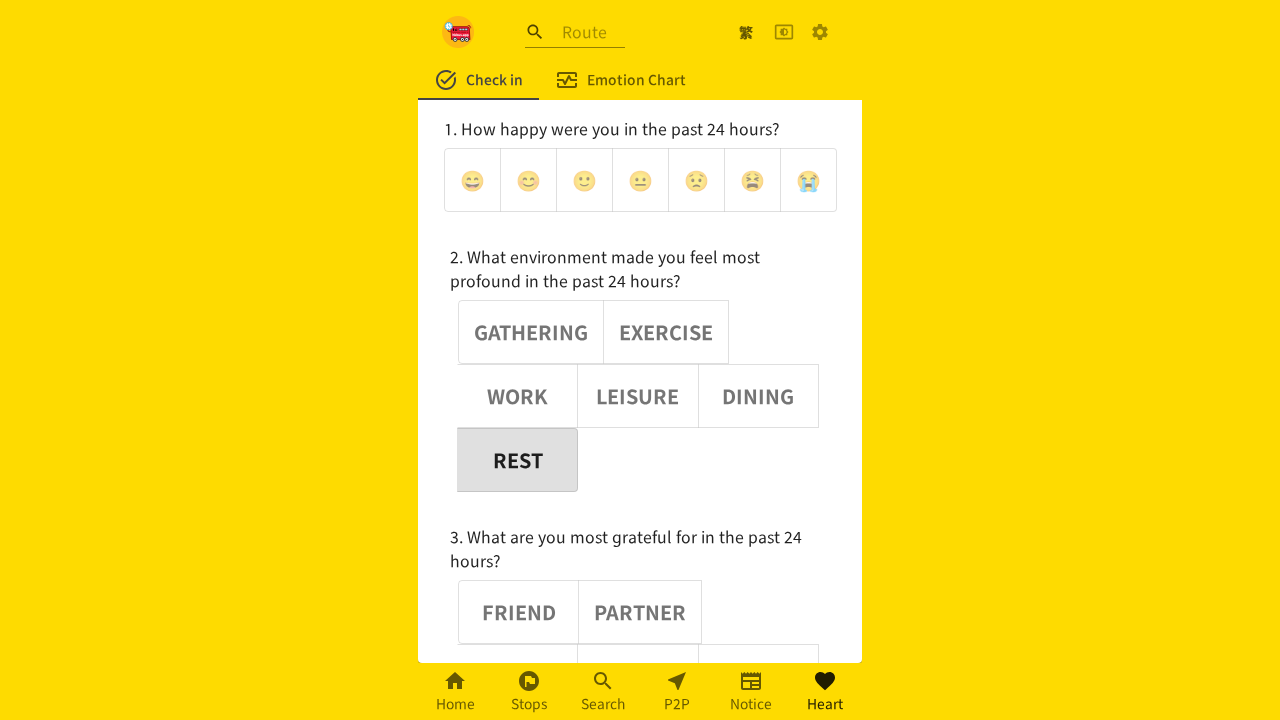

Assertion passed: Button 3 is deselected
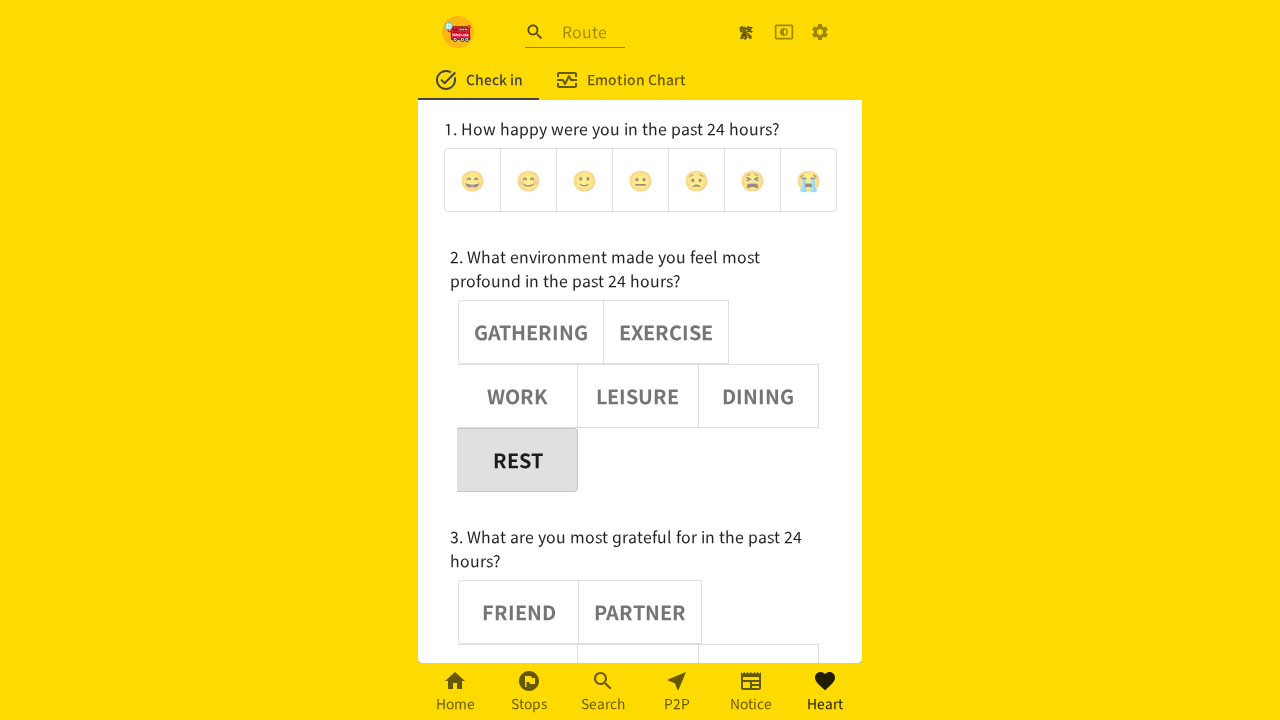

Verified noun button 4 has aria-pressed=false
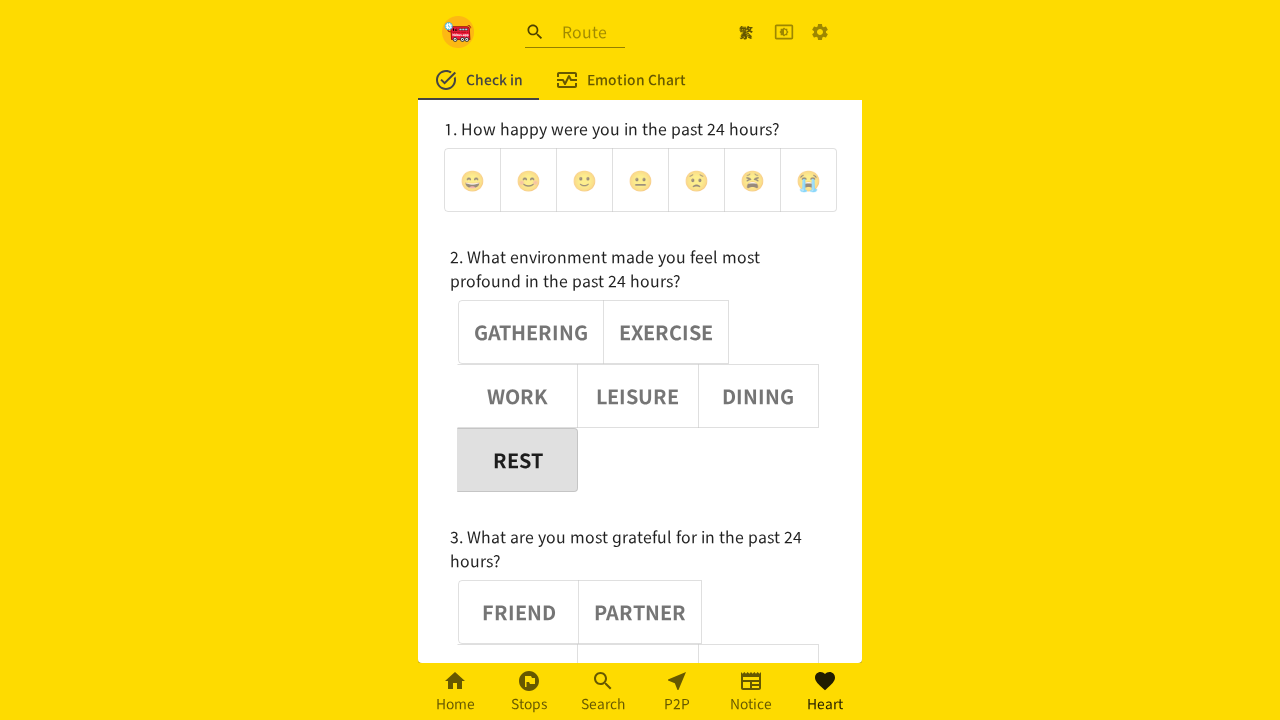

Assertion passed: Button 4 is deselected
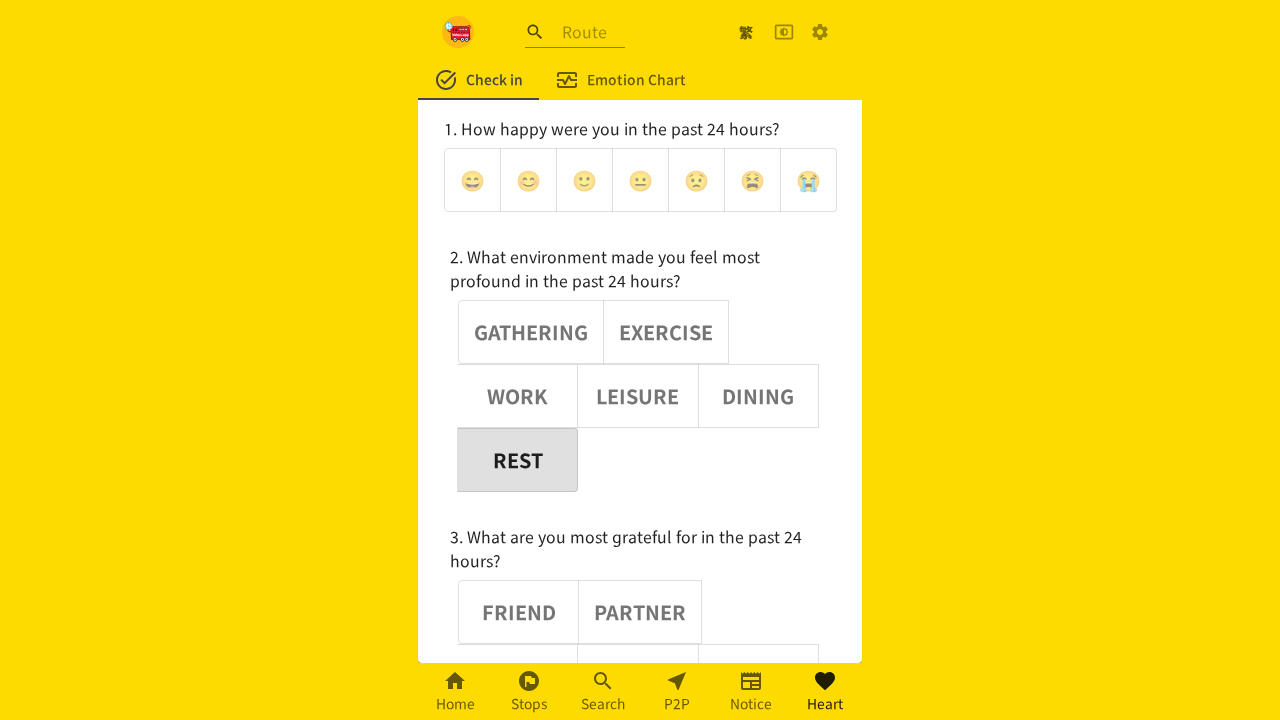

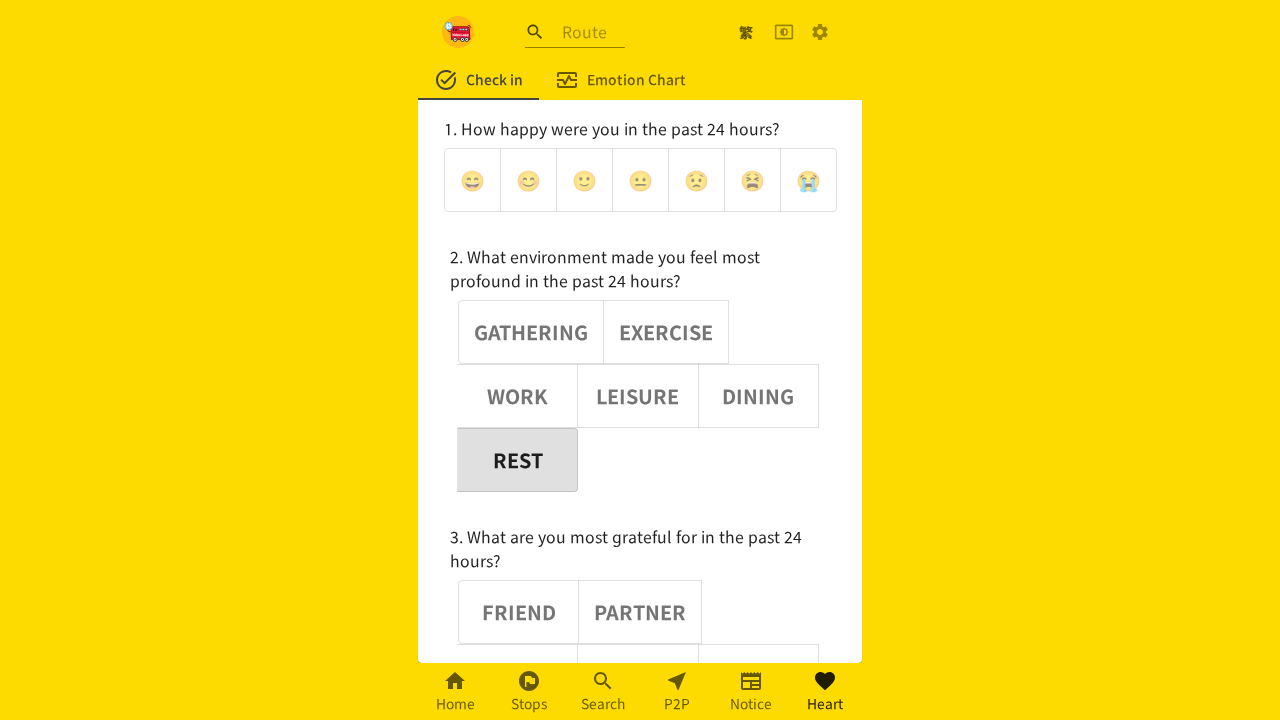